Tests a large form submission by filling all input fields on the page with text and clicking the submit button

Starting URL: http://suninjuly.github.io/huge_form.html

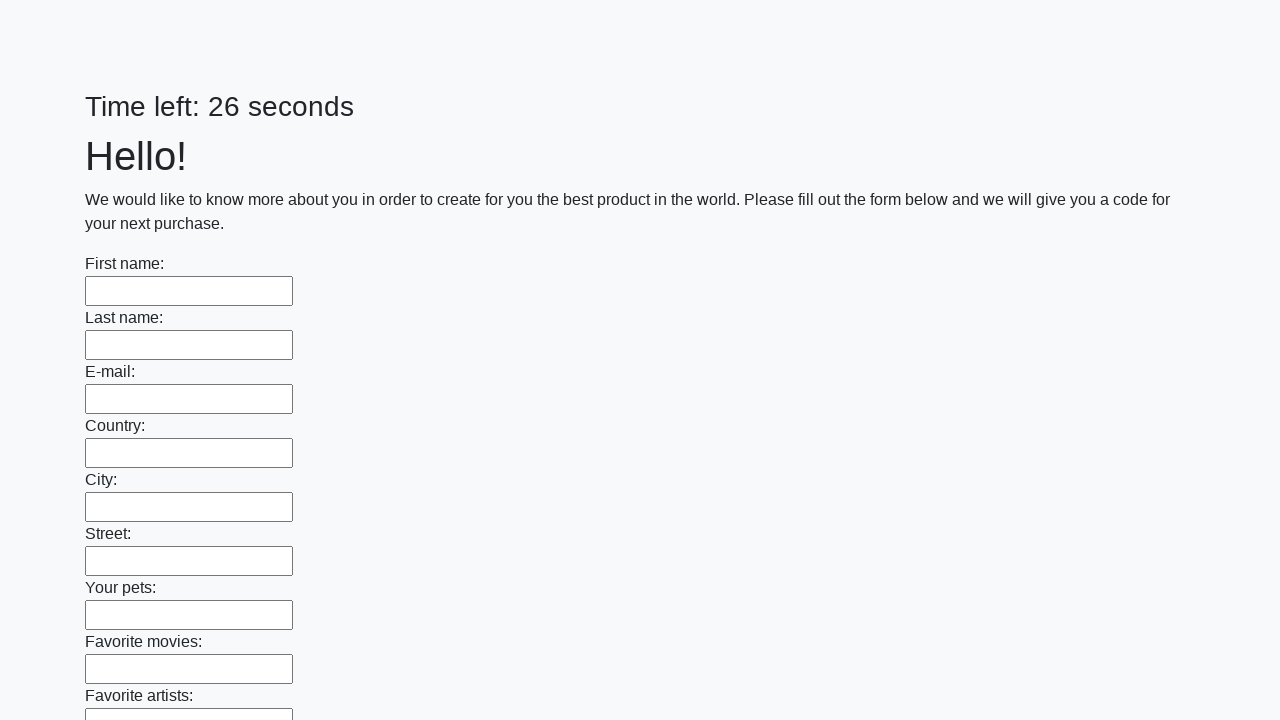

Navigated to huge form page
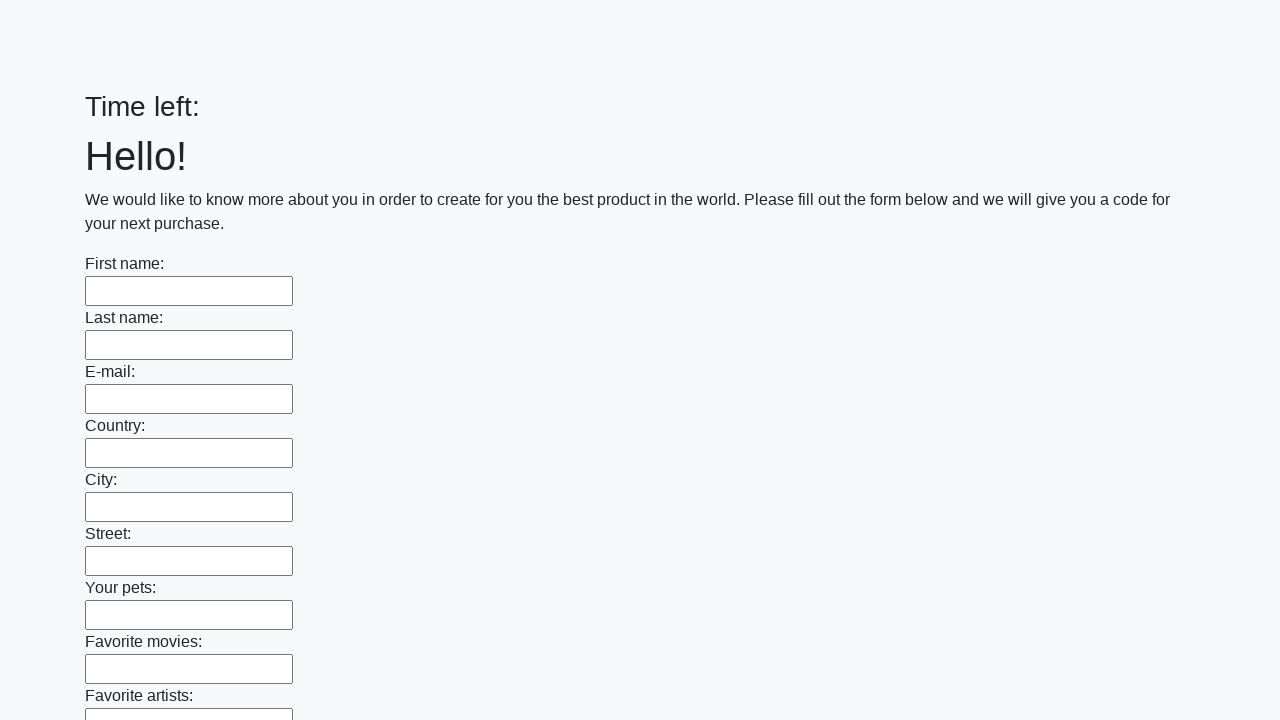

Located all input fields on the page
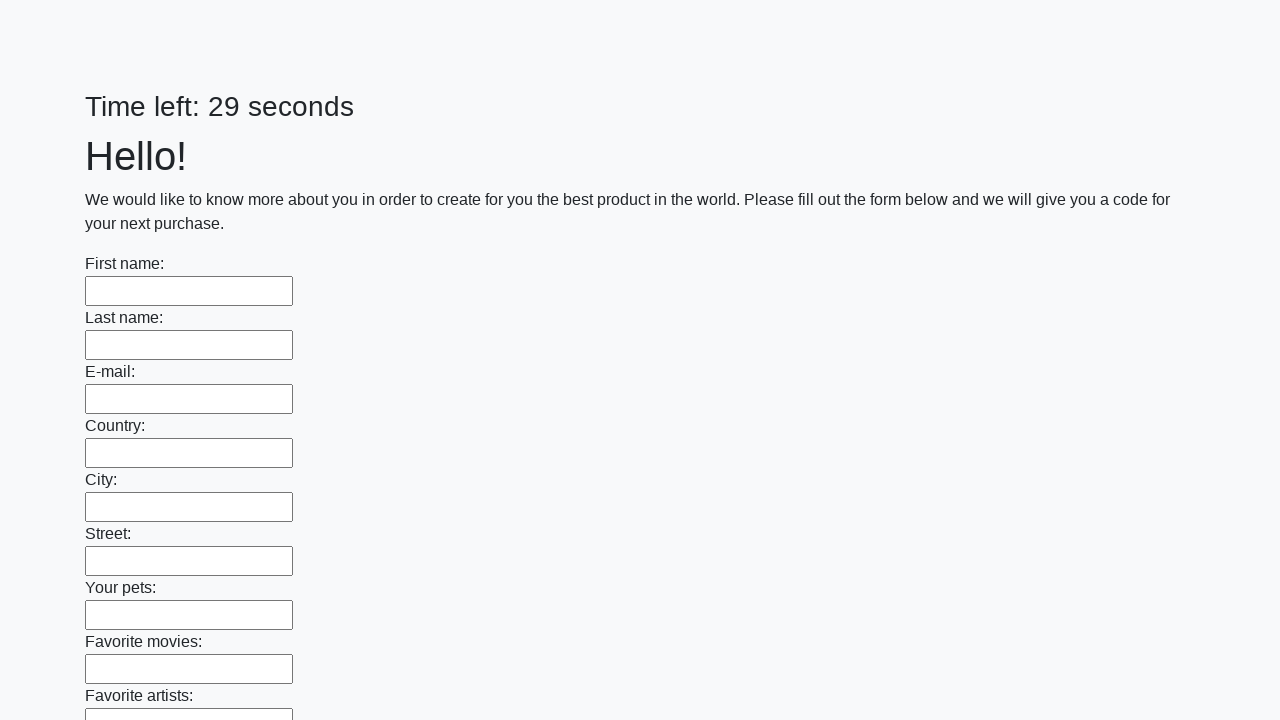

Filled input field with 'Test Response 123' on input >> nth=0
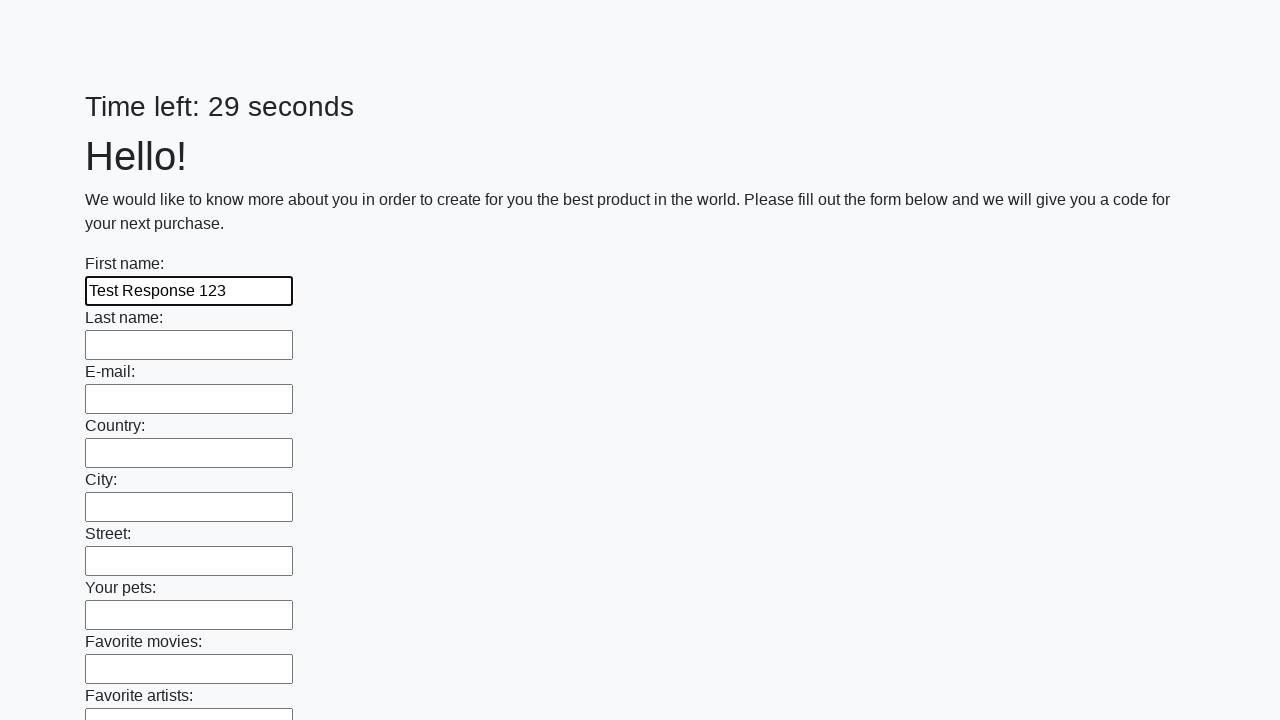

Filled input field with 'Test Response 123' on input >> nth=1
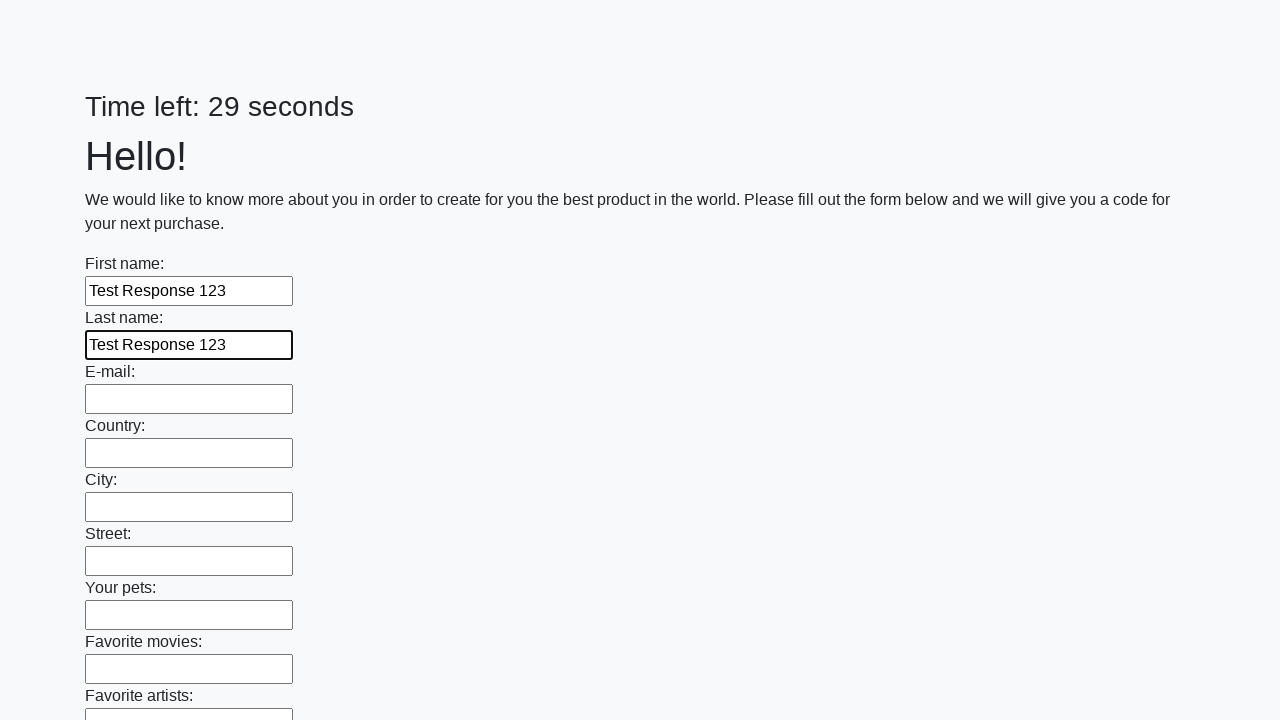

Filled input field with 'Test Response 123' on input >> nth=2
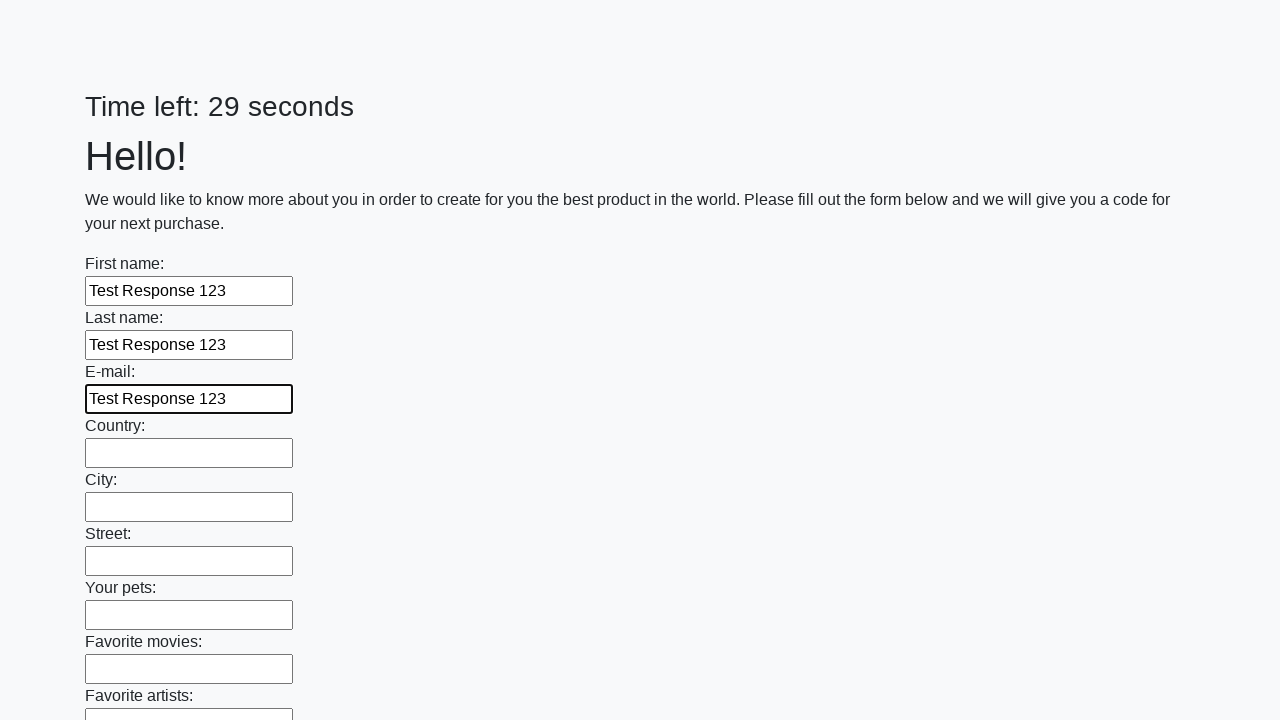

Filled input field with 'Test Response 123' on input >> nth=3
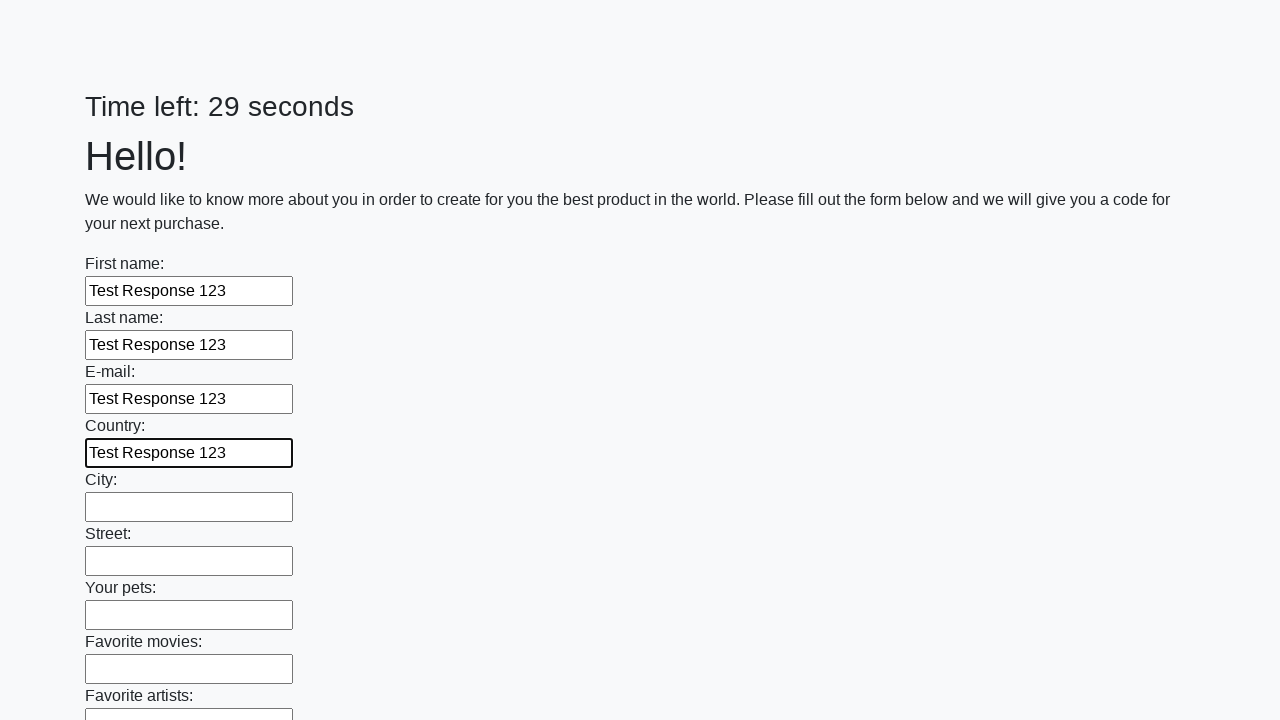

Filled input field with 'Test Response 123' on input >> nth=4
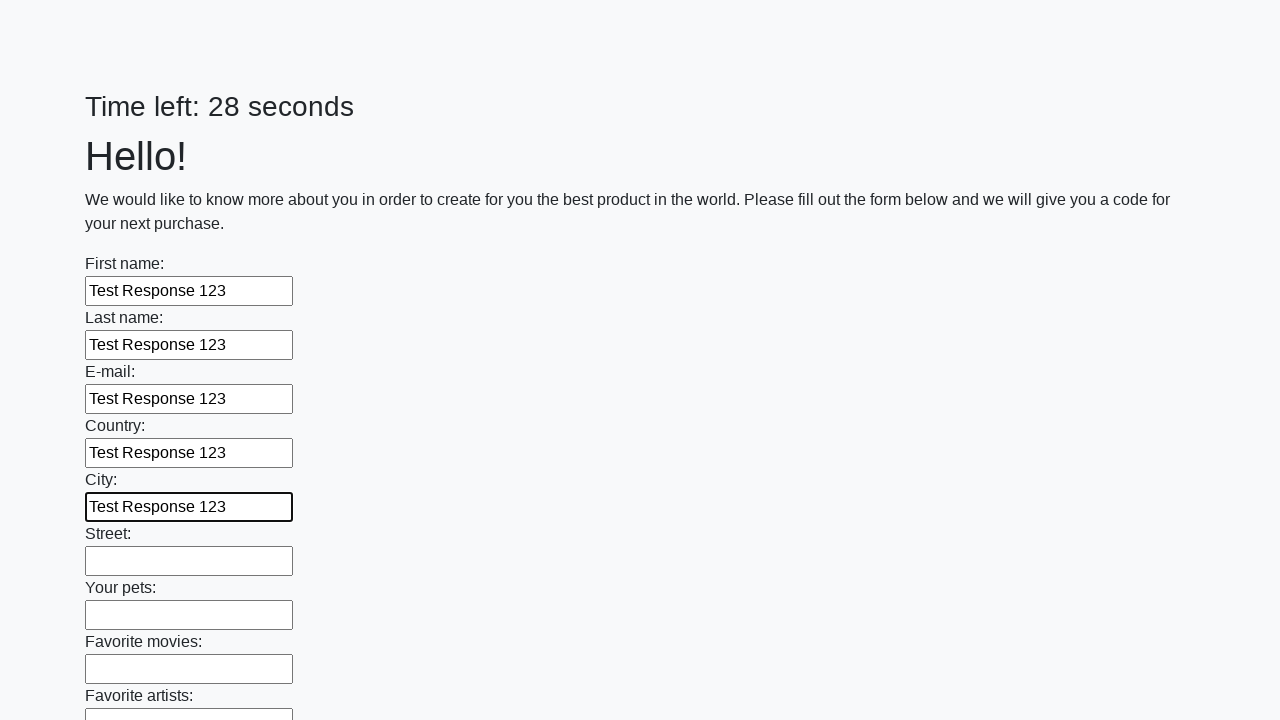

Filled input field with 'Test Response 123' on input >> nth=5
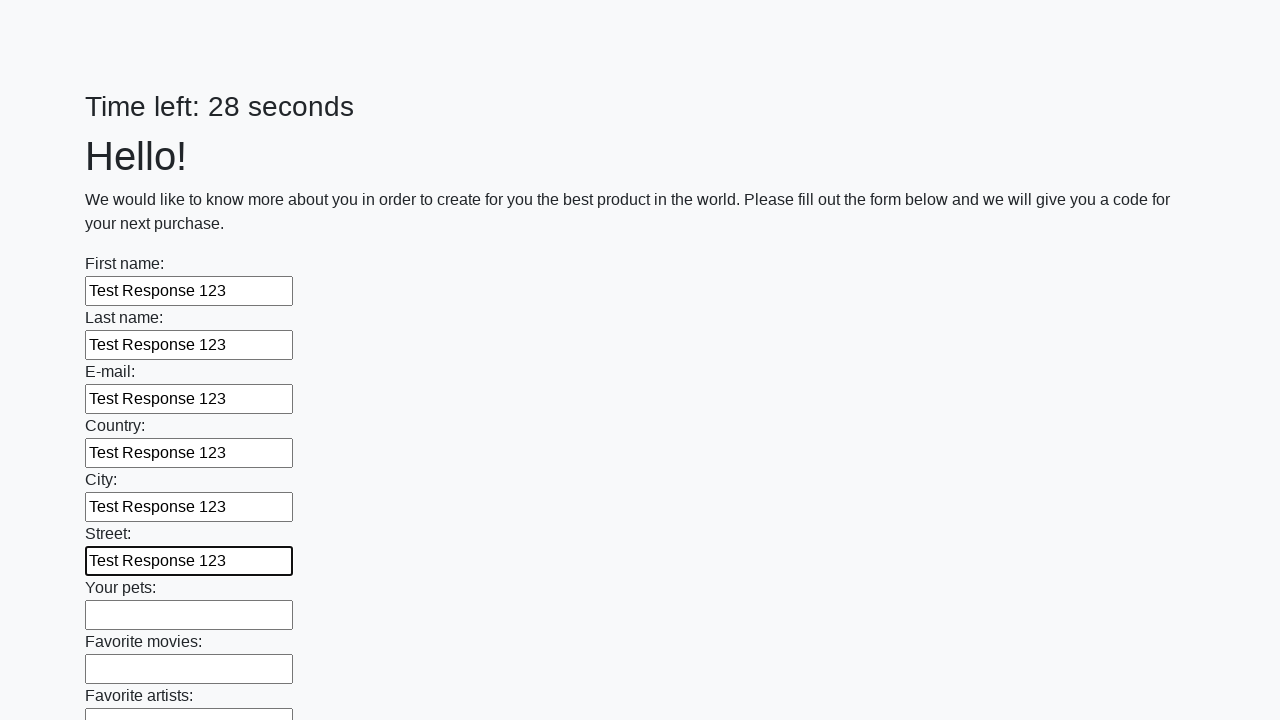

Filled input field with 'Test Response 123' on input >> nth=6
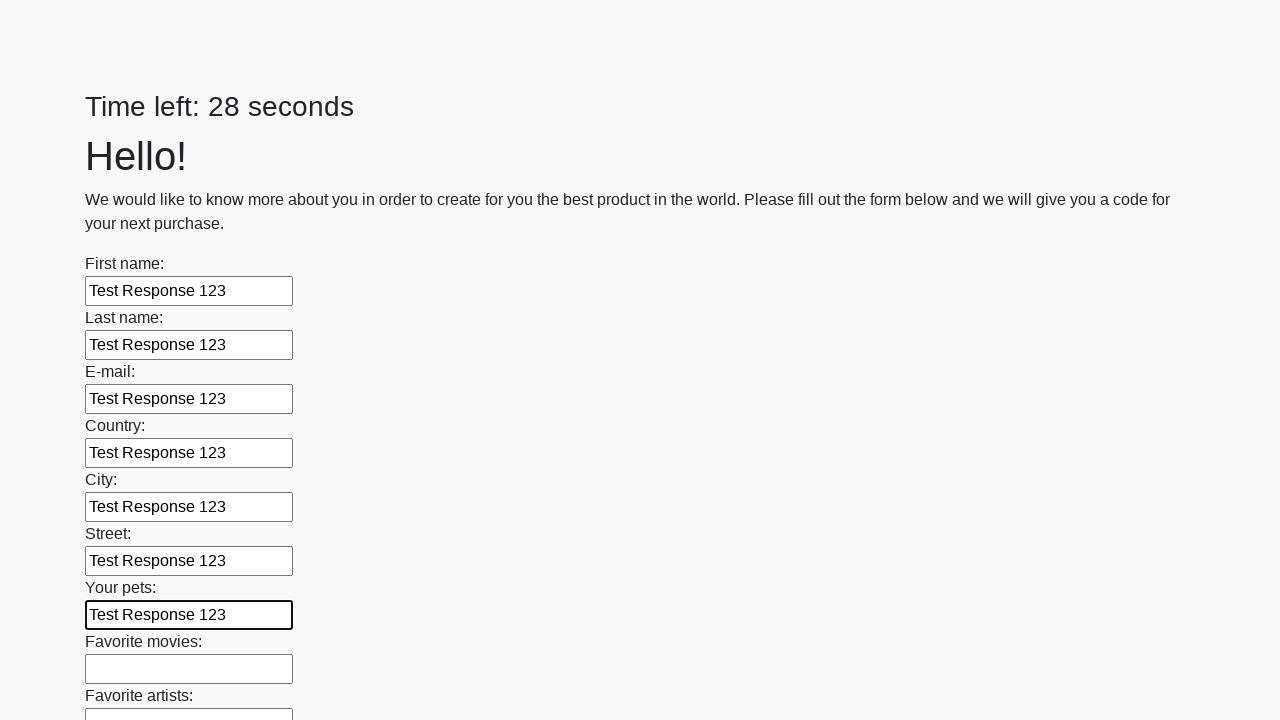

Filled input field with 'Test Response 123' on input >> nth=7
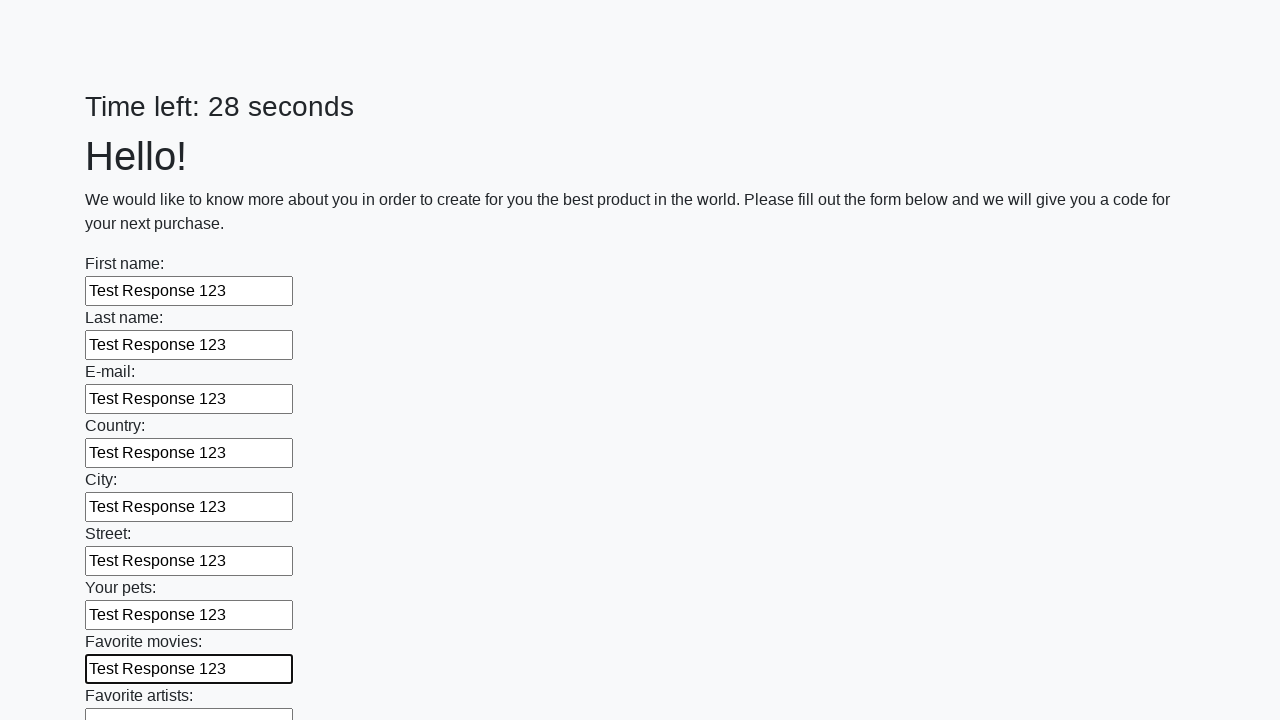

Filled input field with 'Test Response 123' on input >> nth=8
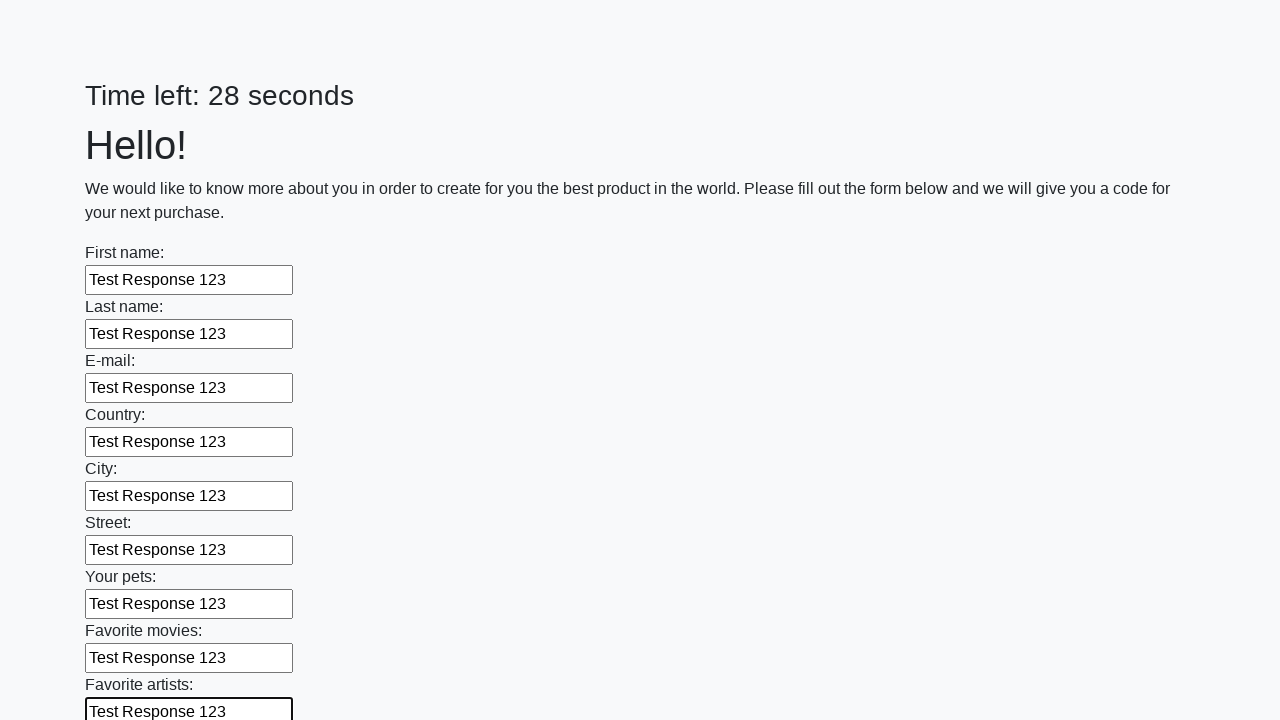

Filled input field with 'Test Response 123' on input >> nth=9
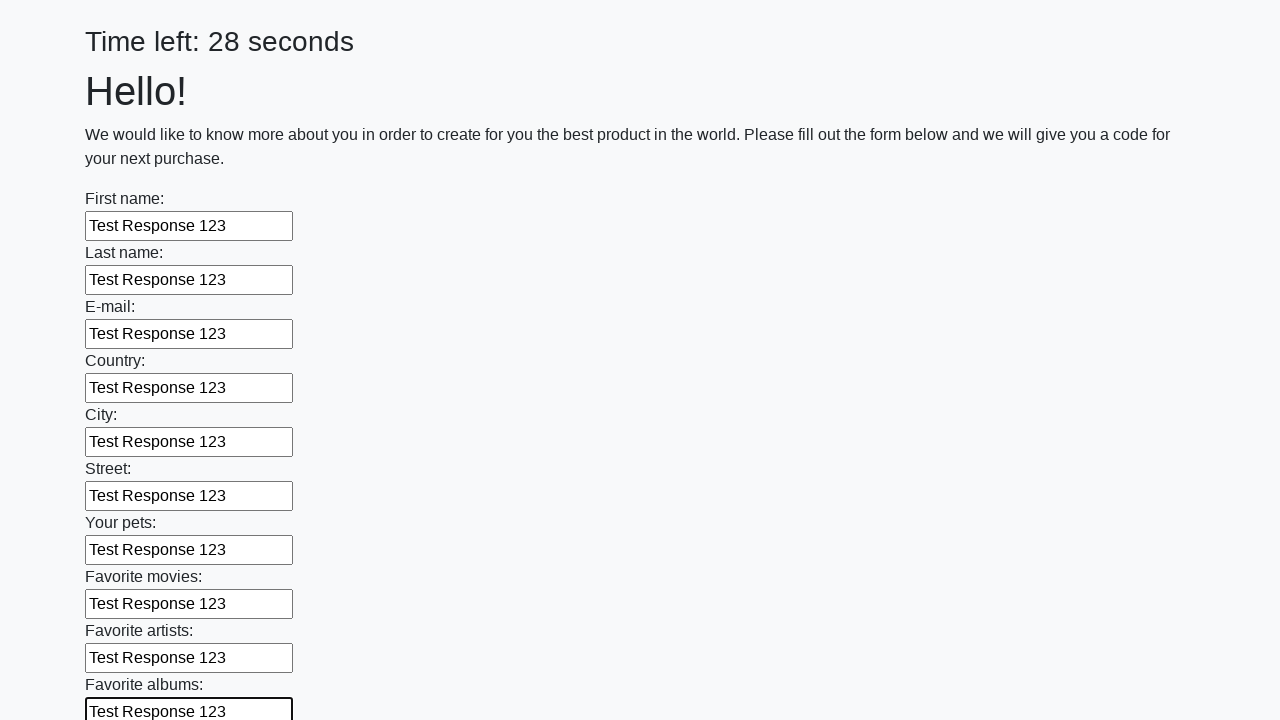

Filled input field with 'Test Response 123' on input >> nth=10
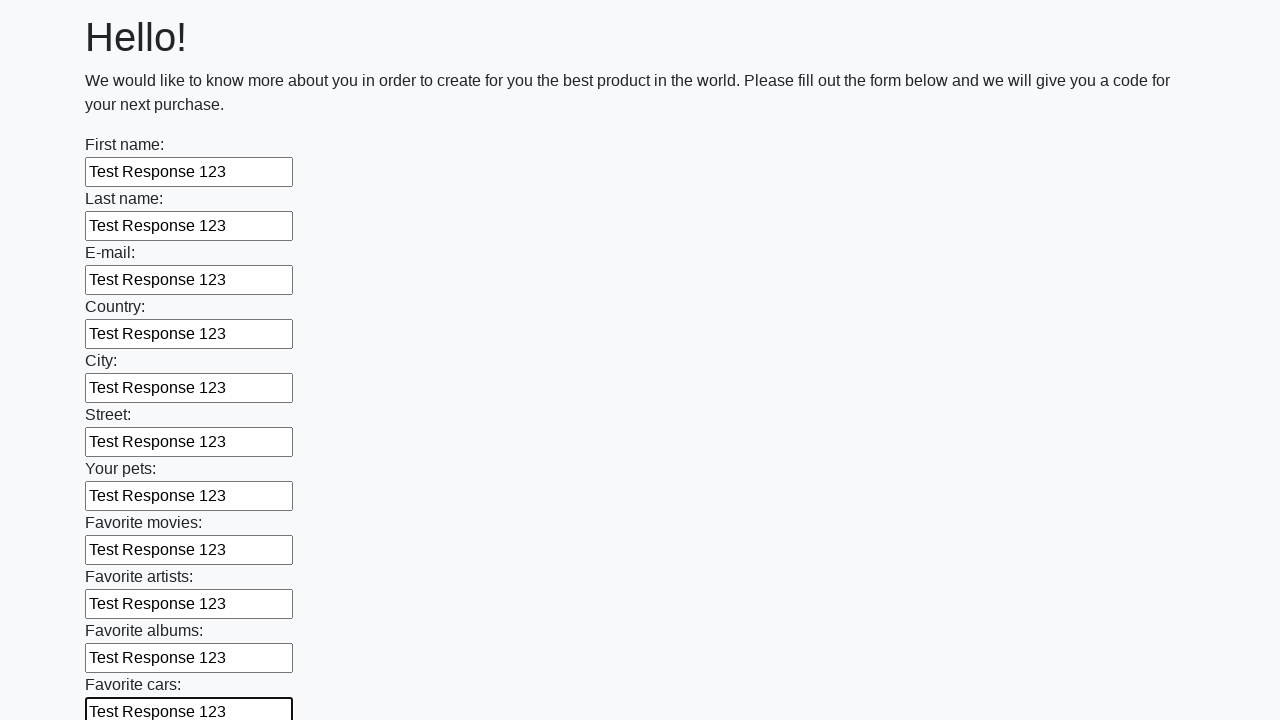

Filled input field with 'Test Response 123' on input >> nth=11
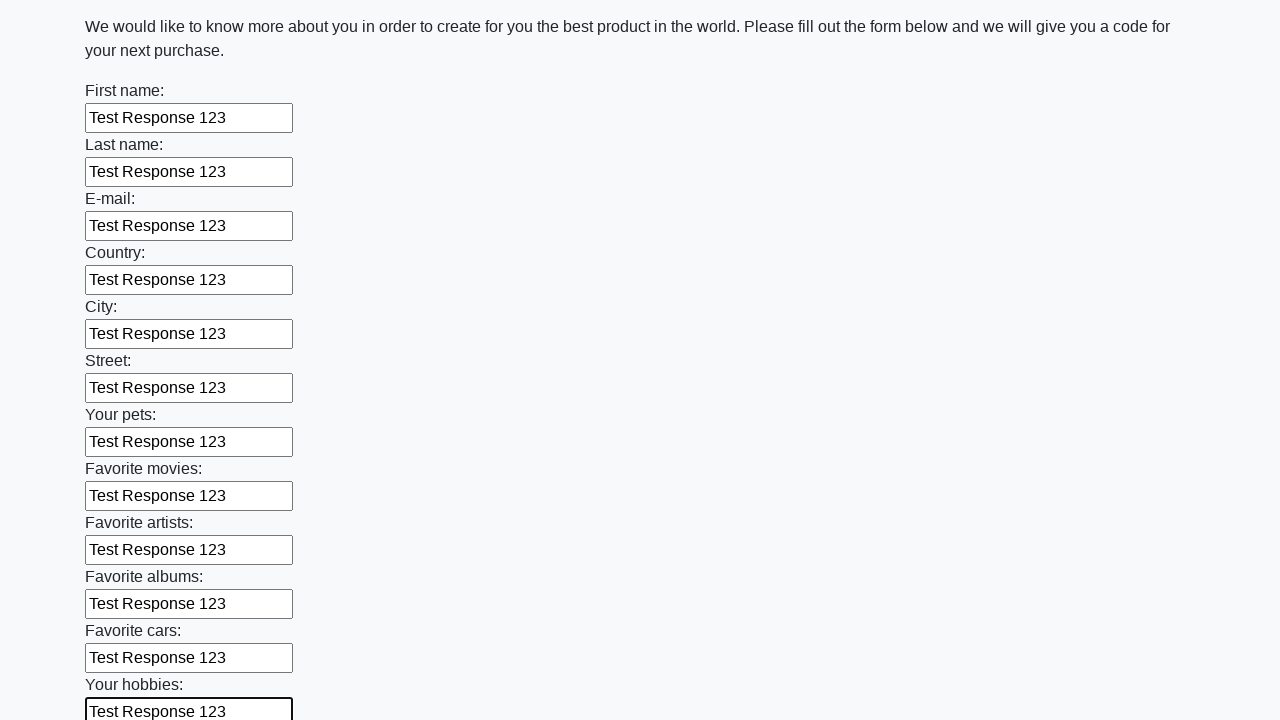

Filled input field with 'Test Response 123' on input >> nth=12
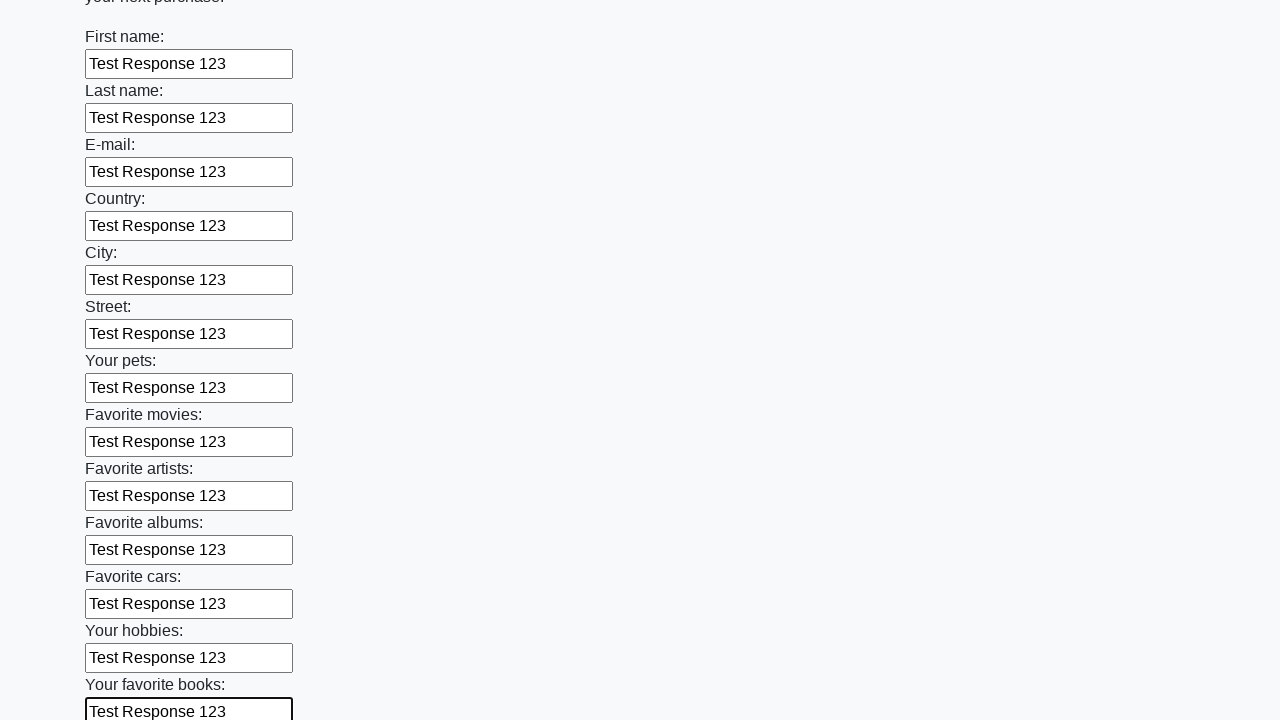

Filled input field with 'Test Response 123' on input >> nth=13
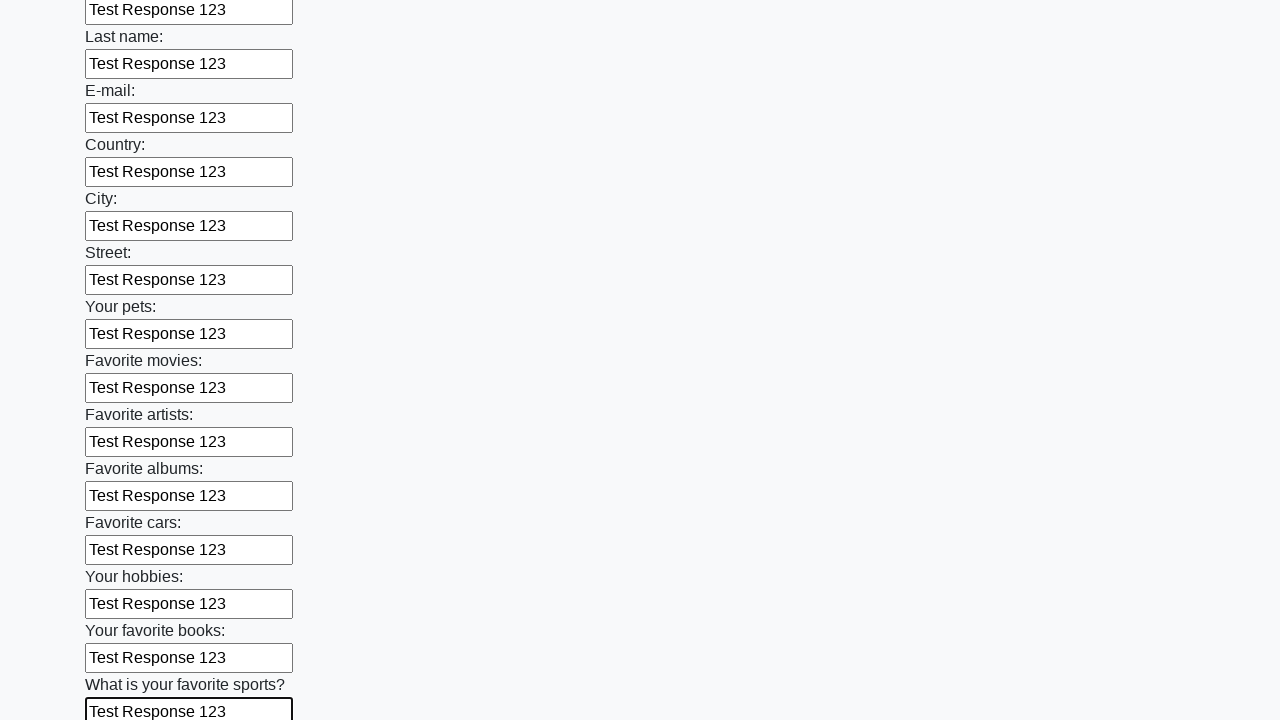

Filled input field with 'Test Response 123' on input >> nth=14
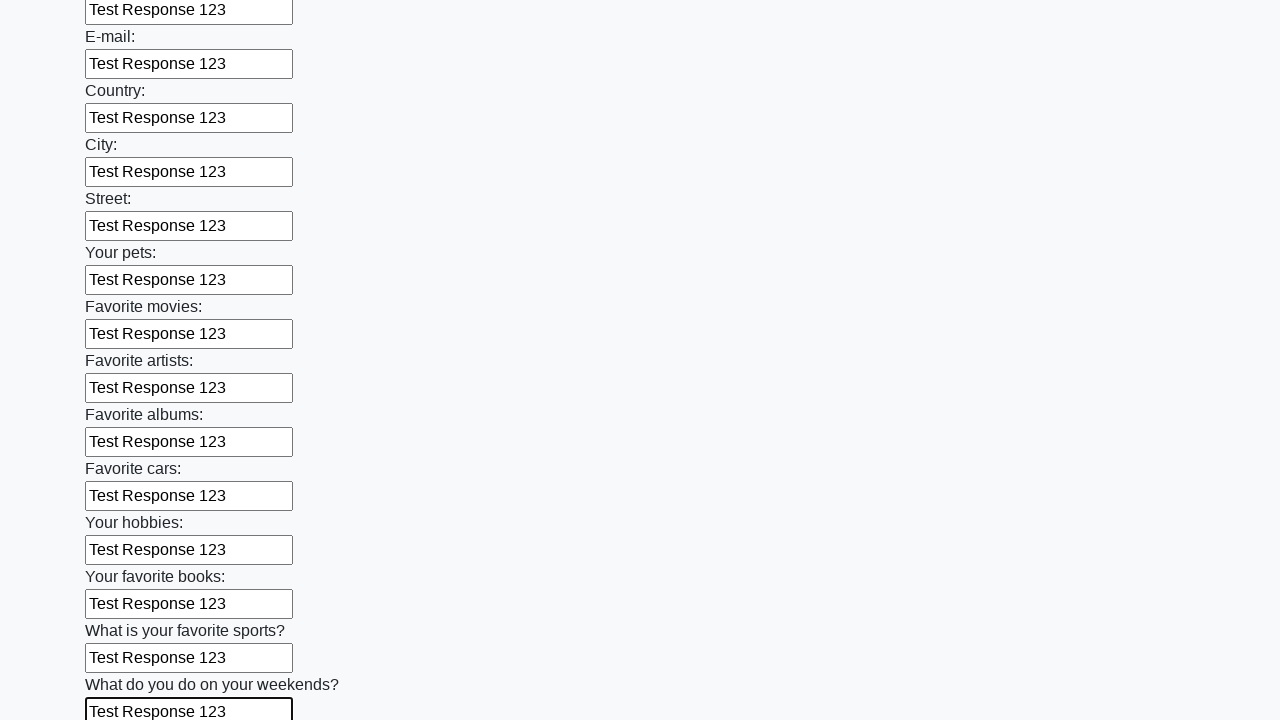

Filled input field with 'Test Response 123' on input >> nth=15
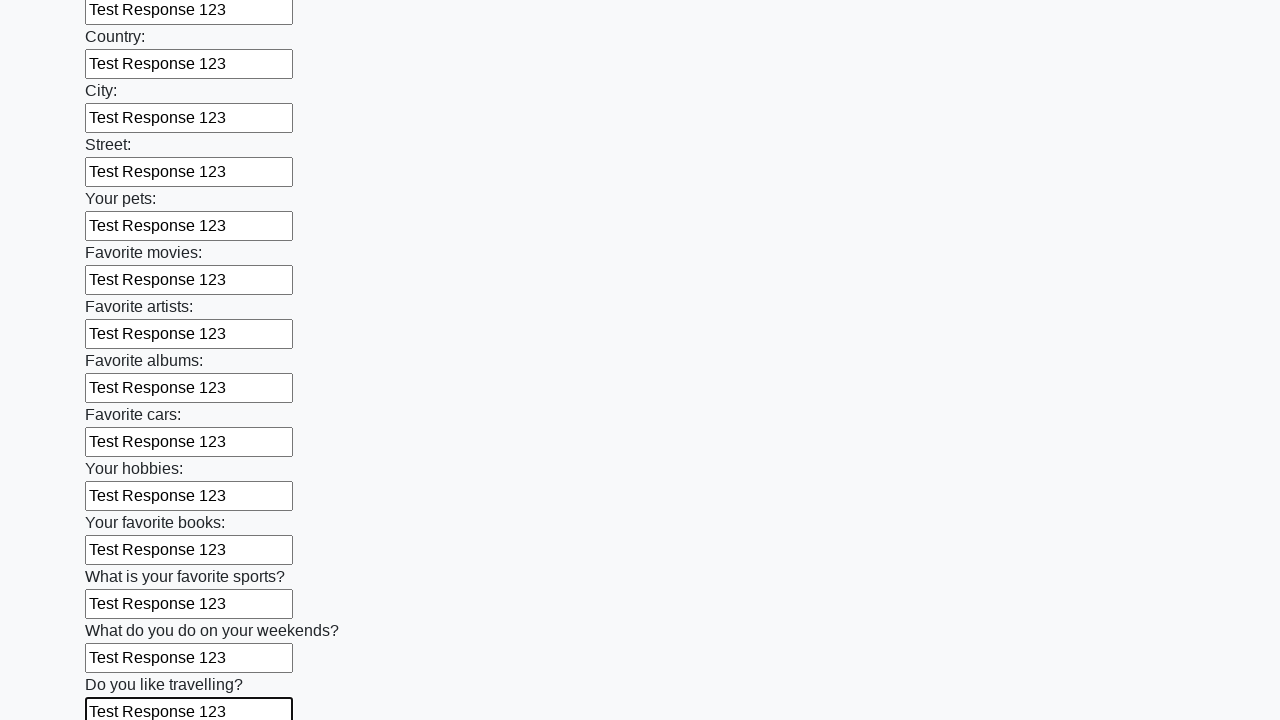

Filled input field with 'Test Response 123' on input >> nth=16
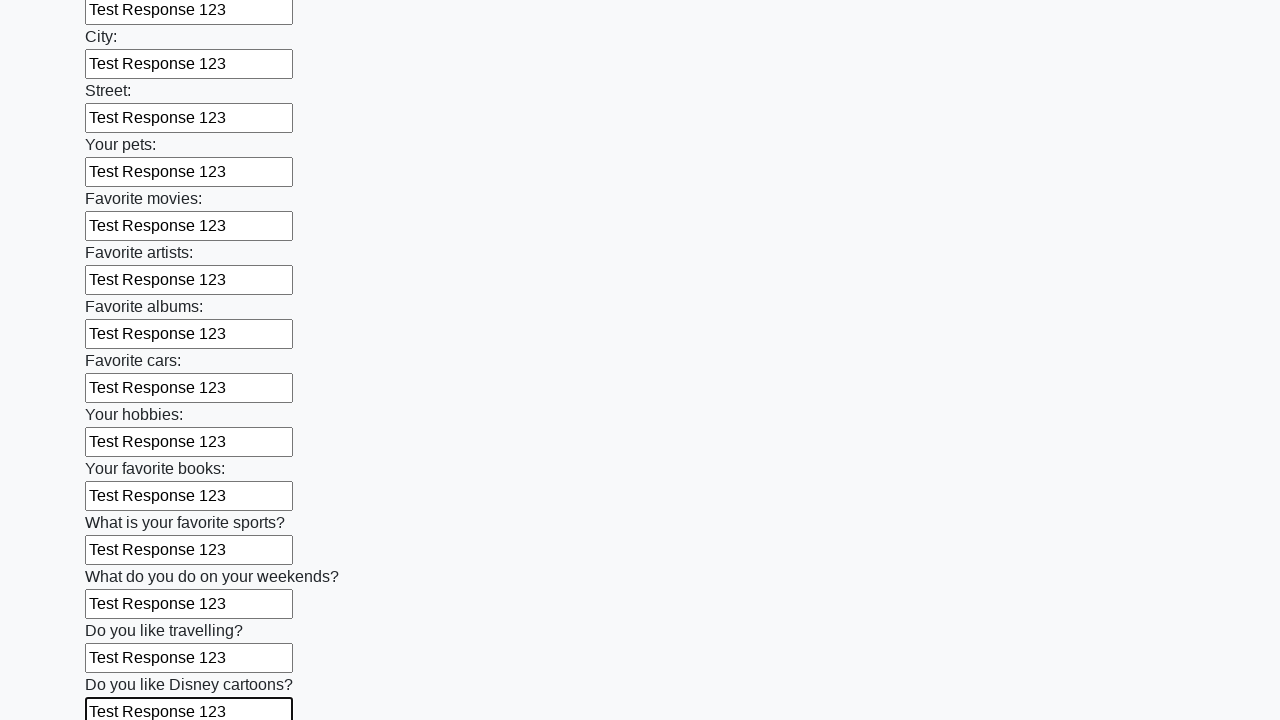

Filled input field with 'Test Response 123' on input >> nth=17
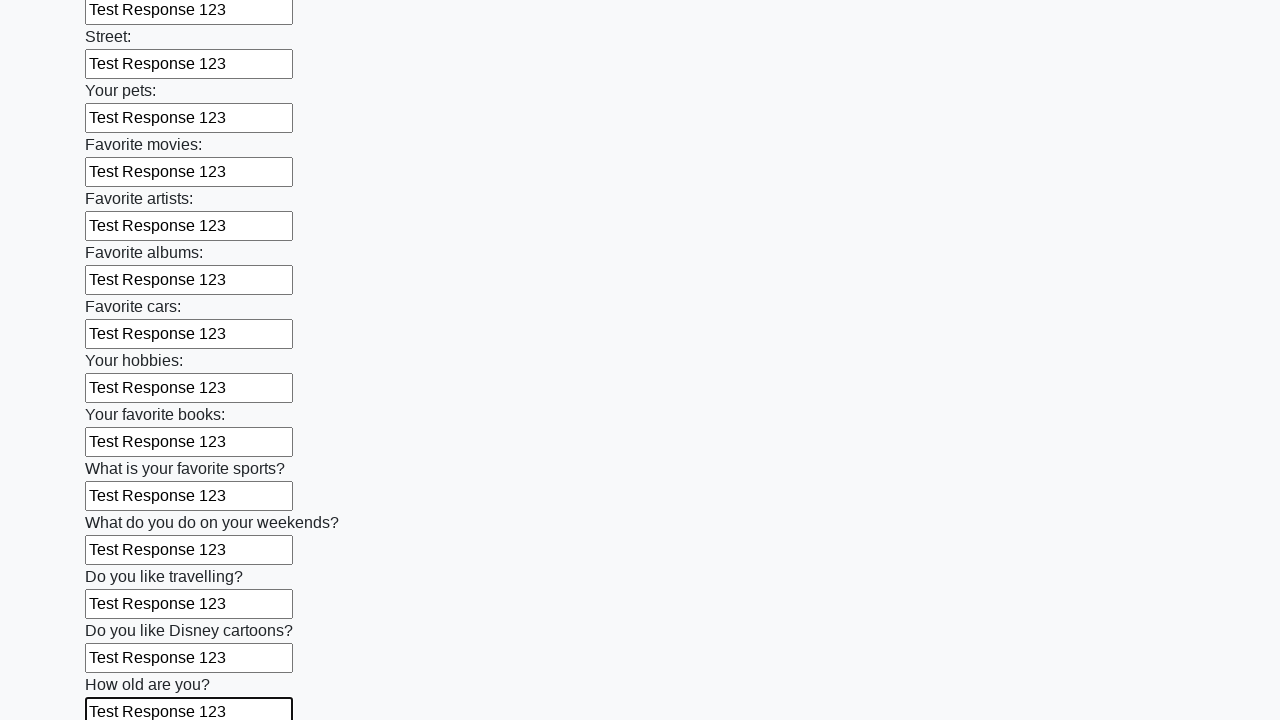

Filled input field with 'Test Response 123' on input >> nth=18
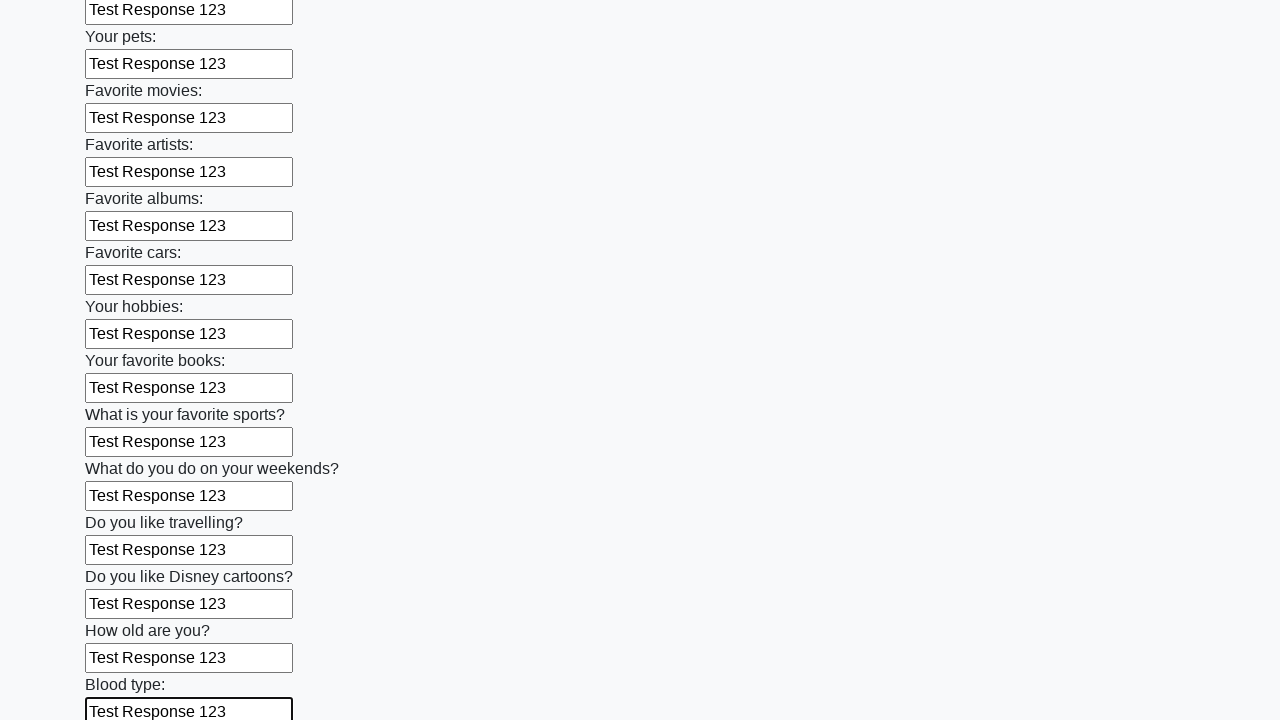

Filled input field with 'Test Response 123' on input >> nth=19
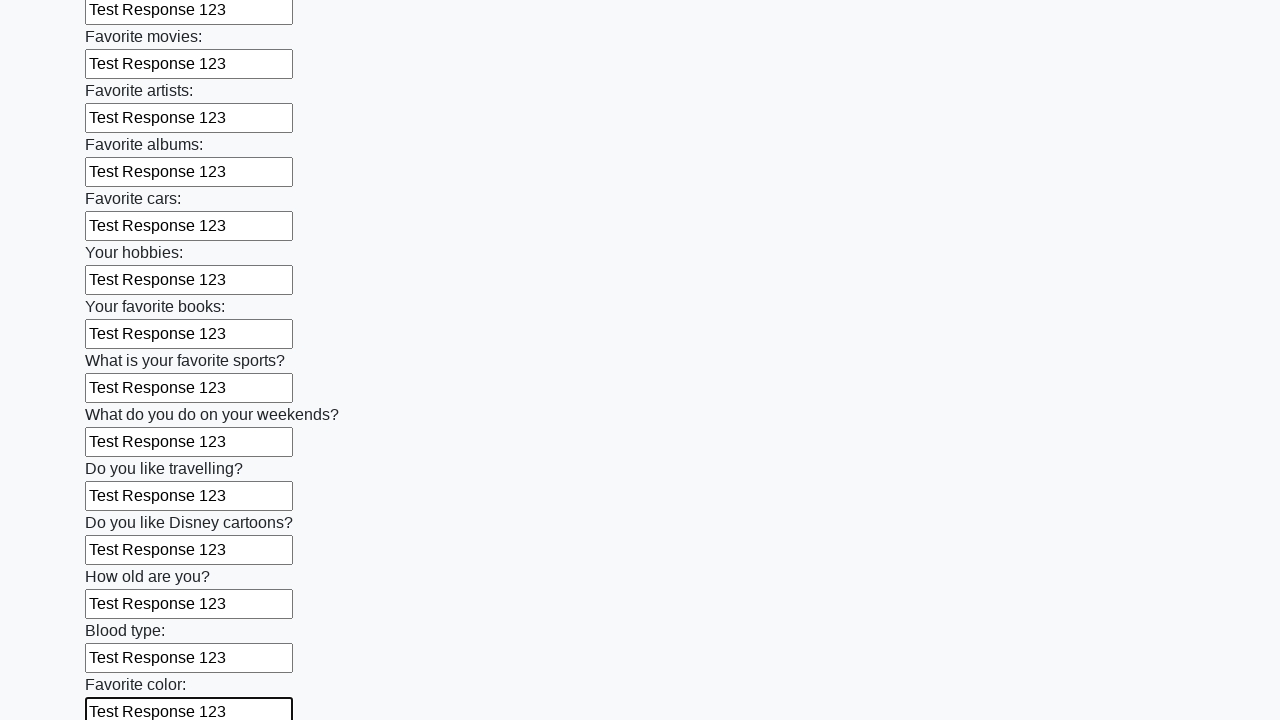

Filled input field with 'Test Response 123' on input >> nth=20
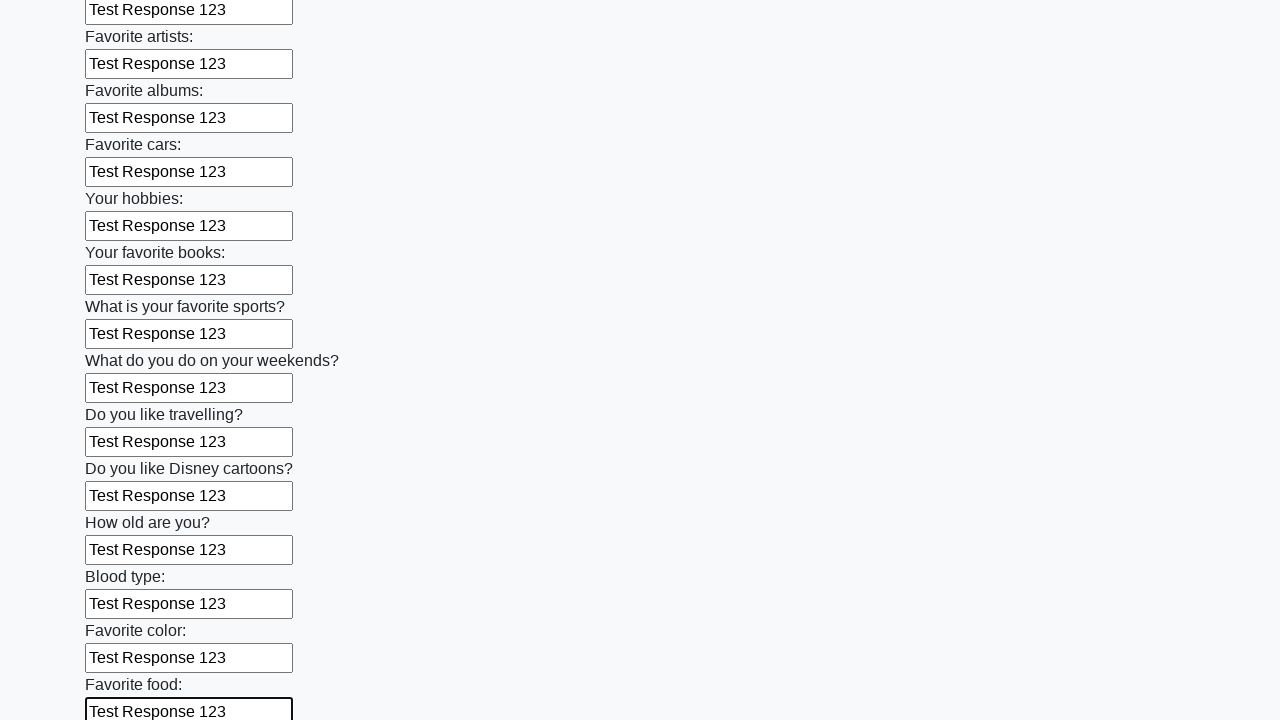

Filled input field with 'Test Response 123' on input >> nth=21
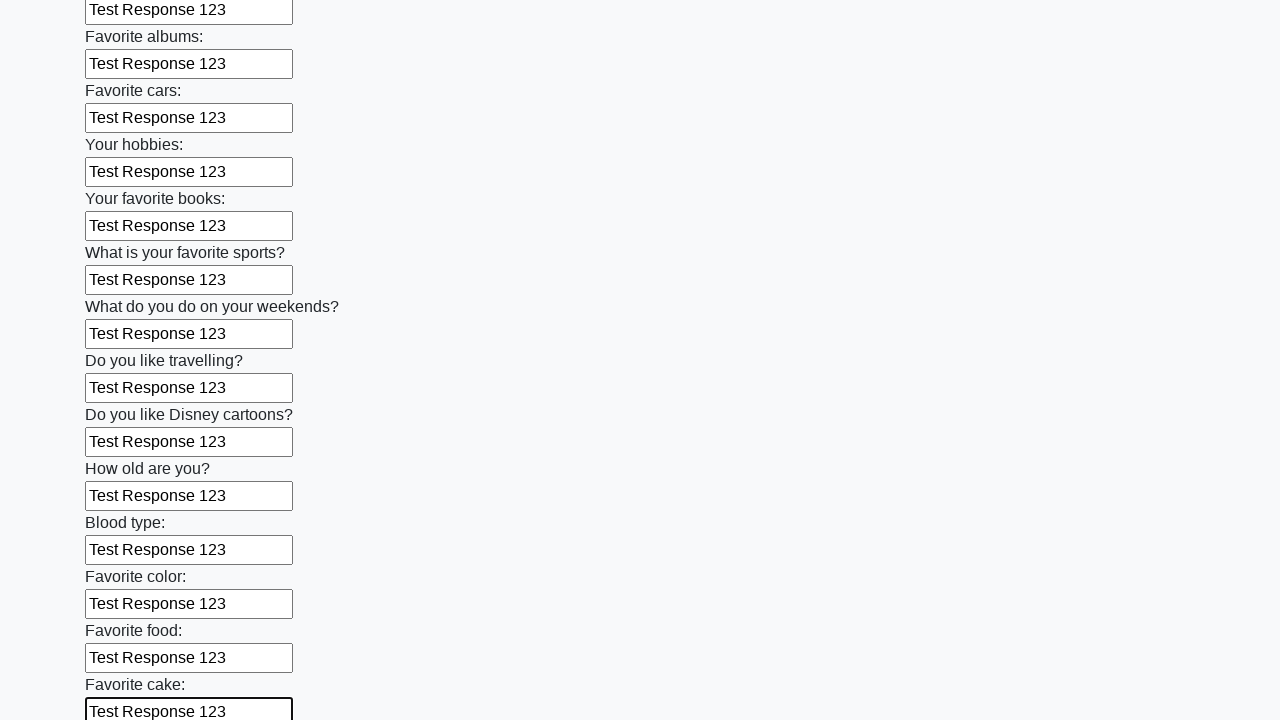

Filled input field with 'Test Response 123' on input >> nth=22
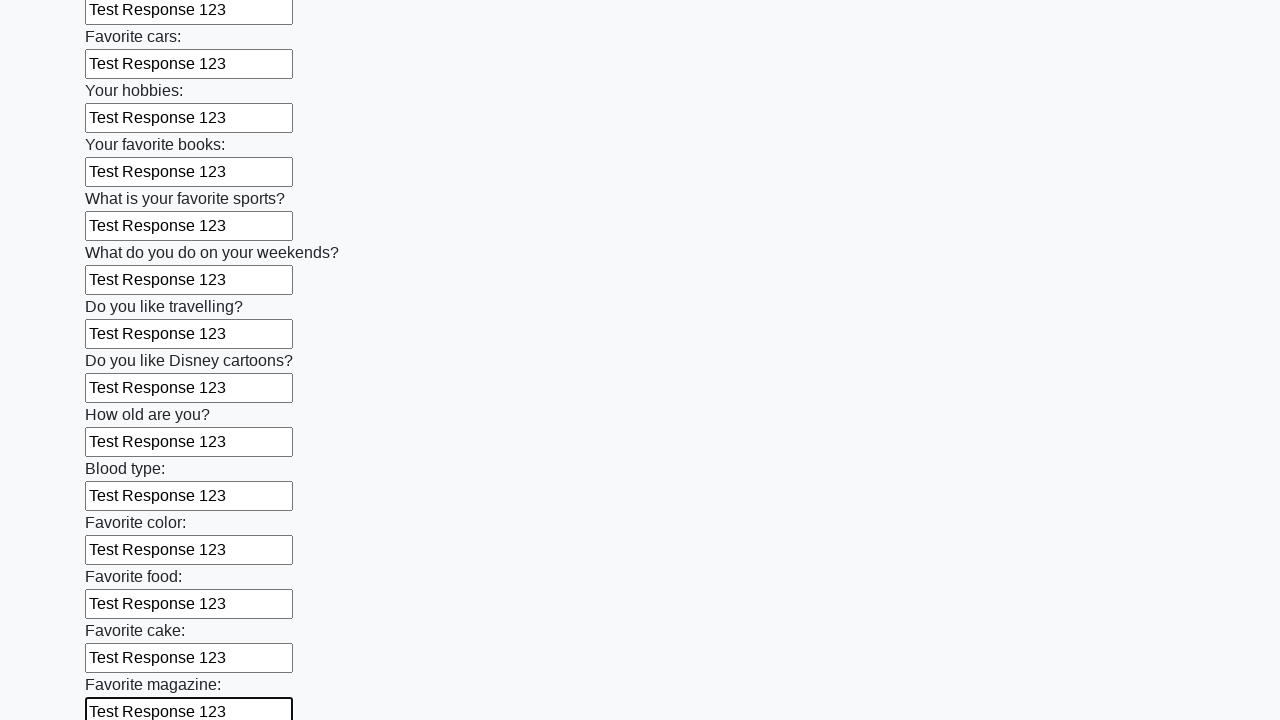

Filled input field with 'Test Response 123' on input >> nth=23
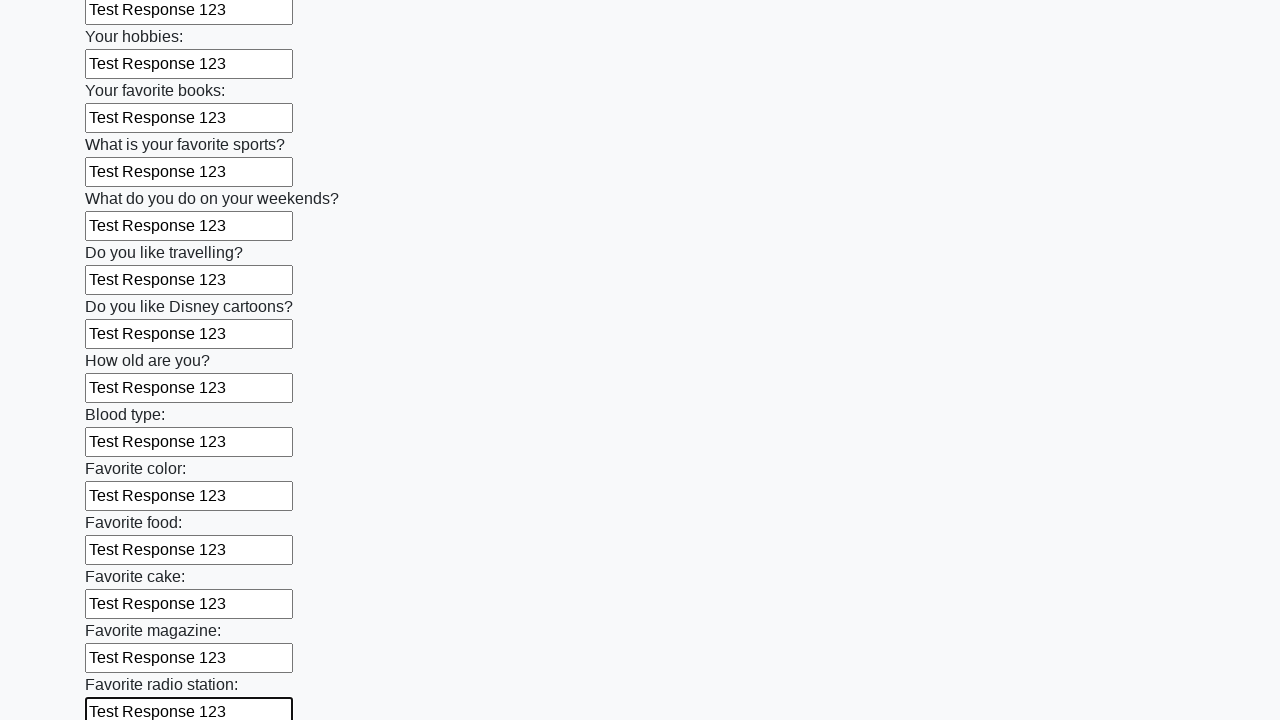

Filled input field with 'Test Response 123' on input >> nth=24
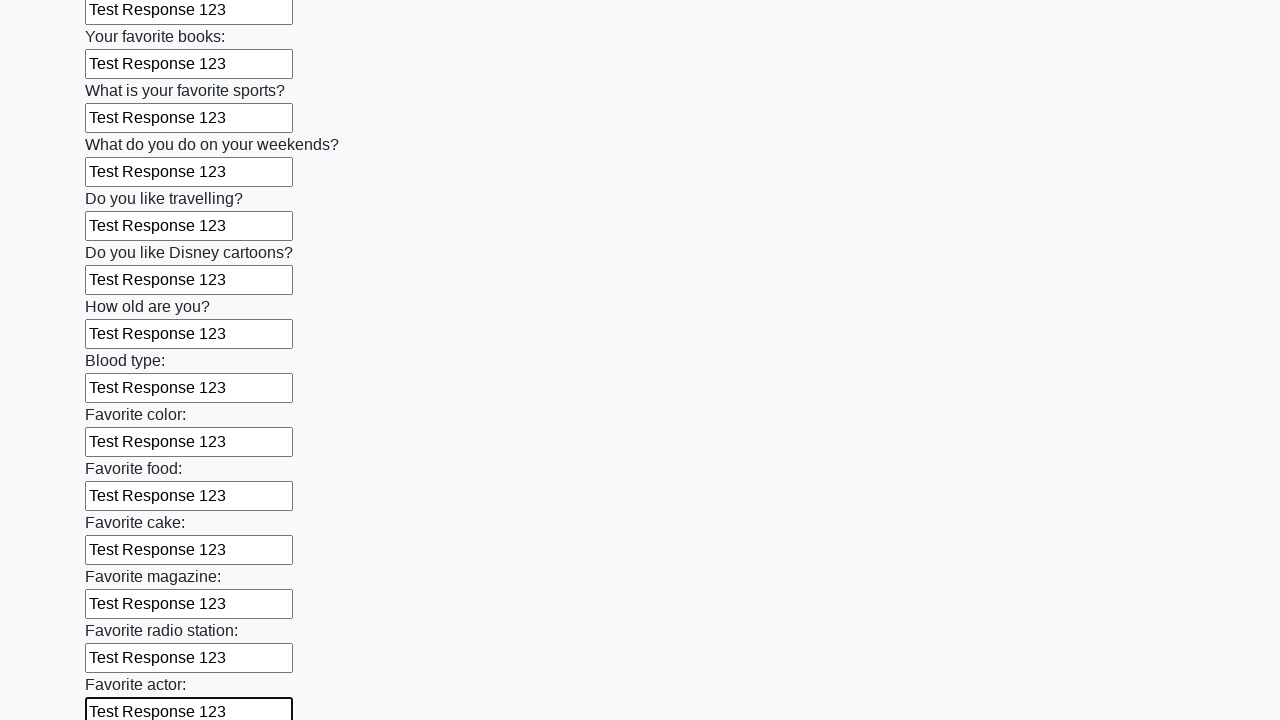

Filled input field with 'Test Response 123' on input >> nth=25
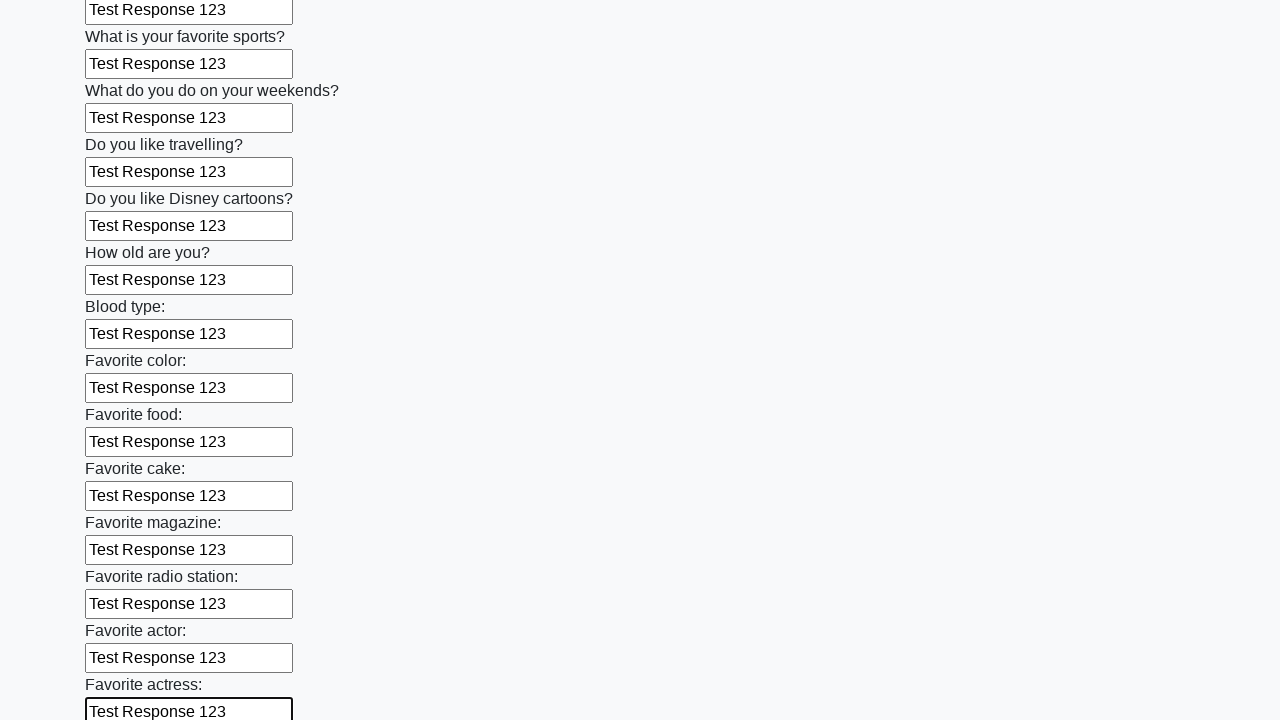

Filled input field with 'Test Response 123' on input >> nth=26
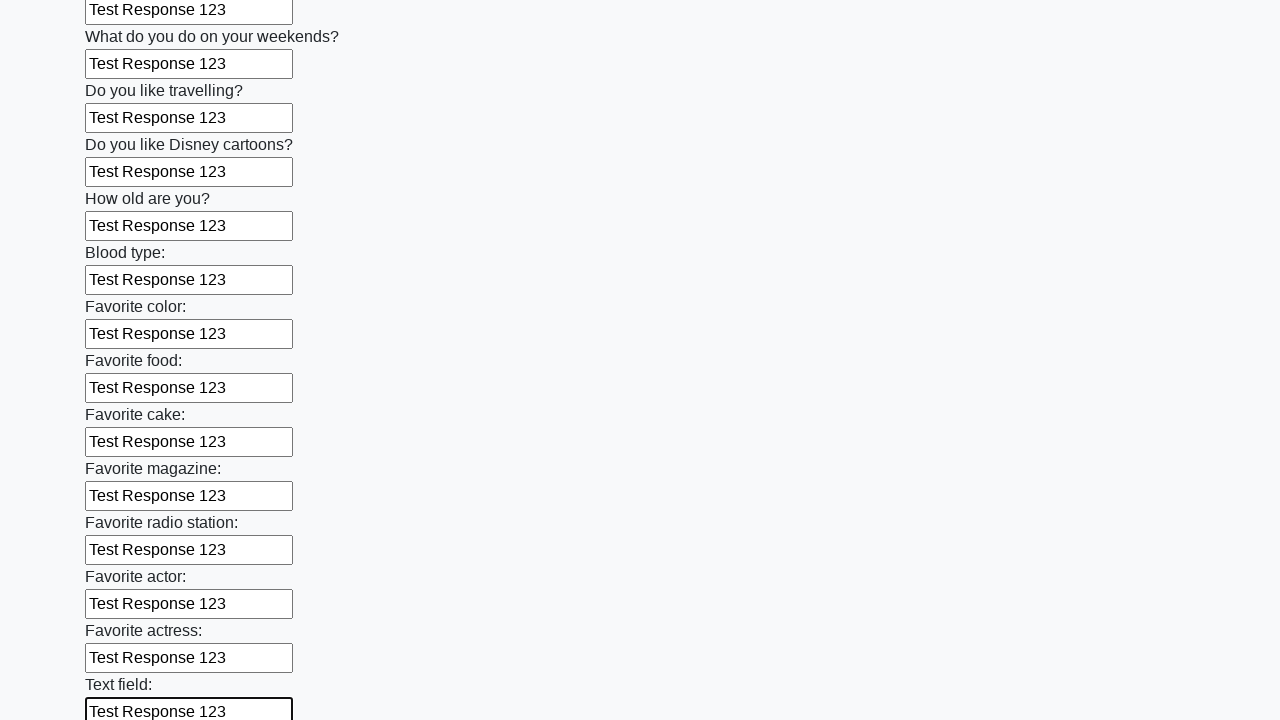

Filled input field with 'Test Response 123' on input >> nth=27
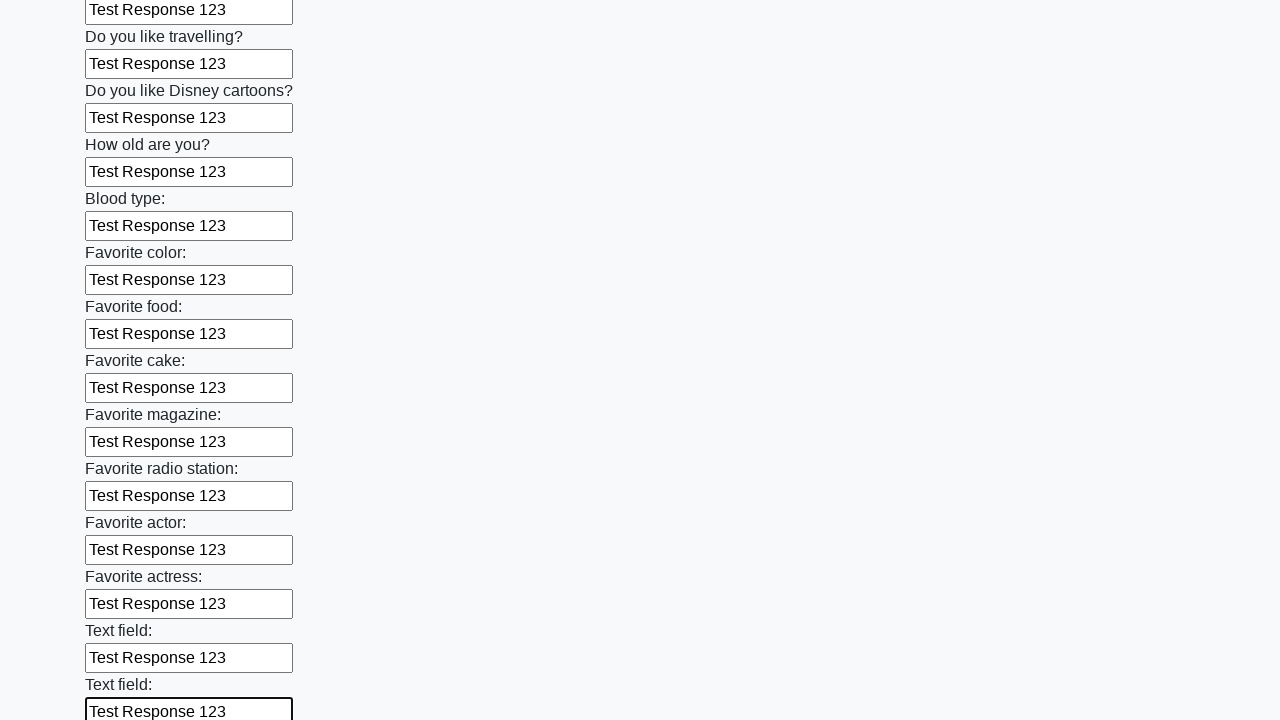

Filled input field with 'Test Response 123' on input >> nth=28
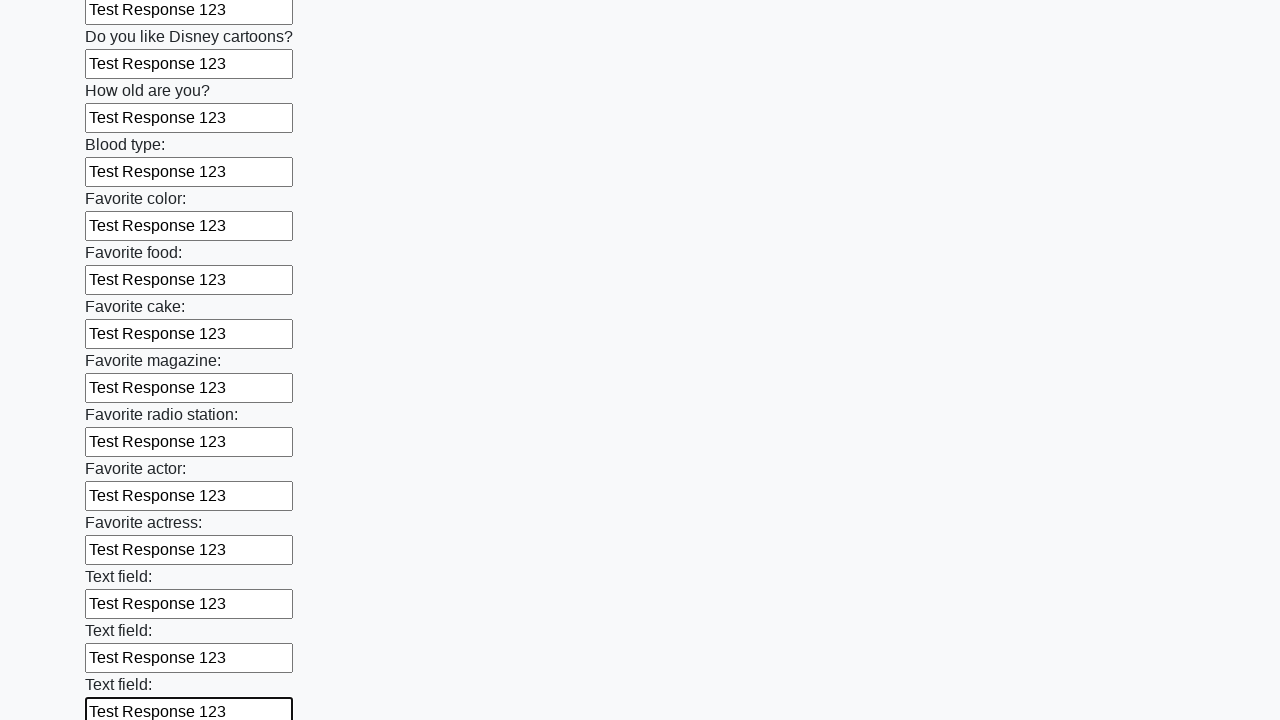

Filled input field with 'Test Response 123' on input >> nth=29
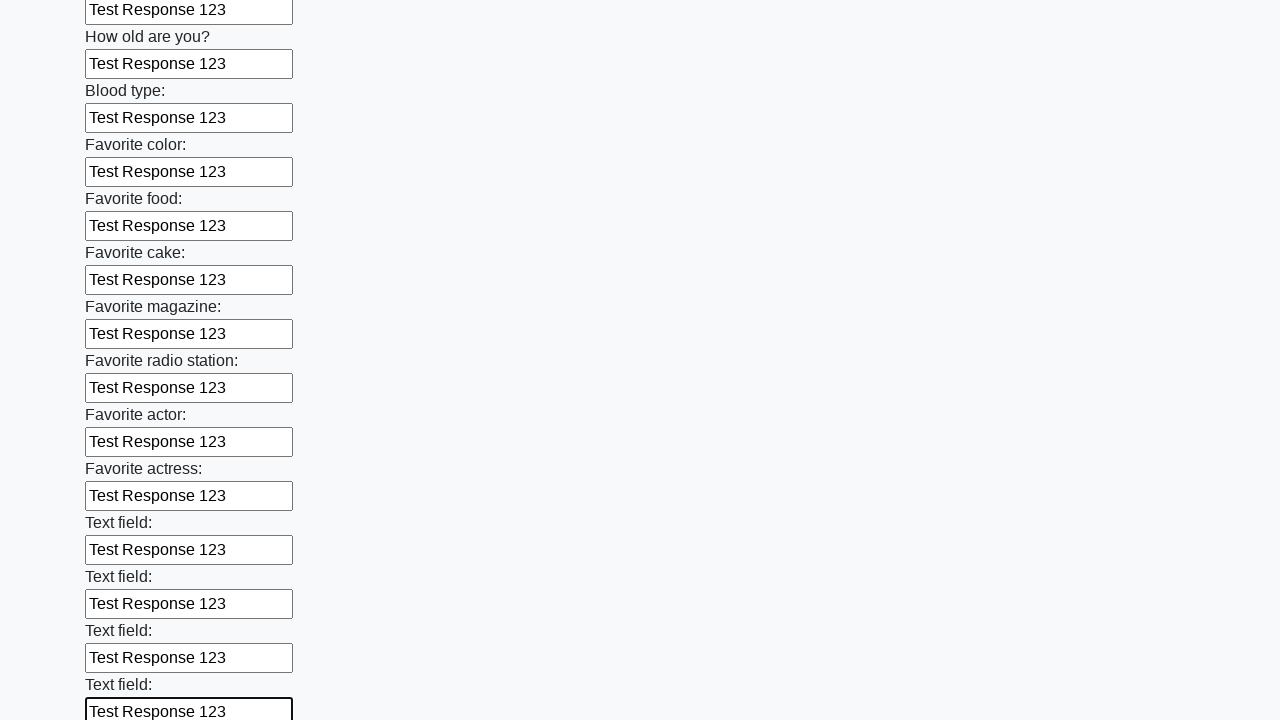

Filled input field with 'Test Response 123' on input >> nth=30
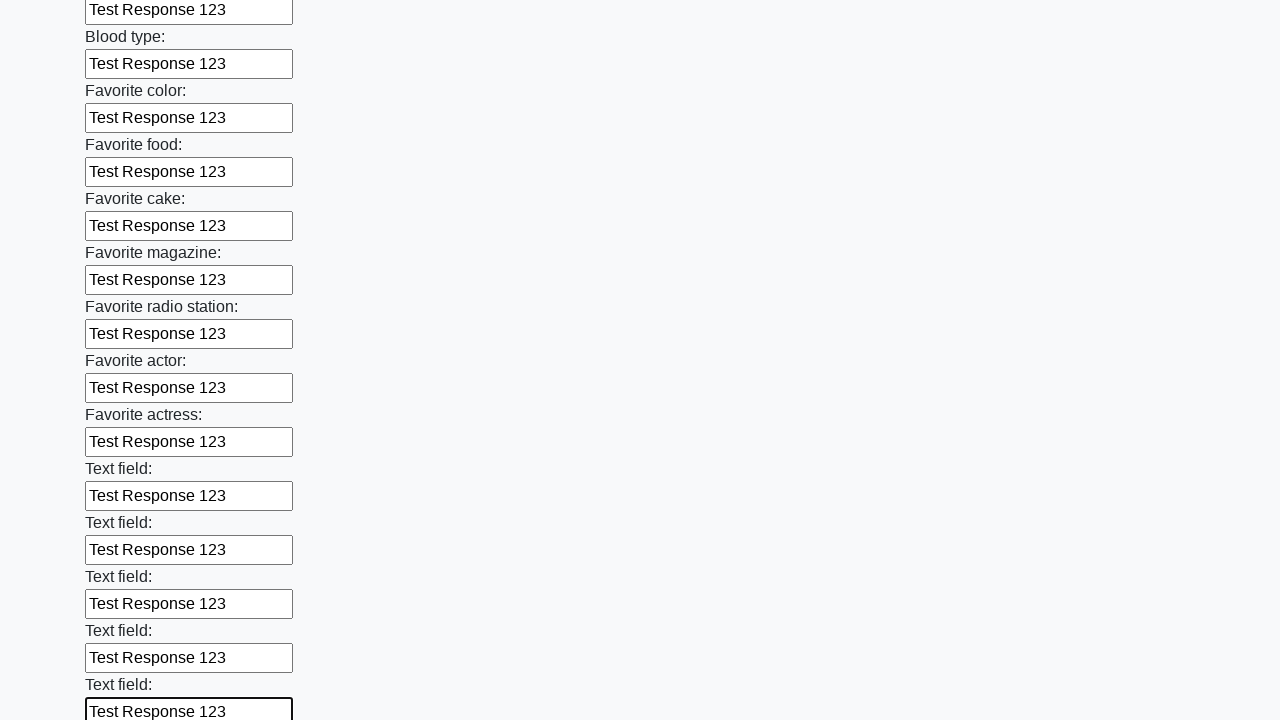

Filled input field with 'Test Response 123' on input >> nth=31
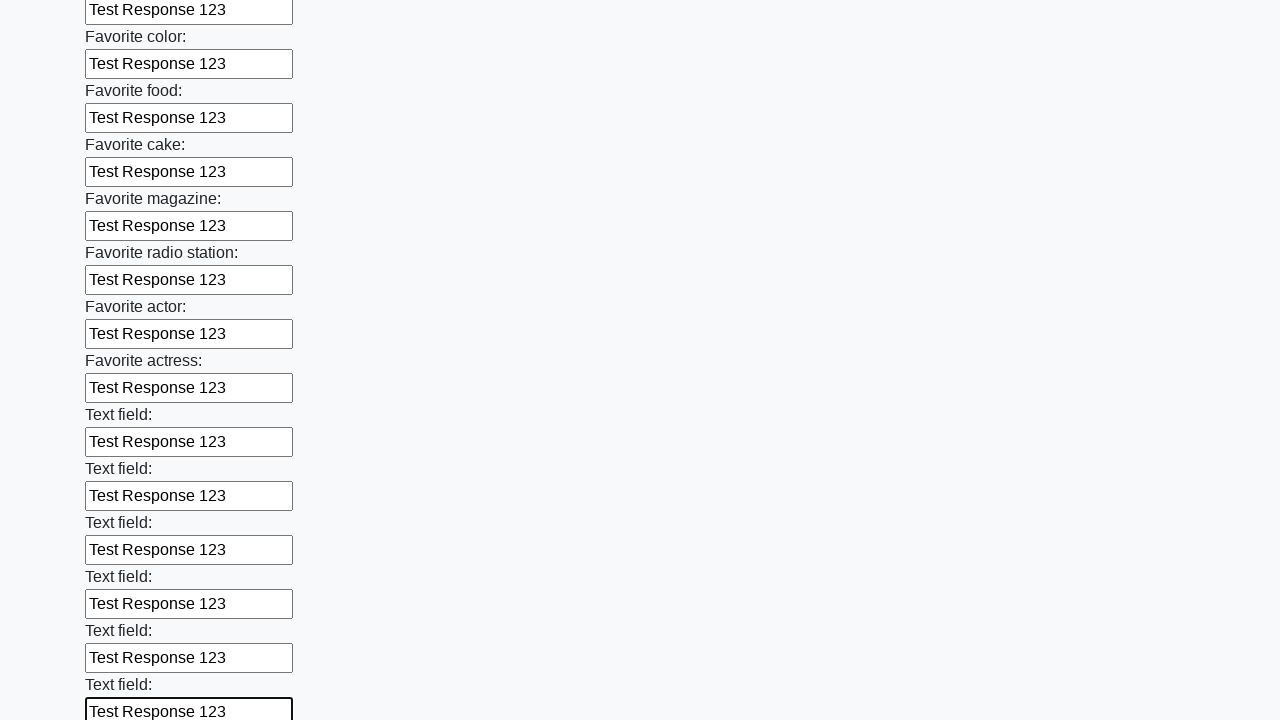

Filled input field with 'Test Response 123' on input >> nth=32
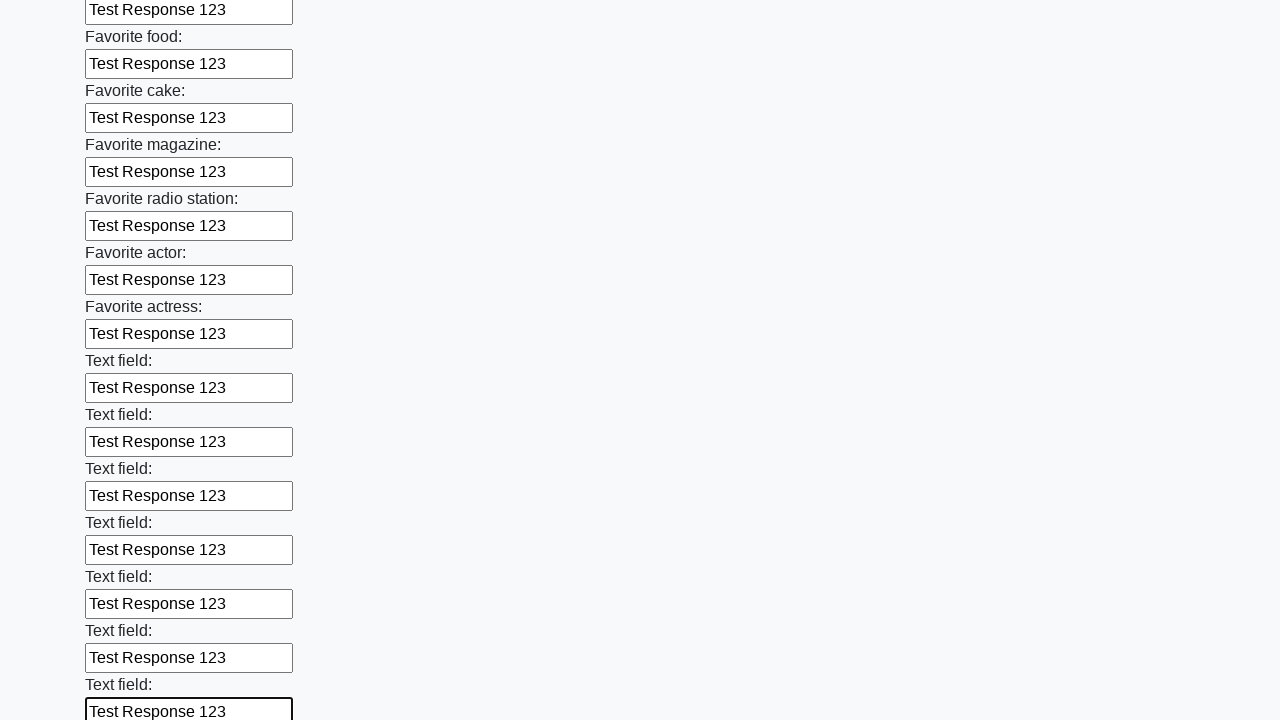

Filled input field with 'Test Response 123' on input >> nth=33
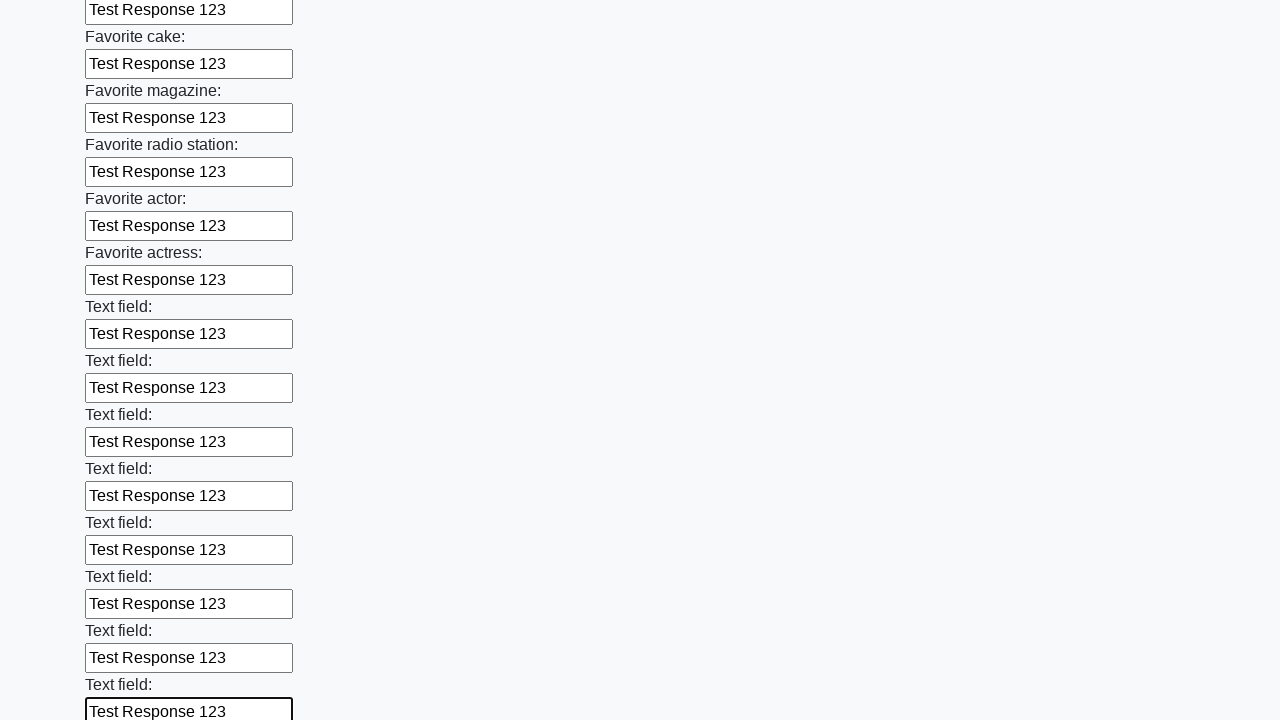

Filled input field with 'Test Response 123' on input >> nth=34
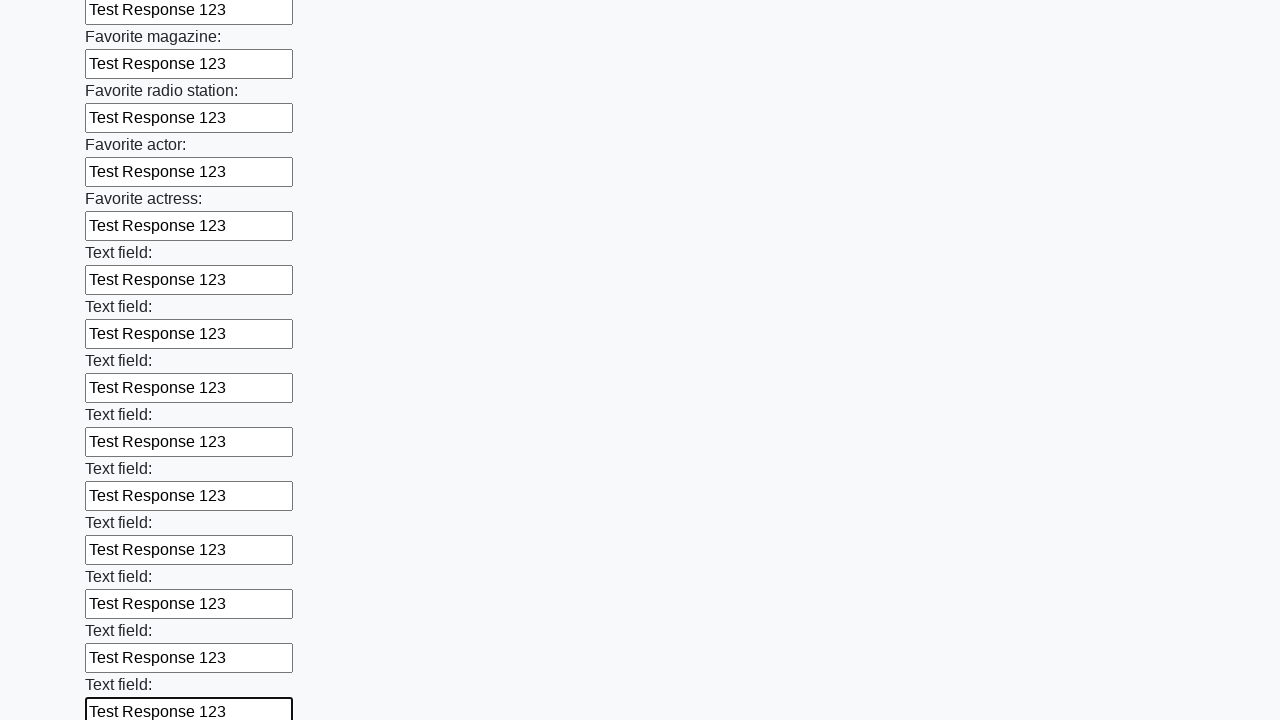

Filled input field with 'Test Response 123' on input >> nth=35
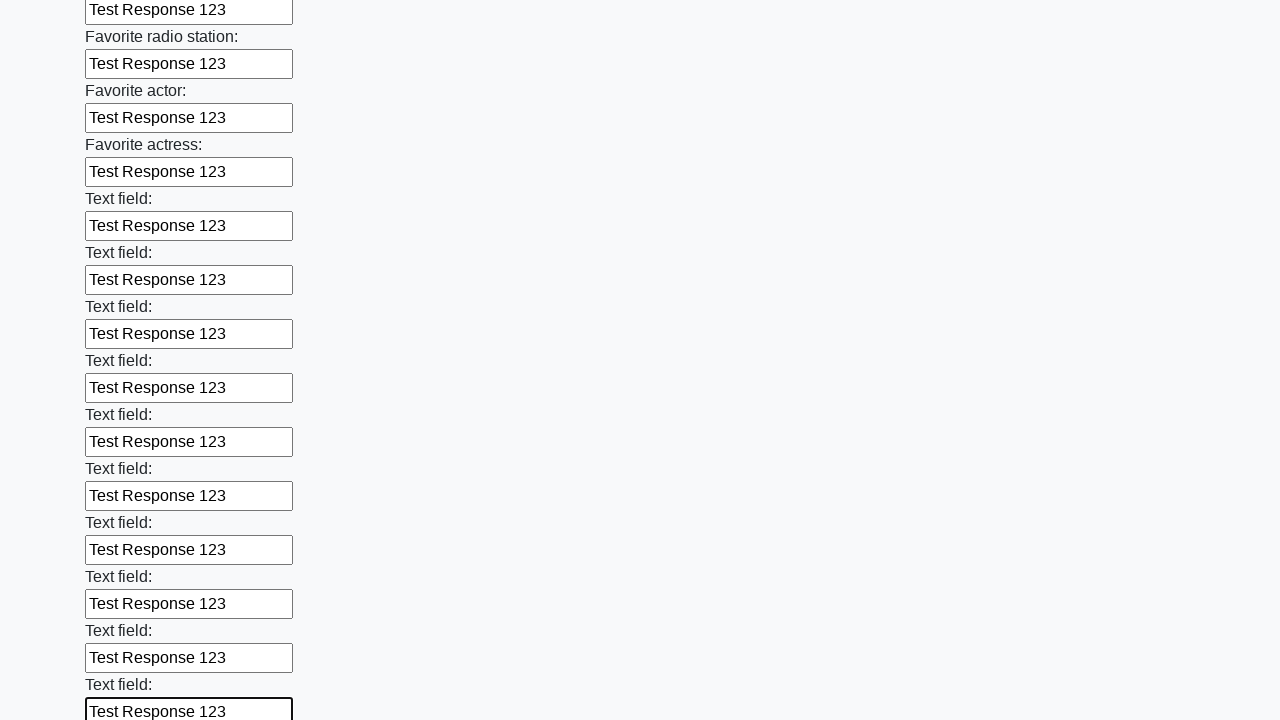

Filled input field with 'Test Response 123' on input >> nth=36
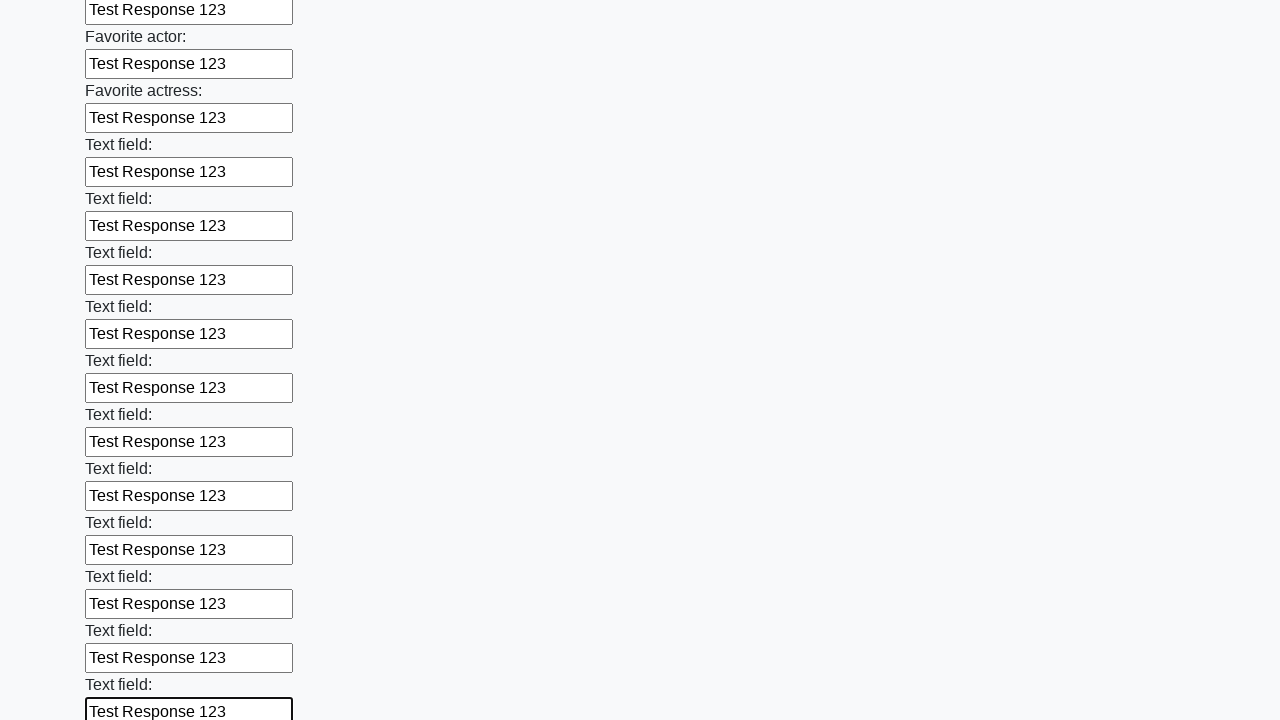

Filled input field with 'Test Response 123' on input >> nth=37
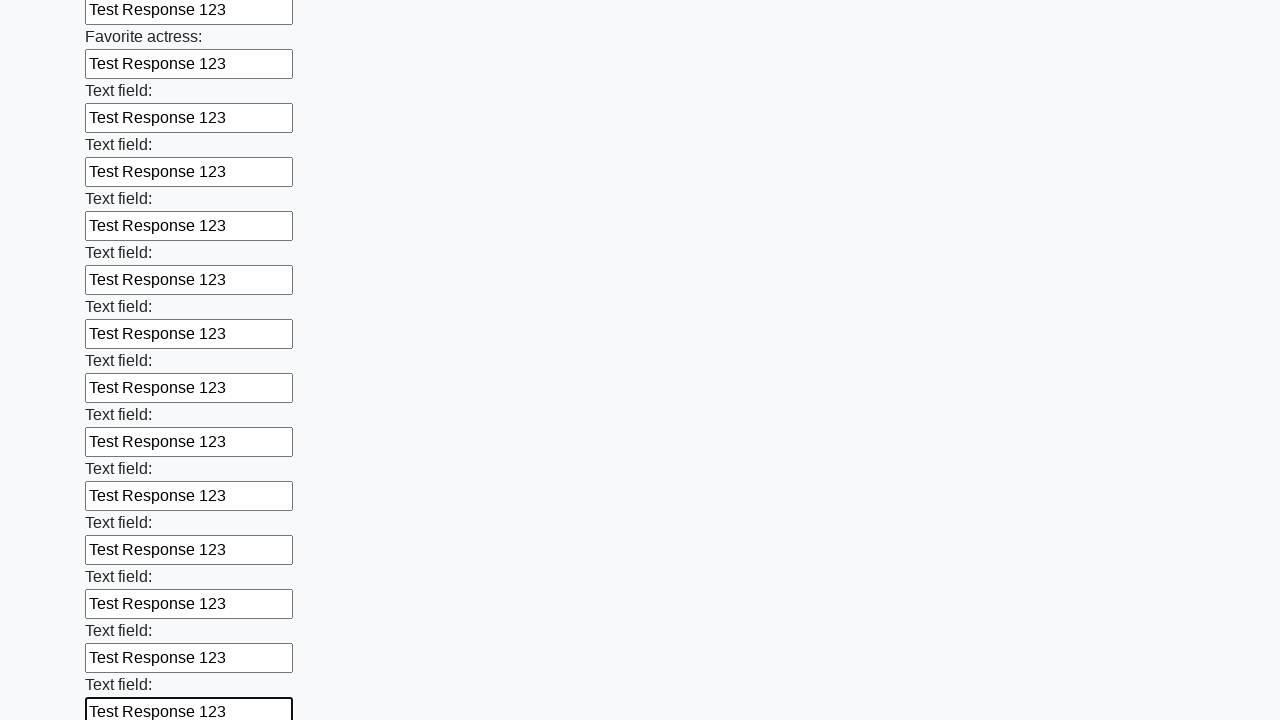

Filled input field with 'Test Response 123' on input >> nth=38
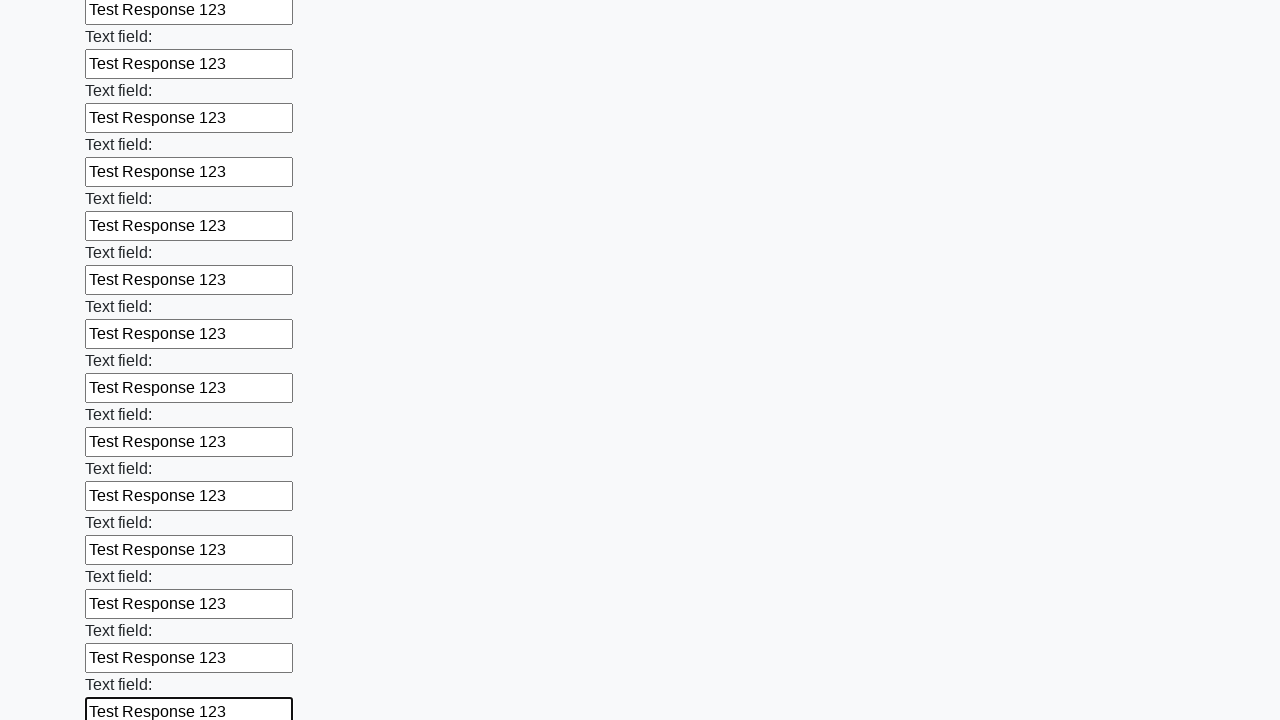

Filled input field with 'Test Response 123' on input >> nth=39
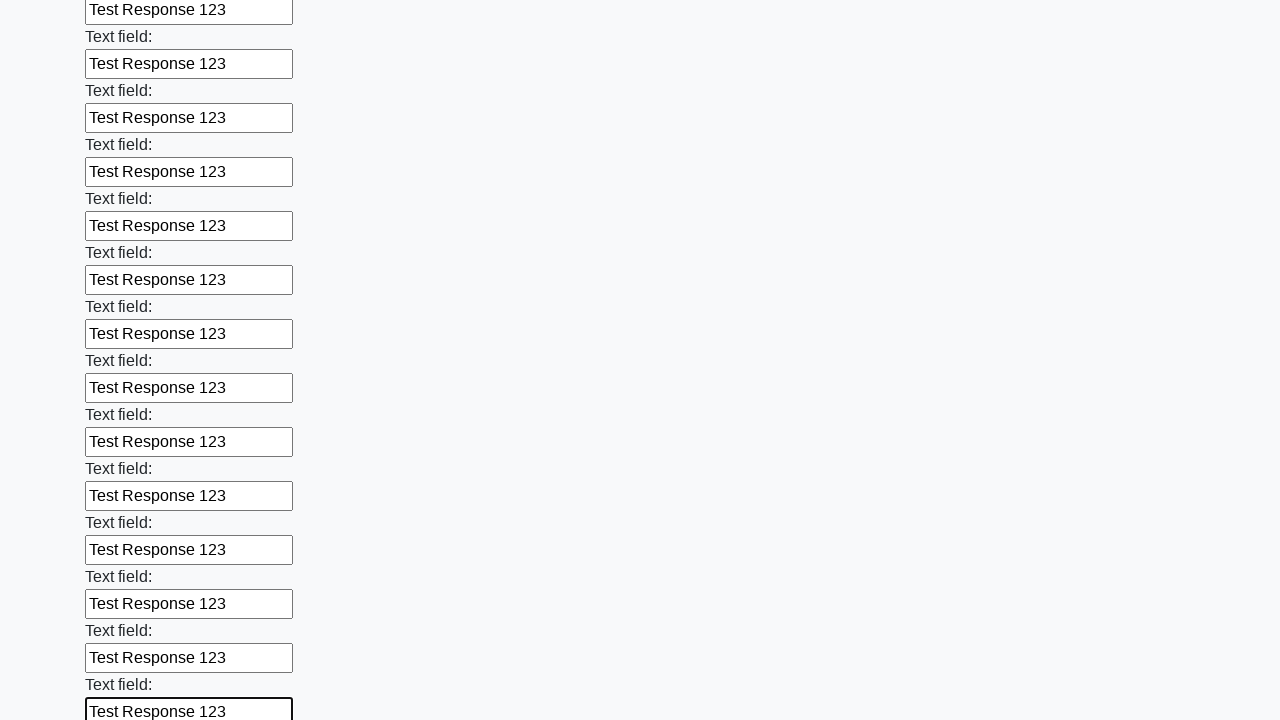

Filled input field with 'Test Response 123' on input >> nth=40
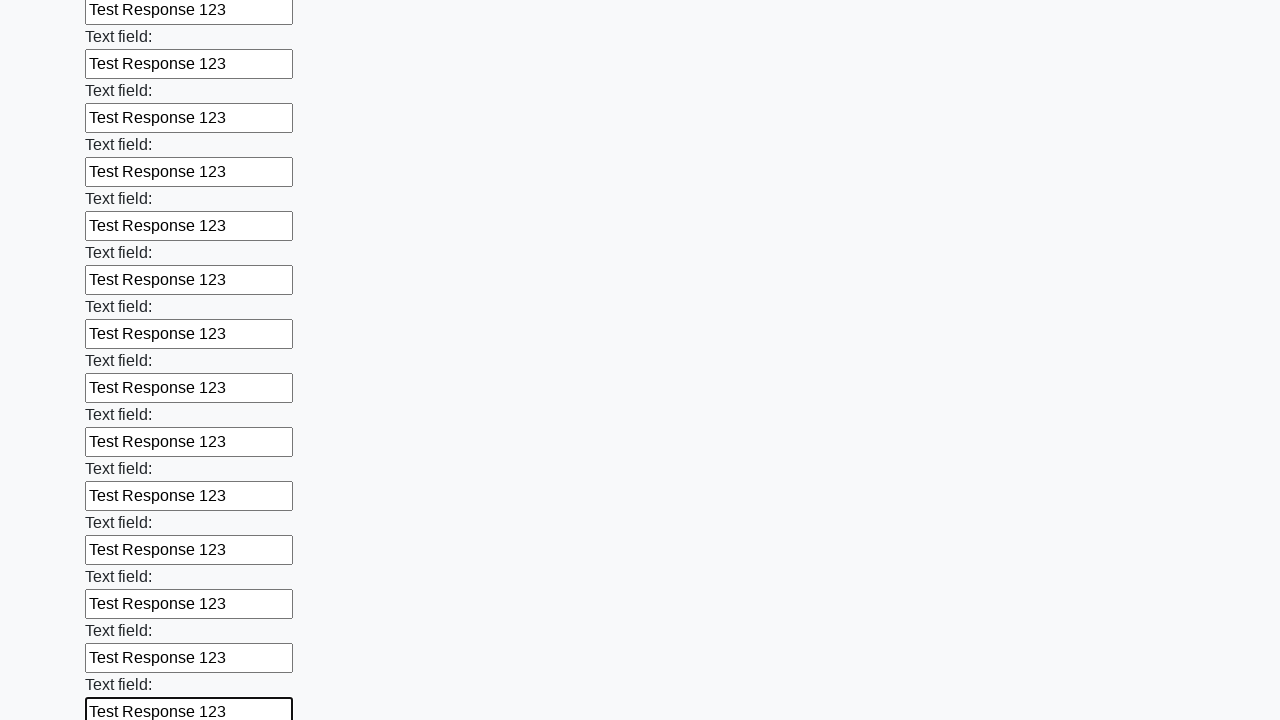

Filled input field with 'Test Response 123' on input >> nth=41
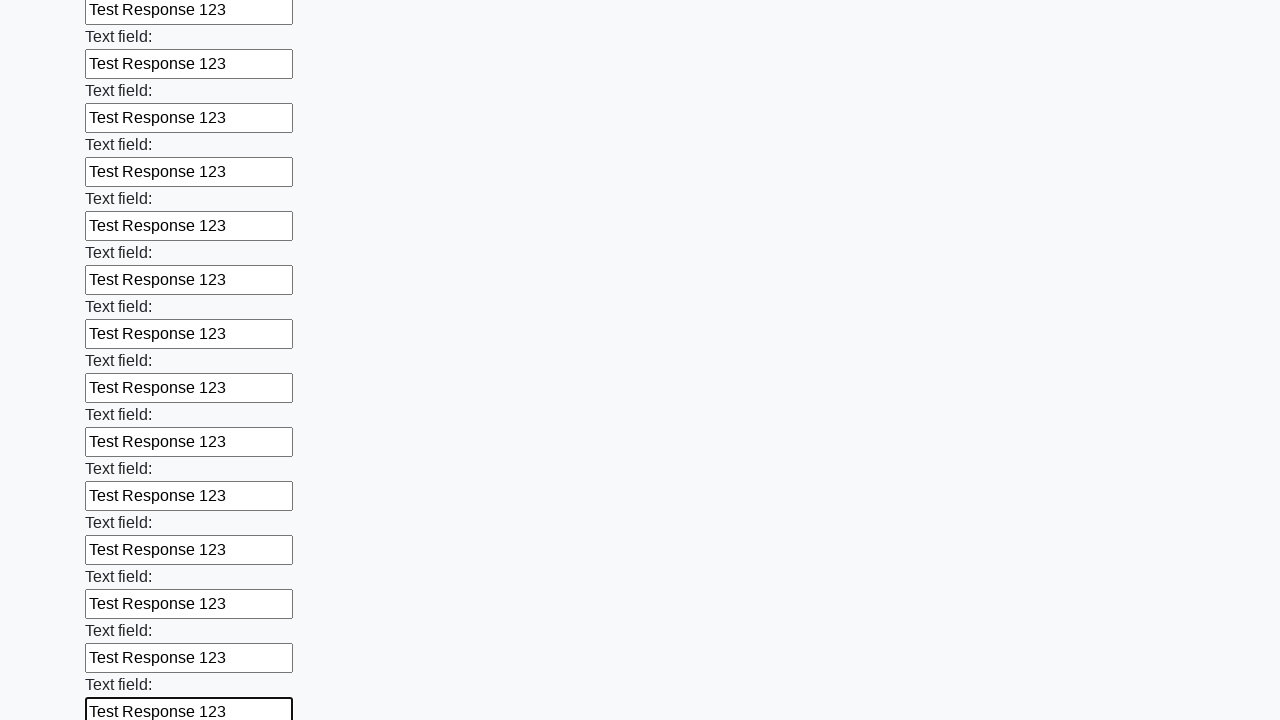

Filled input field with 'Test Response 123' on input >> nth=42
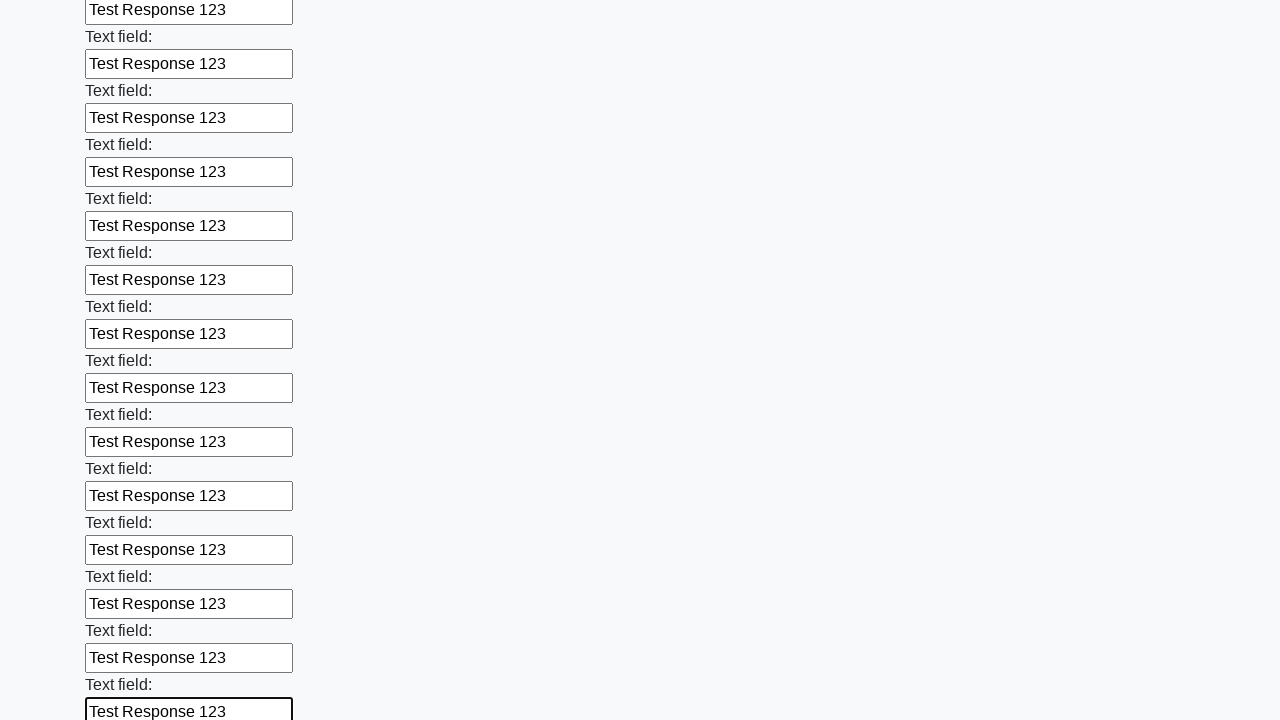

Filled input field with 'Test Response 123' on input >> nth=43
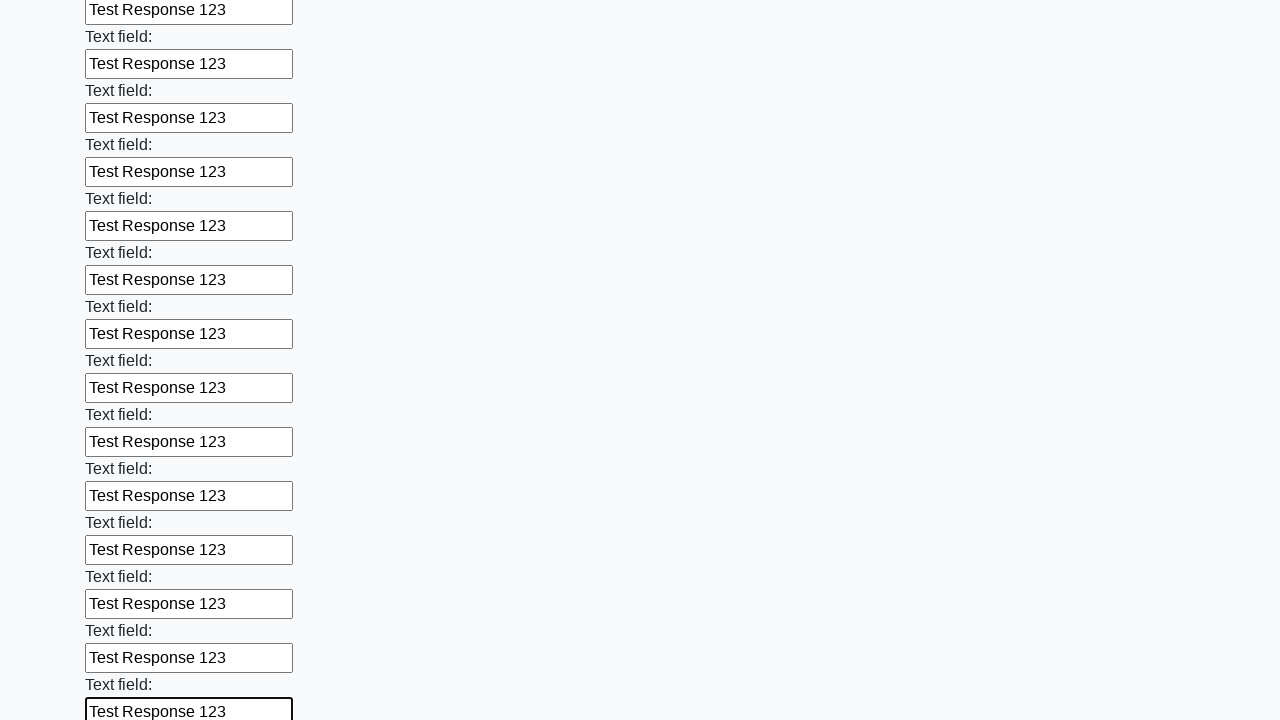

Filled input field with 'Test Response 123' on input >> nth=44
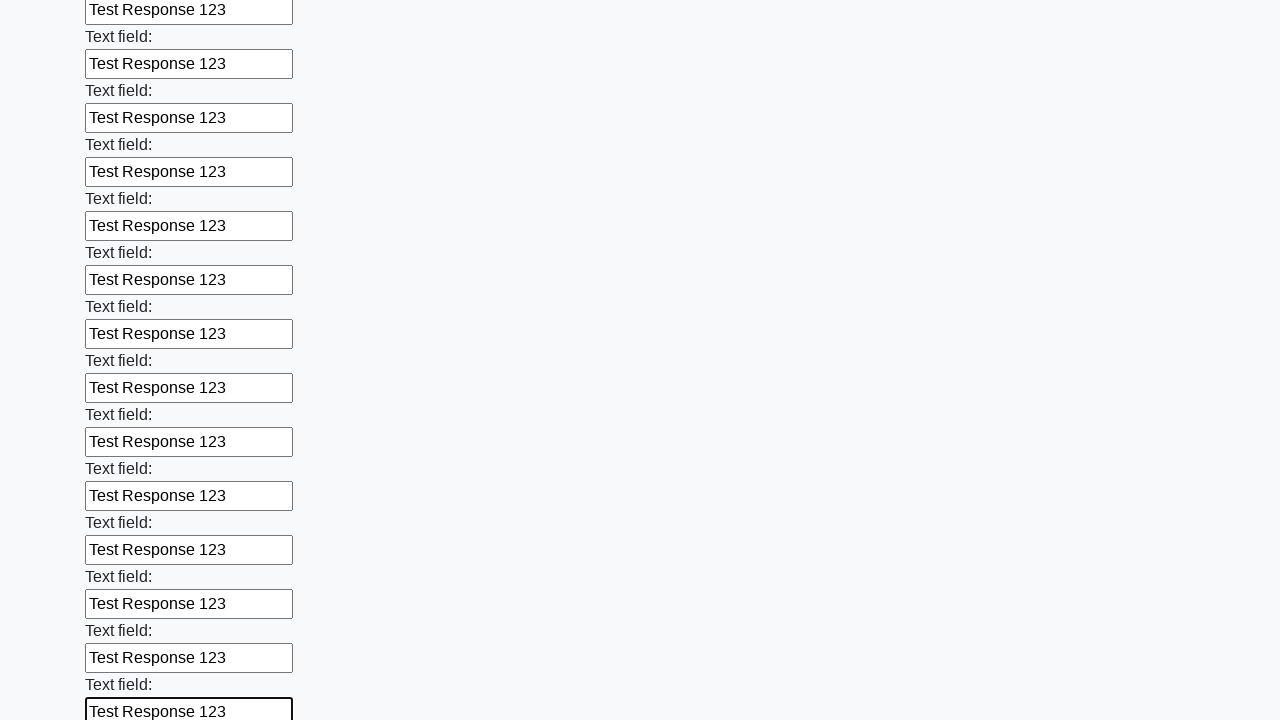

Filled input field with 'Test Response 123' on input >> nth=45
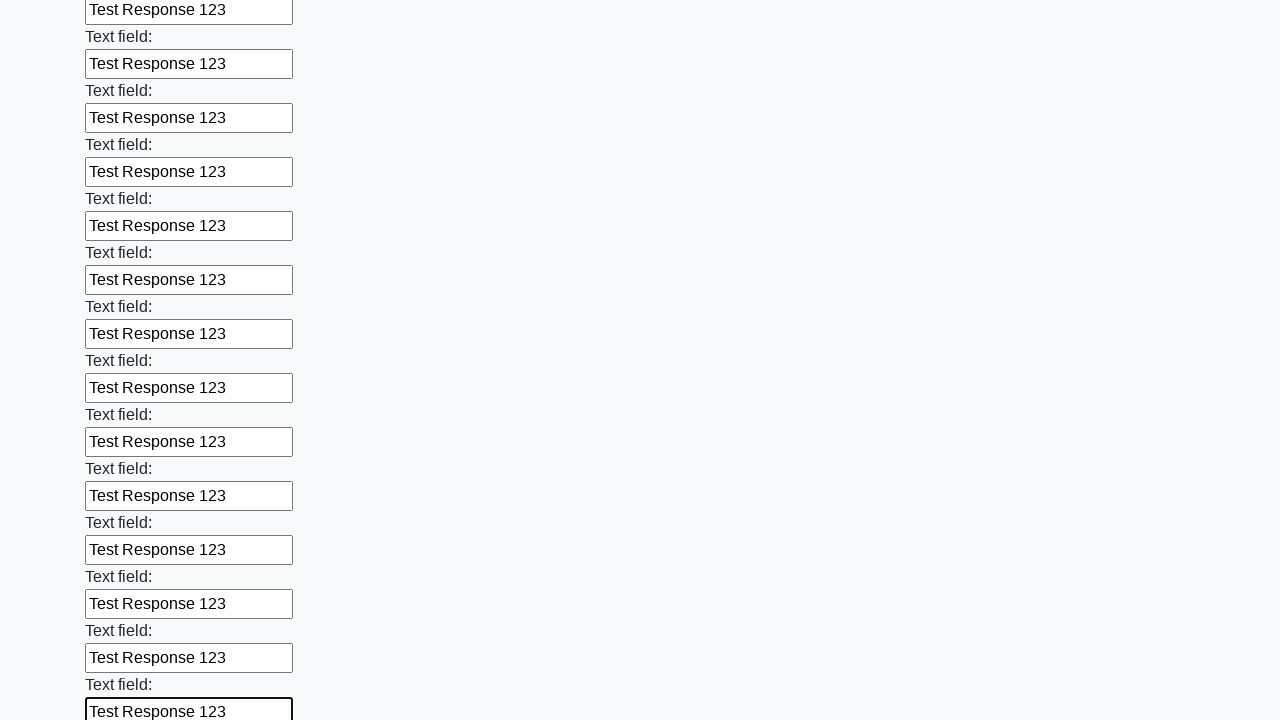

Filled input field with 'Test Response 123' on input >> nth=46
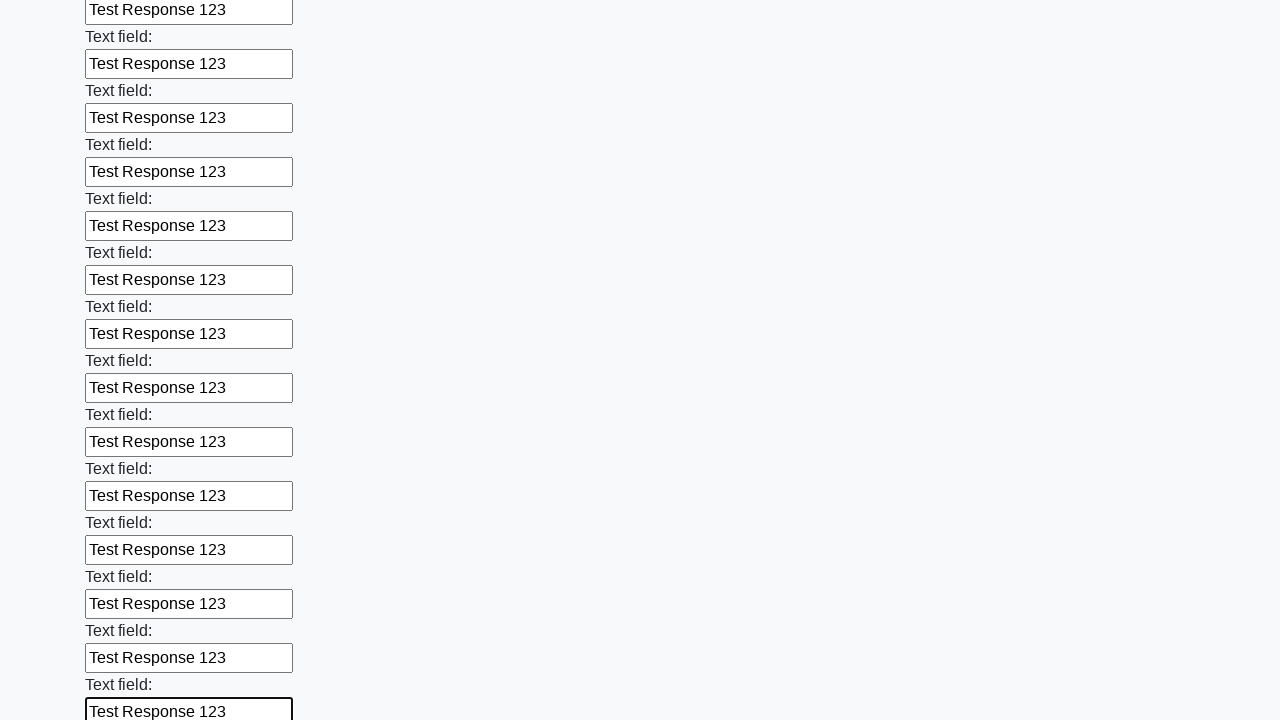

Filled input field with 'Test Response 123' on input >> nth=47
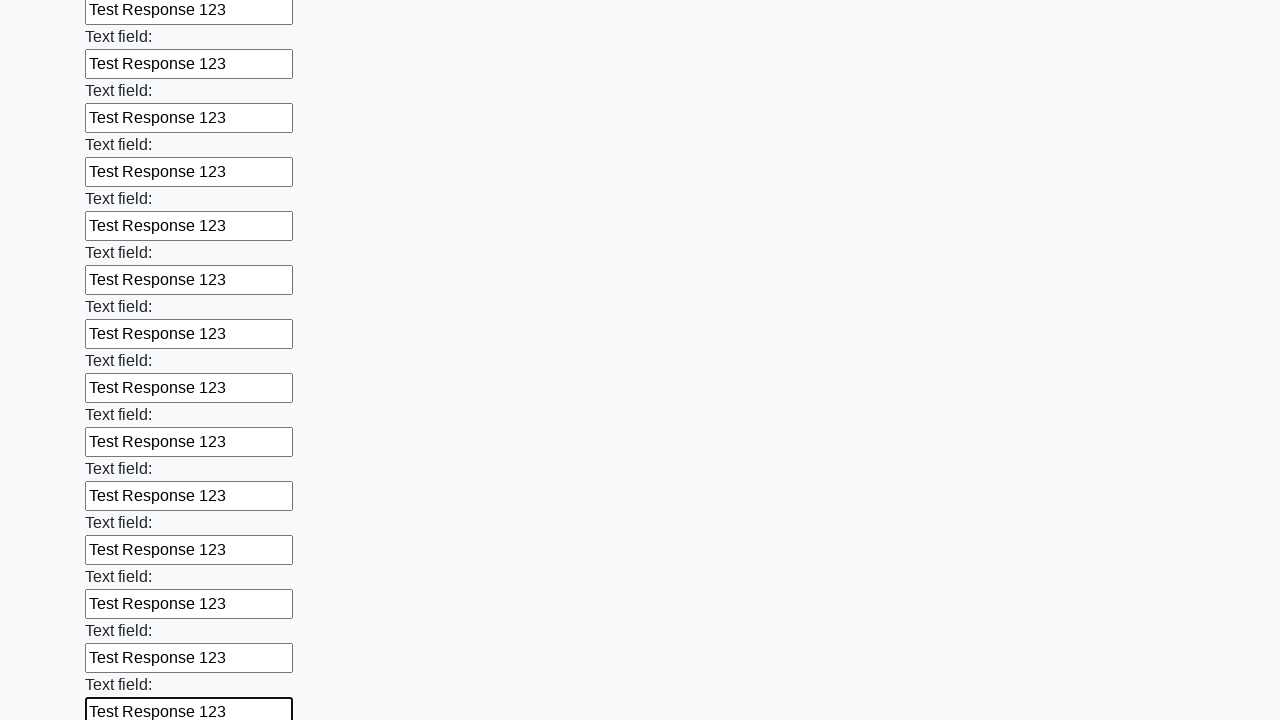

Filled input field with 'Test Response 123' on input >> nth=48
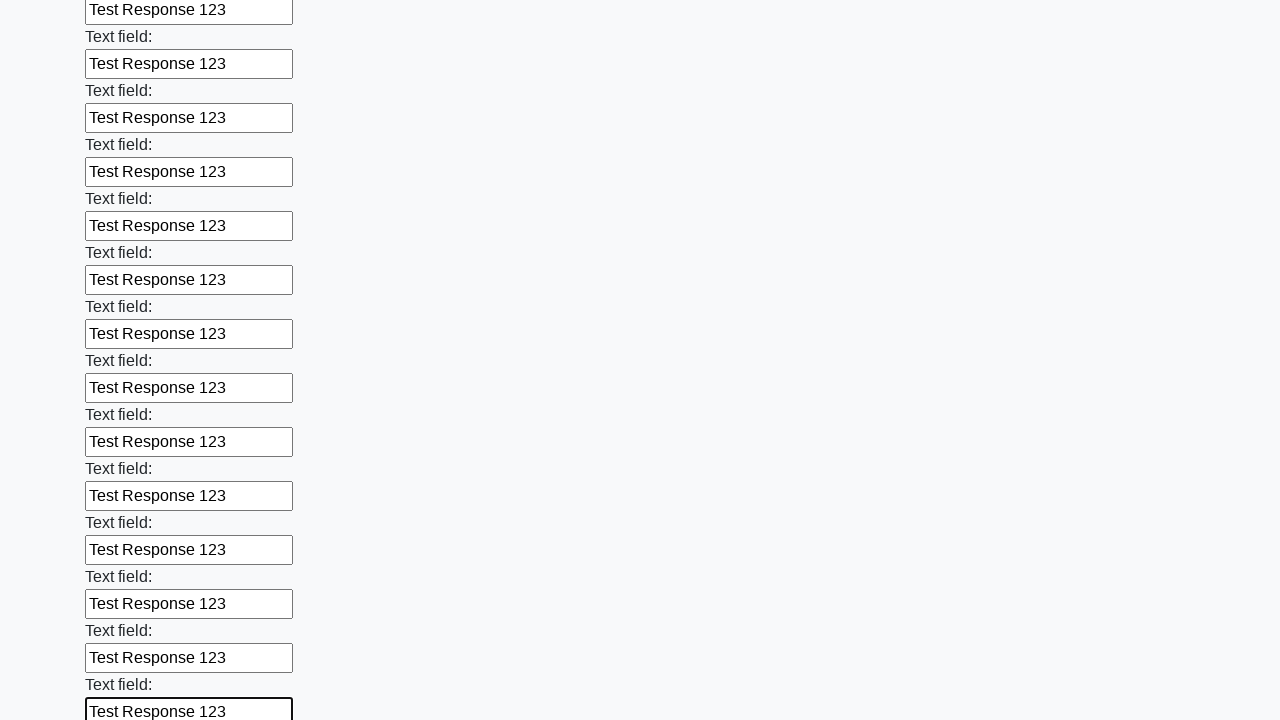

Filled input field with 'Test Response 123' on input >> nth=49
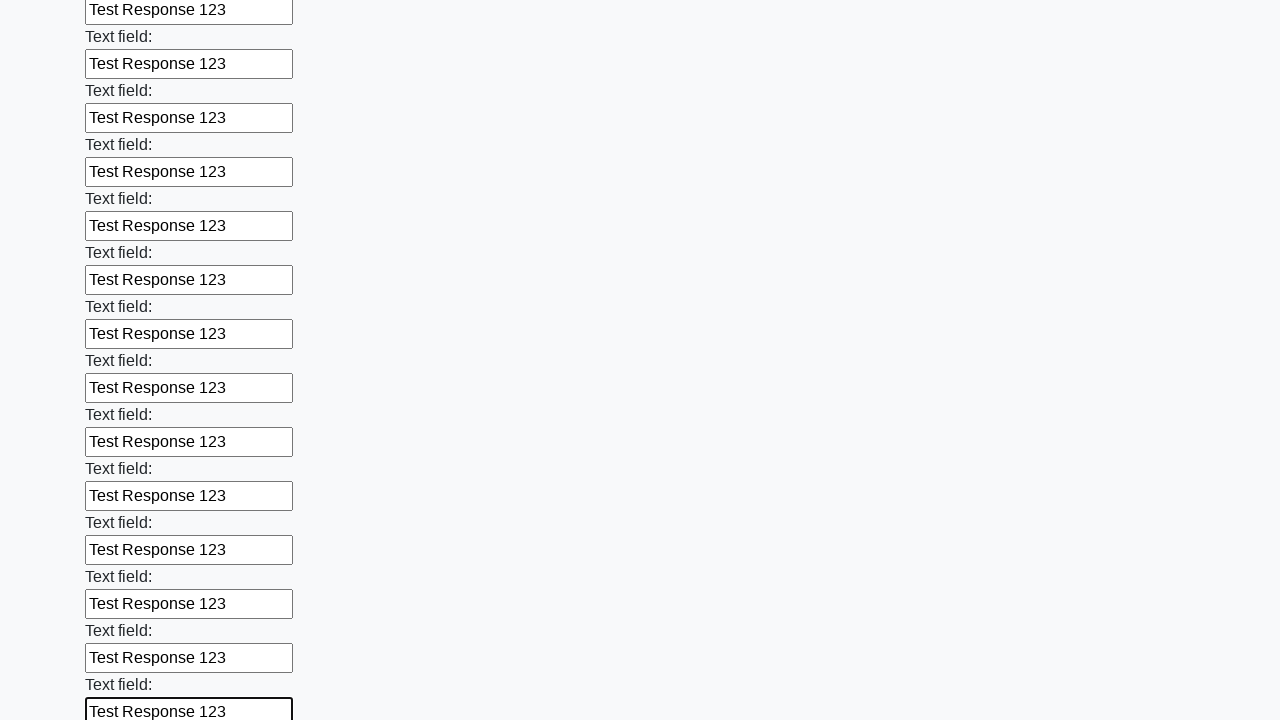

Filled input field with 'Test Response 123' on input >> nth=50
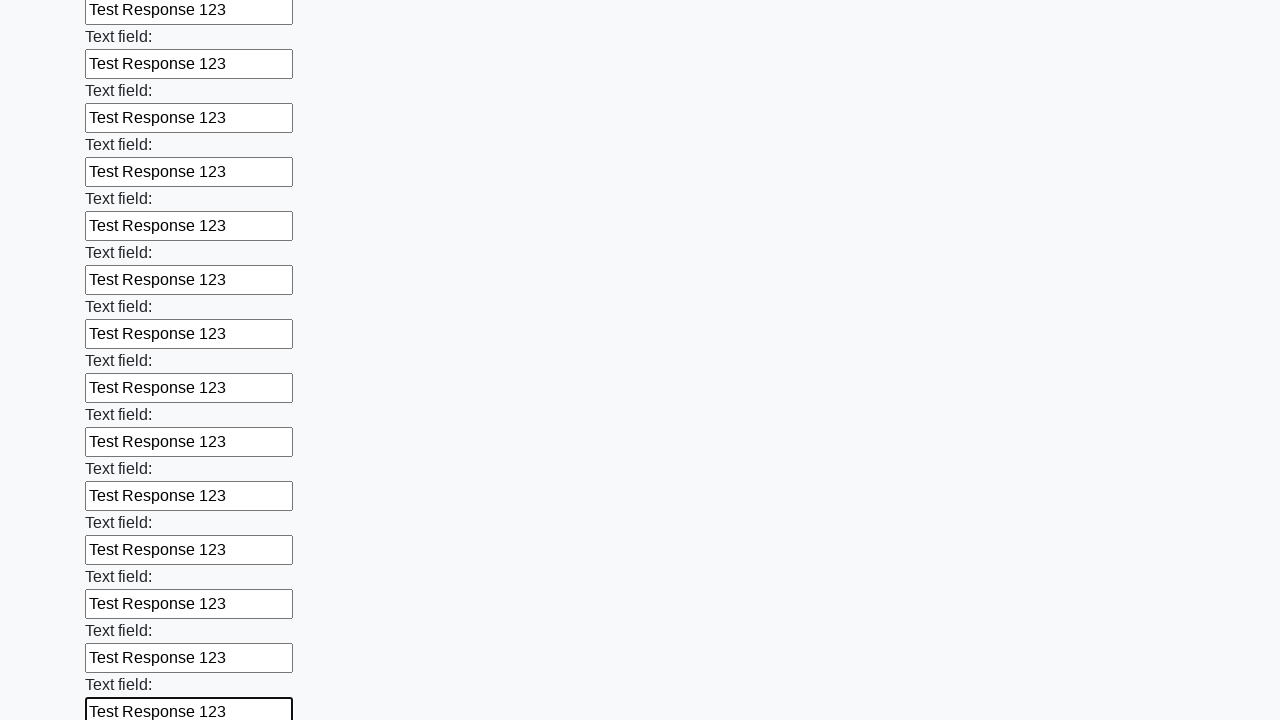

Filled input field with 'Test Response 123' on input >> nth=51
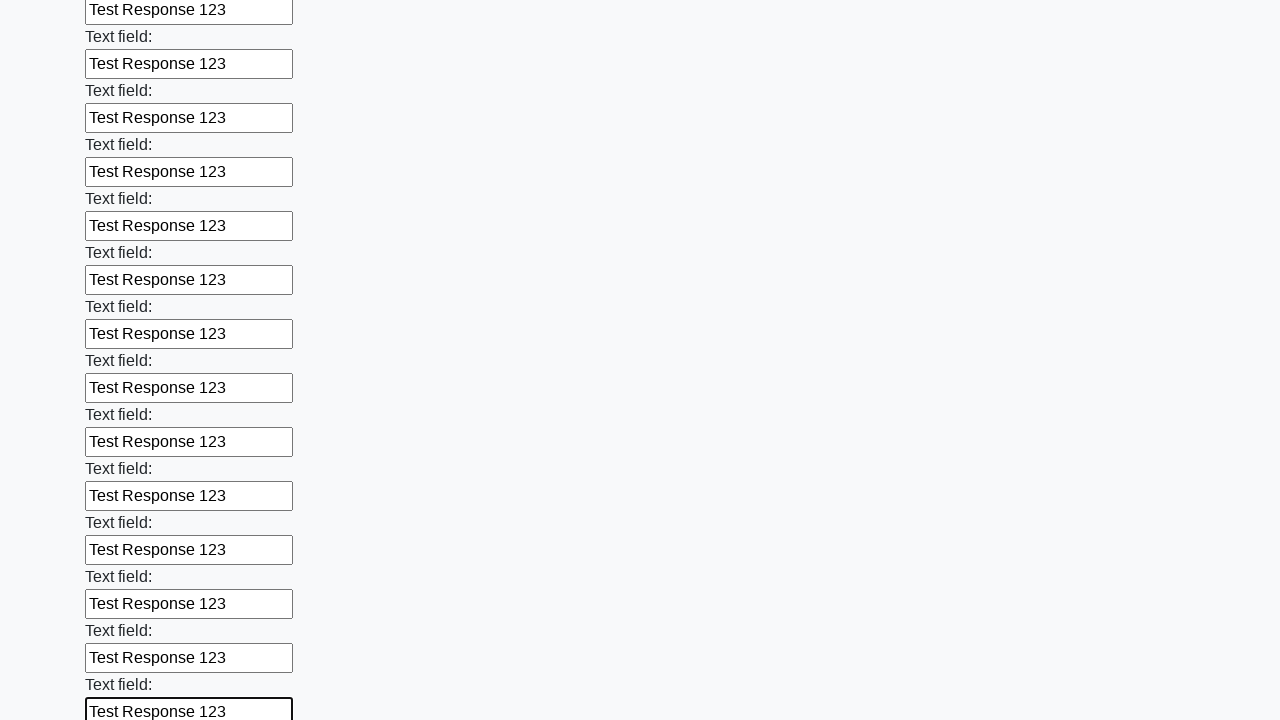

Filled input field with 'Test Response 123' on input >> nth=52
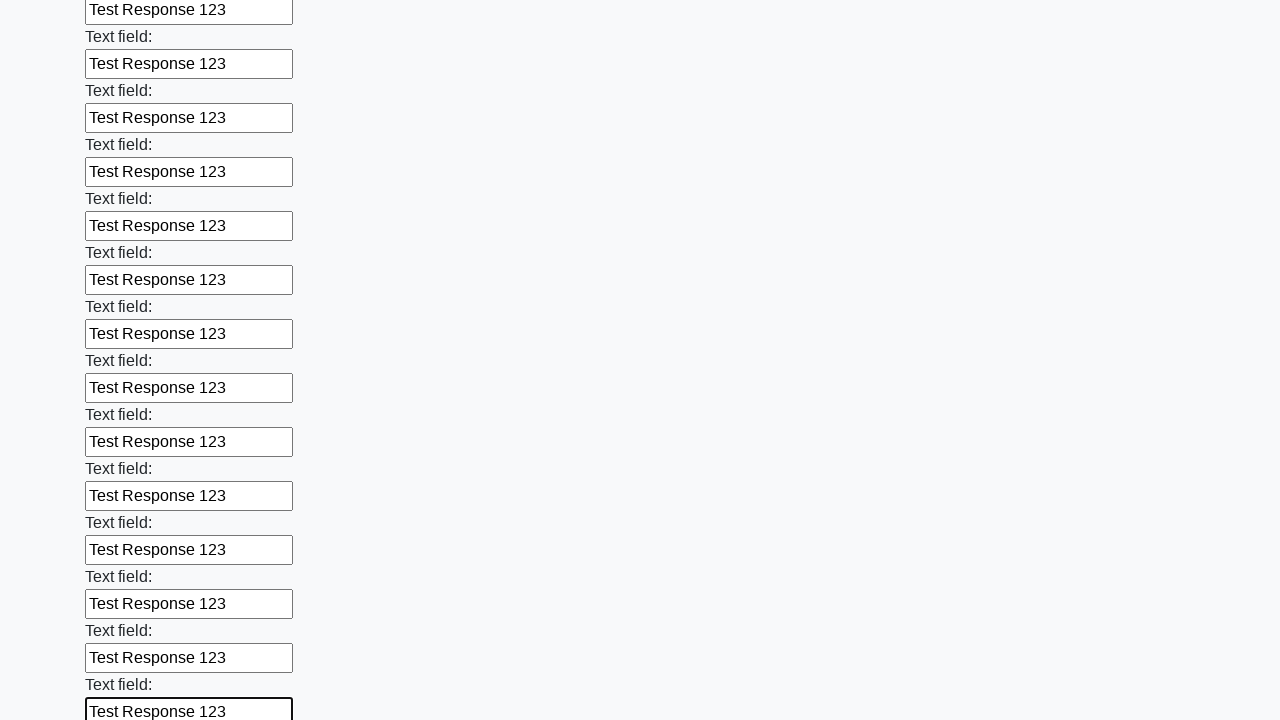

Filled input field with 'Test Response 123' on input >> nth=53
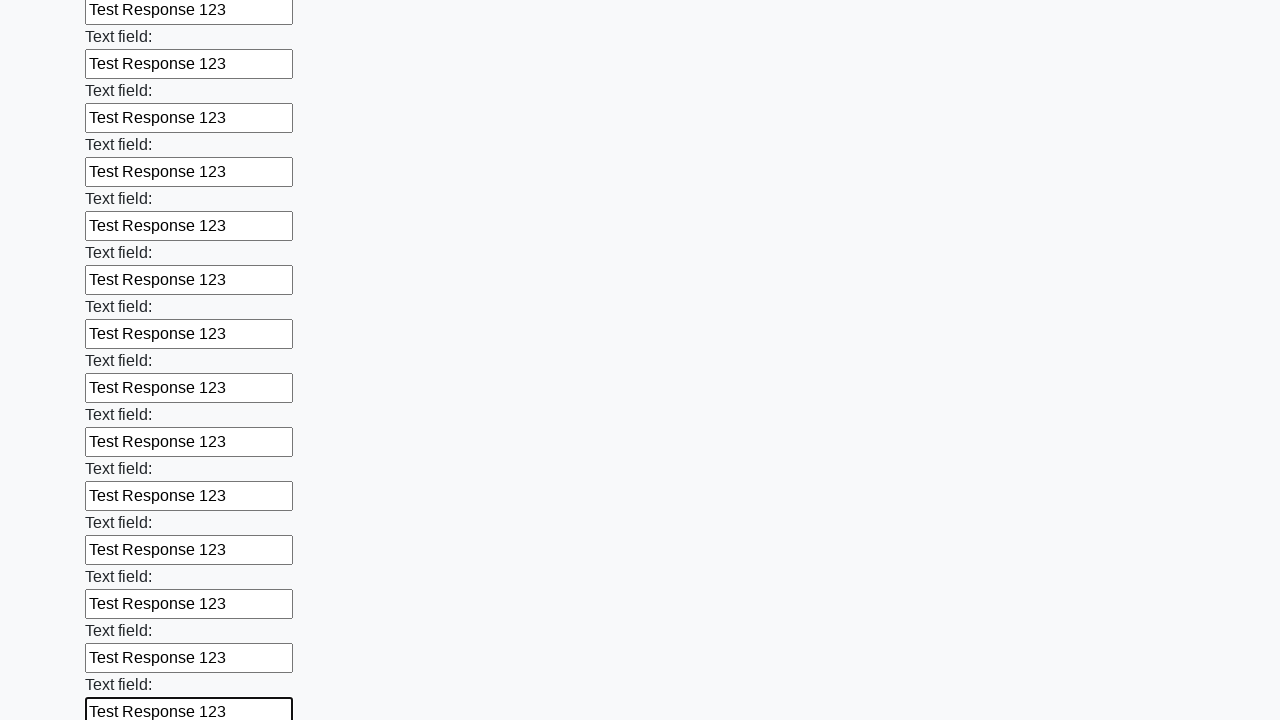

Filled input field with 'Test Response 123' on input >> nth=54
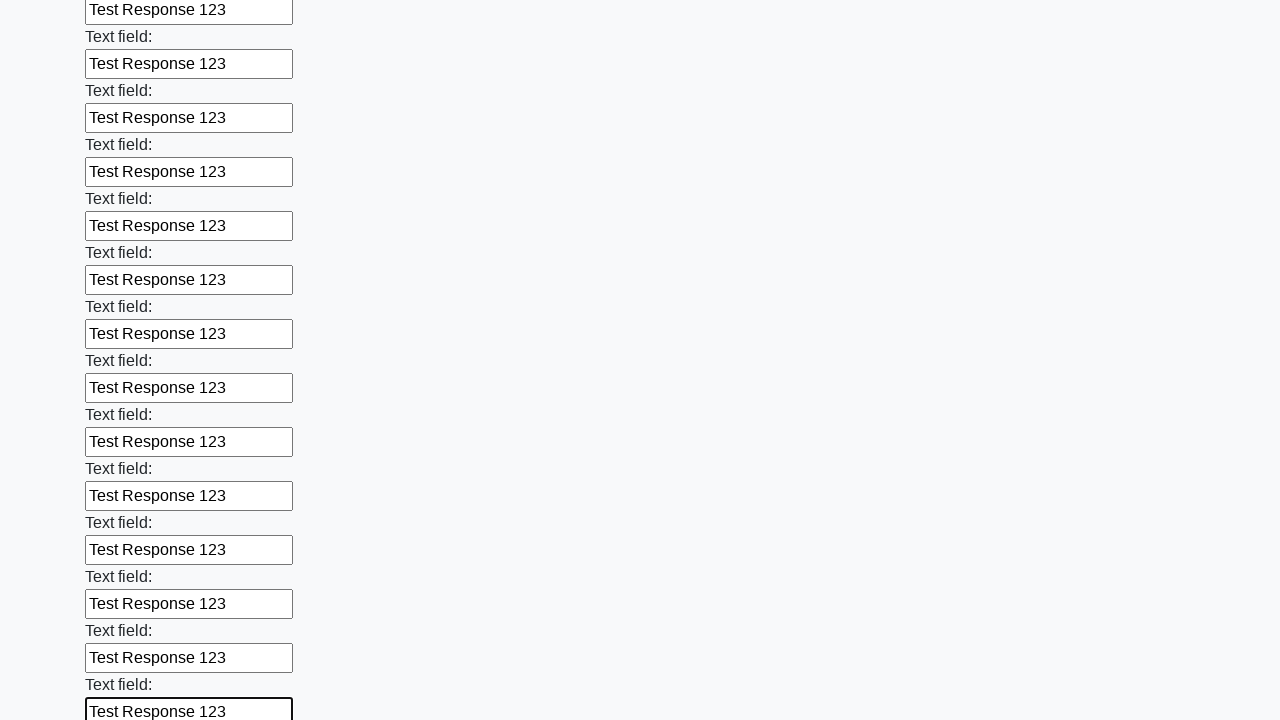

Filled input field with 'Test Response 123' on input >> nth=55
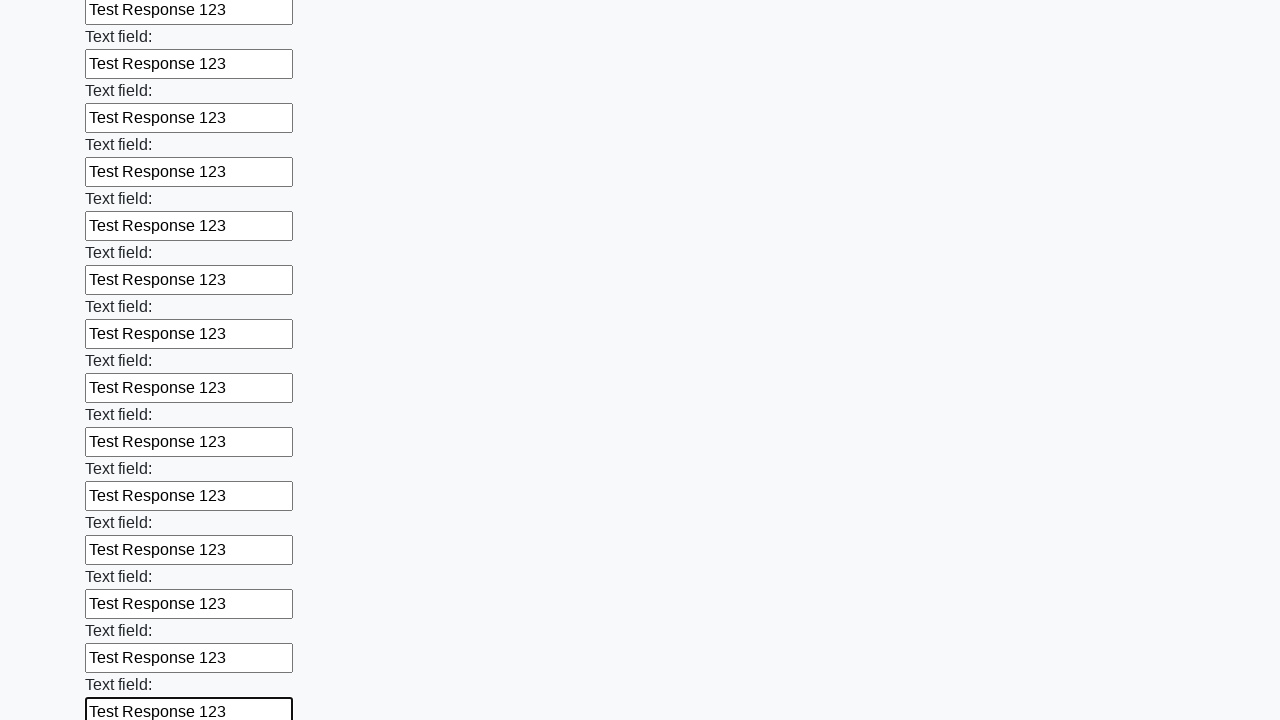

Filled input field with 'Test Response 123' on input >> nth=56
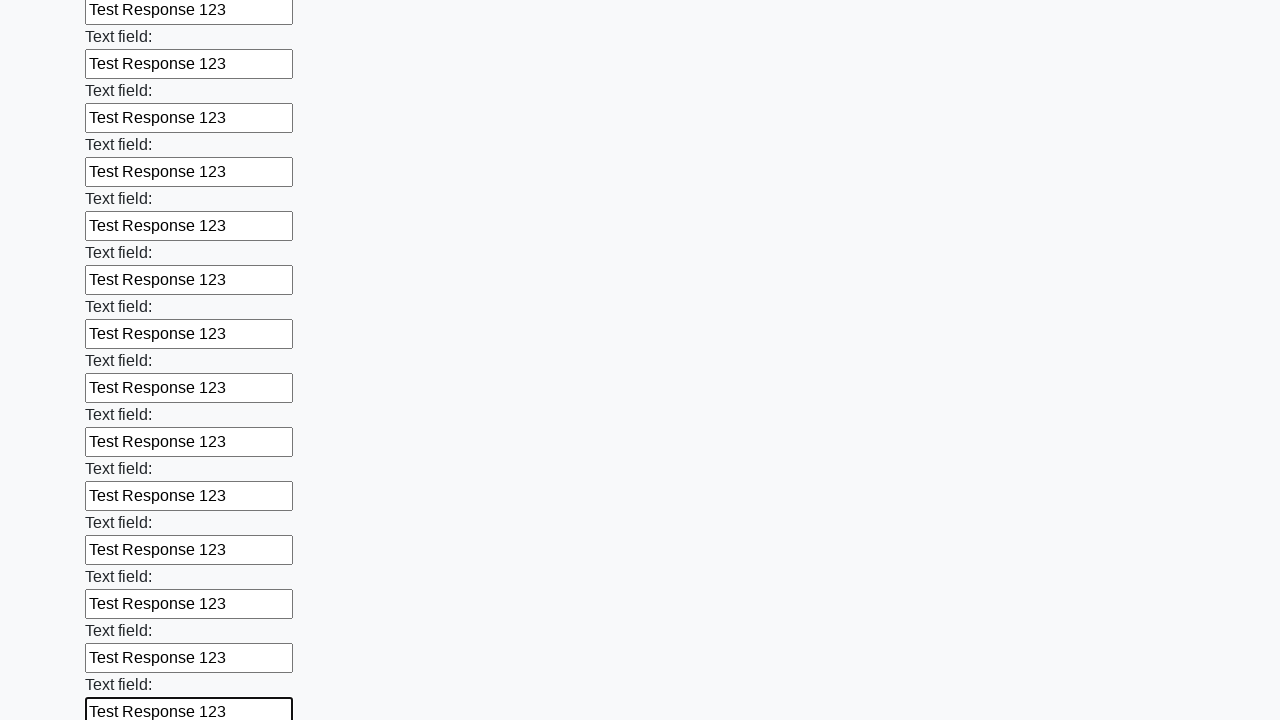

Filled input field with 'Test Response 123' on input >> nth=57
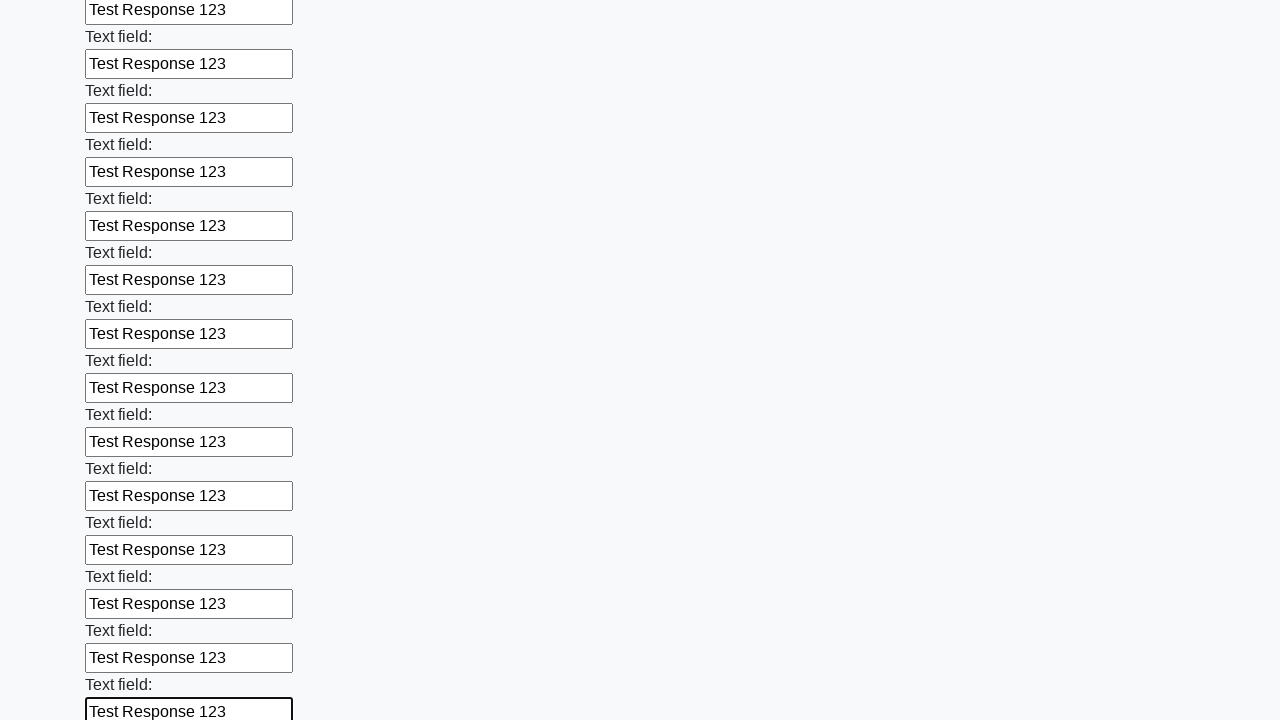

Filled input field with 'Test Response 123' on input >> nth=58
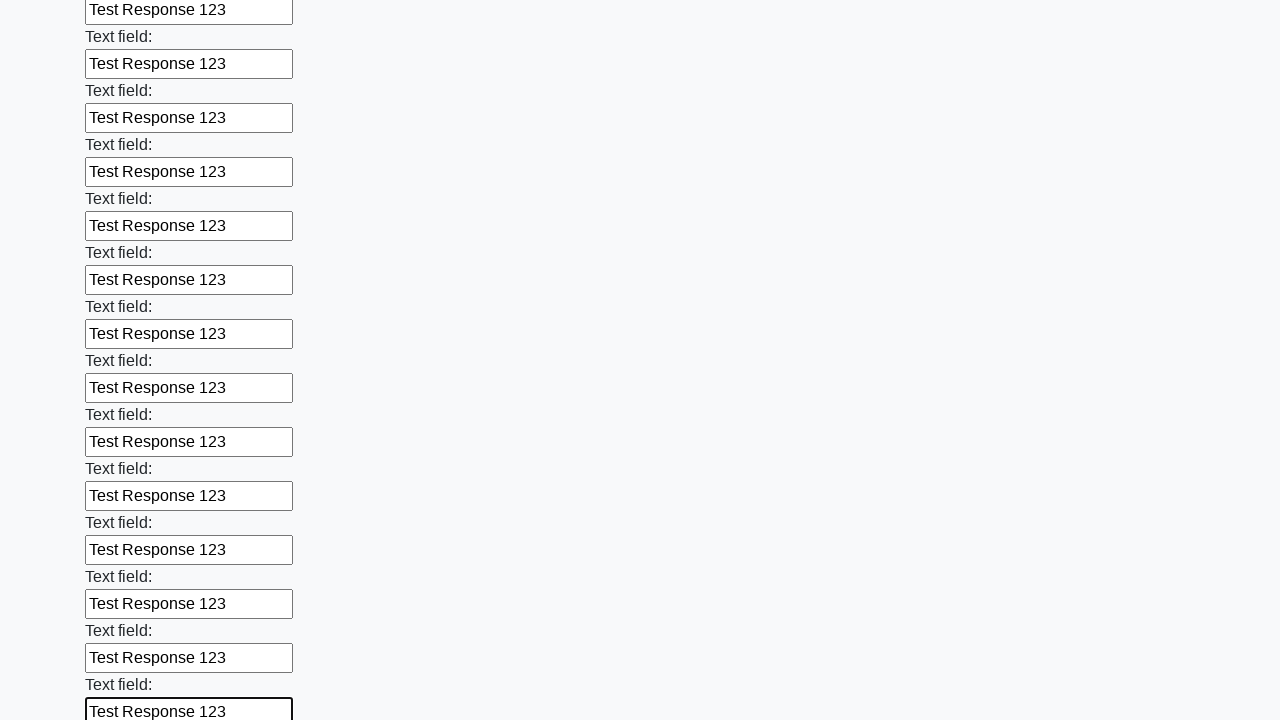

Filled input field with 'Test Response 123' on input >> nth=59
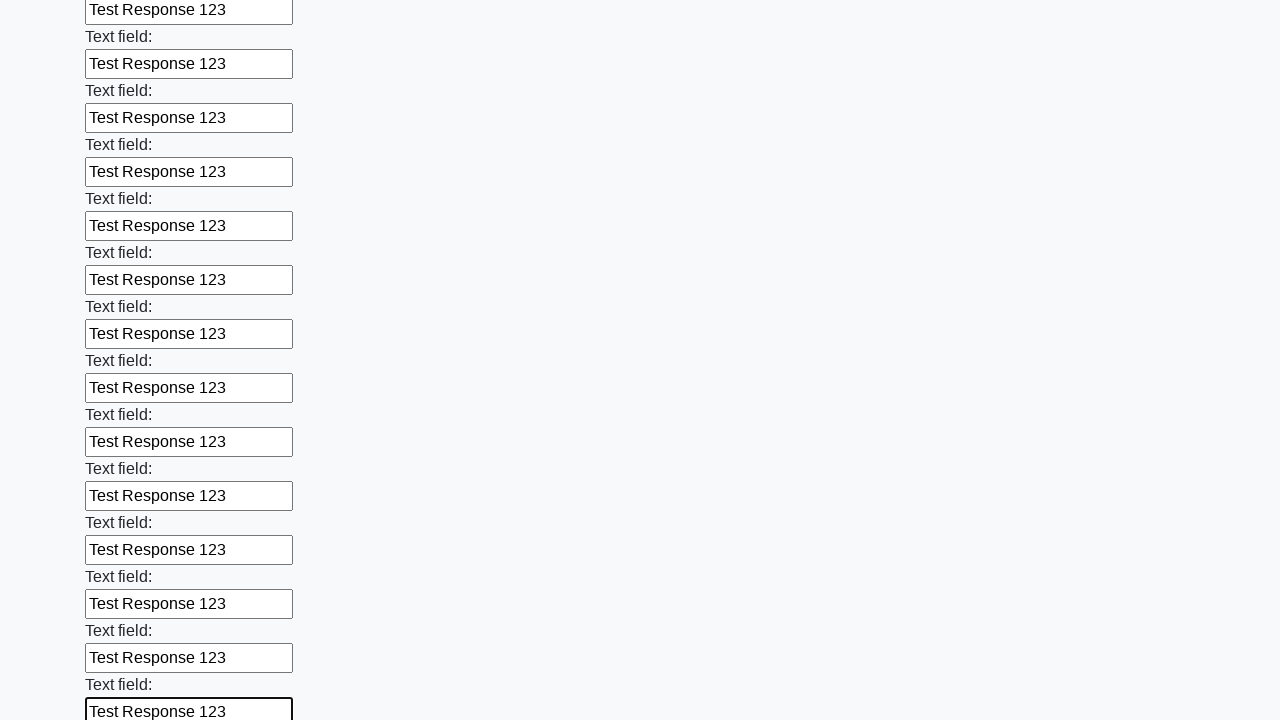

Filled input field with 'Test Response 123' on input >> nth=60
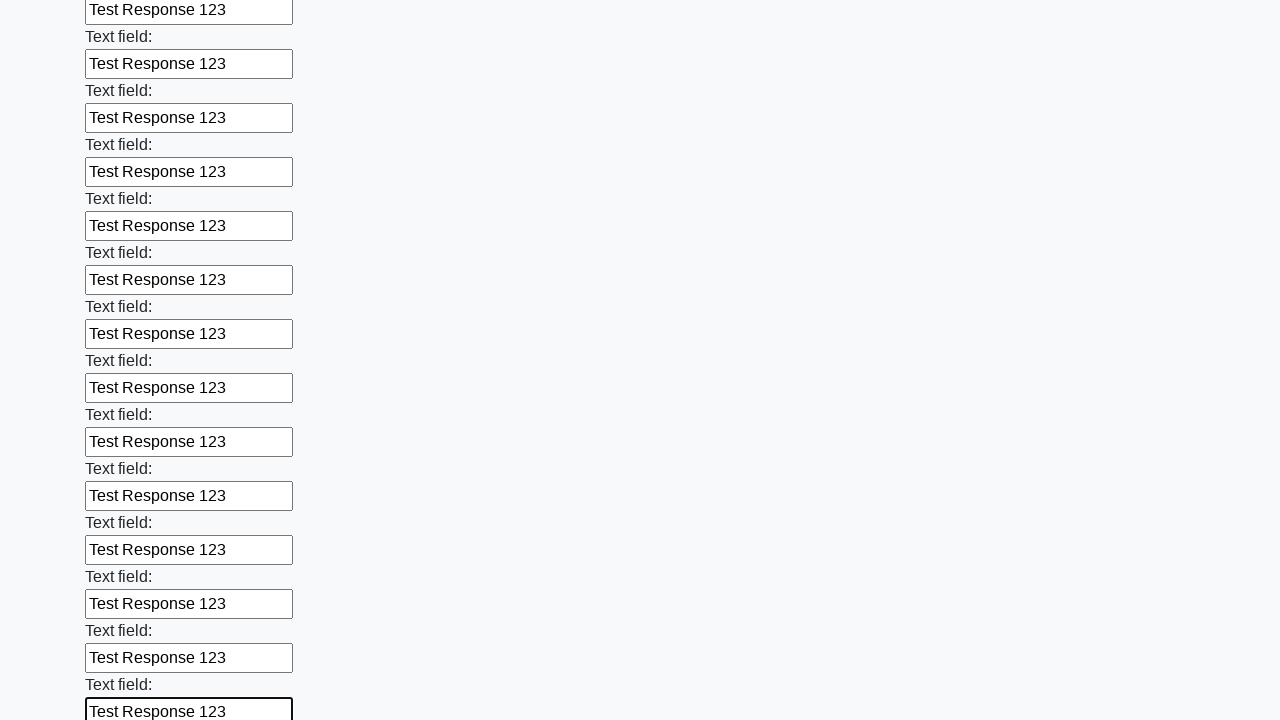

Filled input field with 'Test Response 123' on input >> nth=61
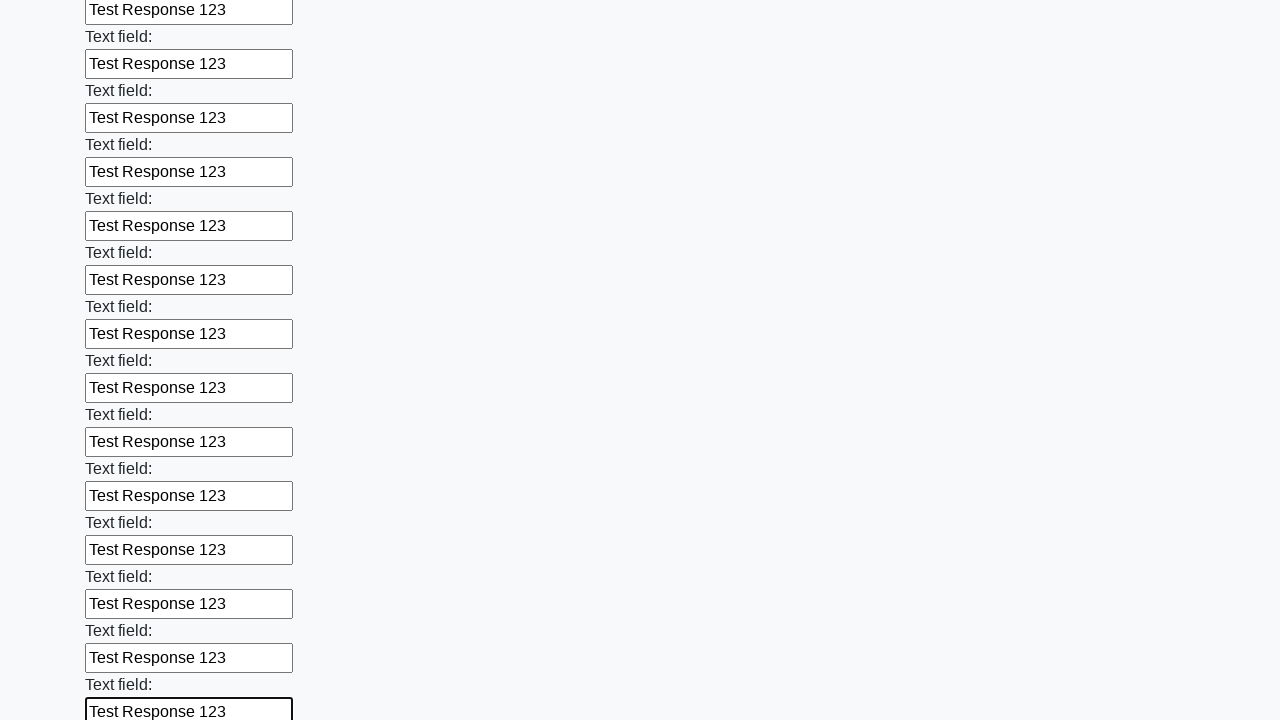

Filled input field with 'Test Response 123' on input >> nth=62
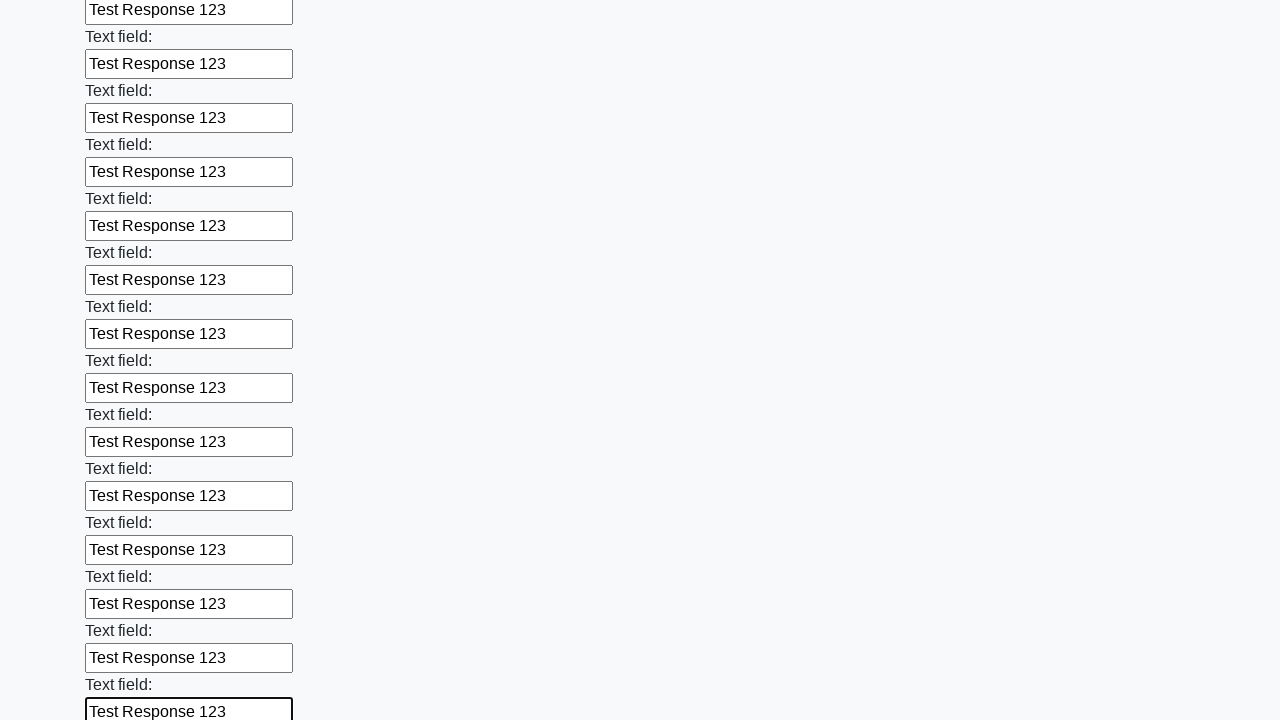

Filled input field with 'Test Response 123' on input >> nth=63
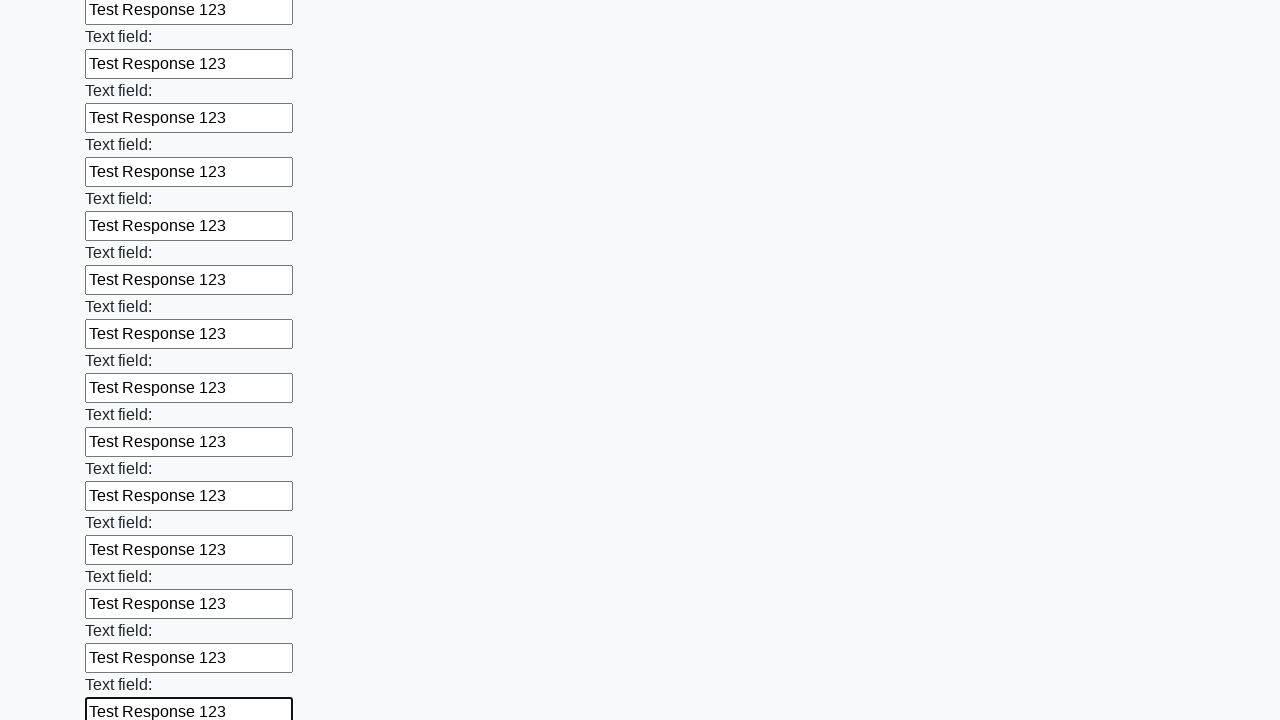

Filled input field with 'Test Response 123' on input >> nth=64
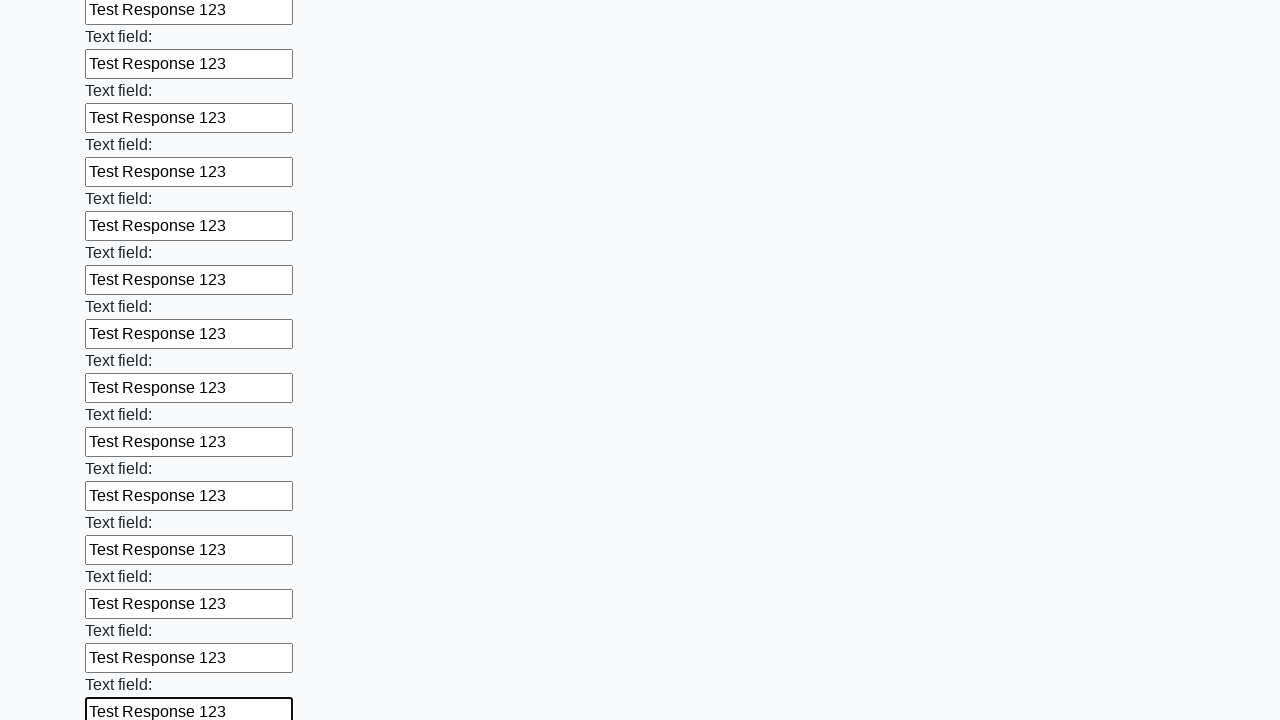

Filled input field with 'Test Response 123' on input >> nth=65
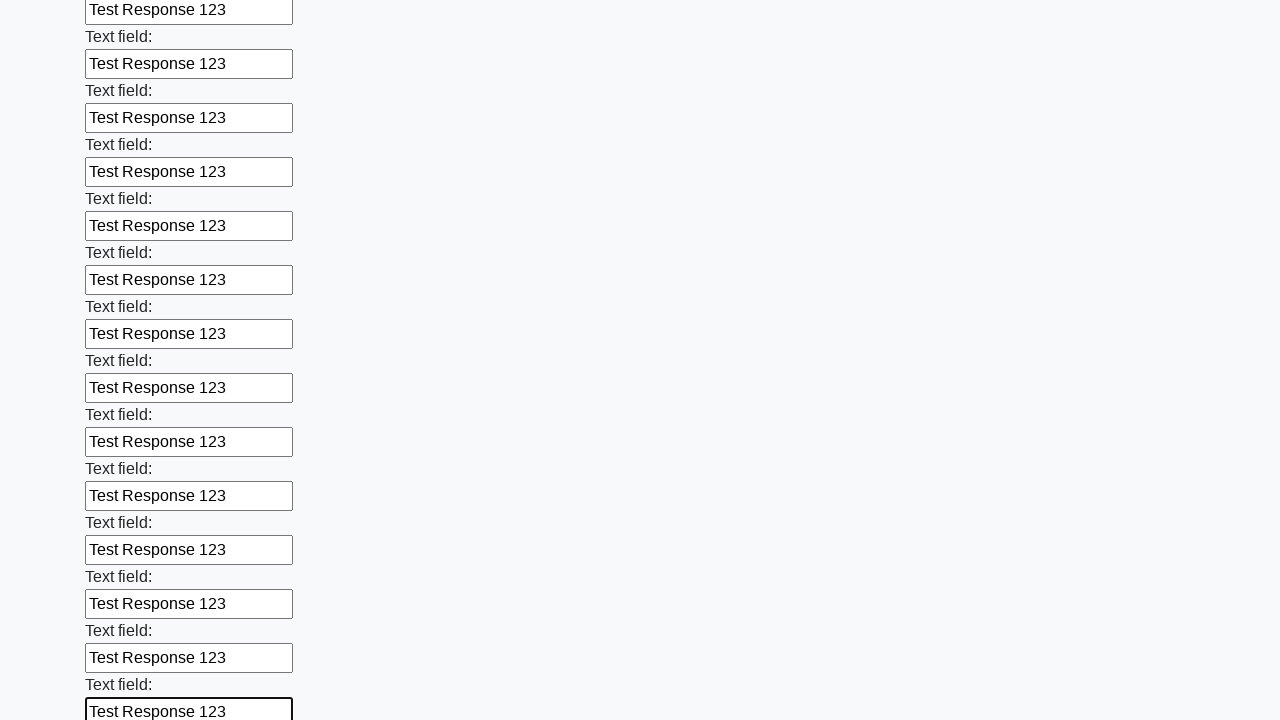

Filled input field with 'Test Response 123' on input >> nth=66
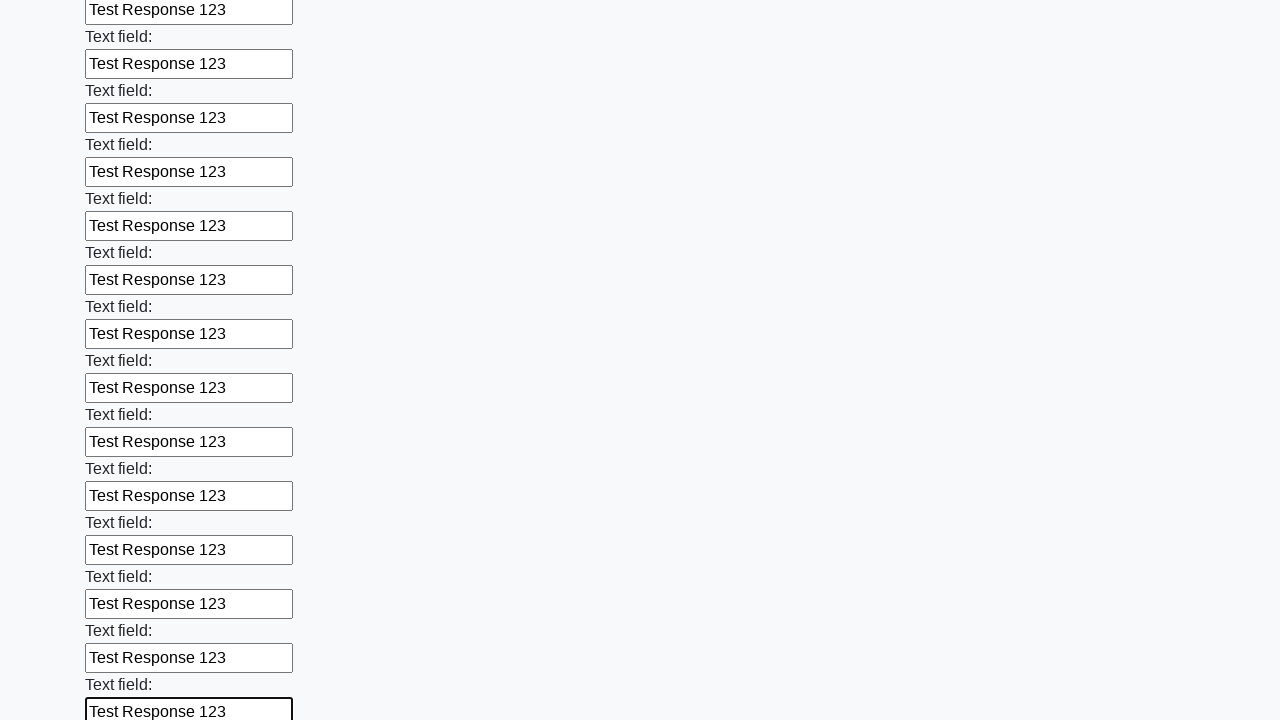

Filled input field with 'Test Response 123' on input >> nth=67
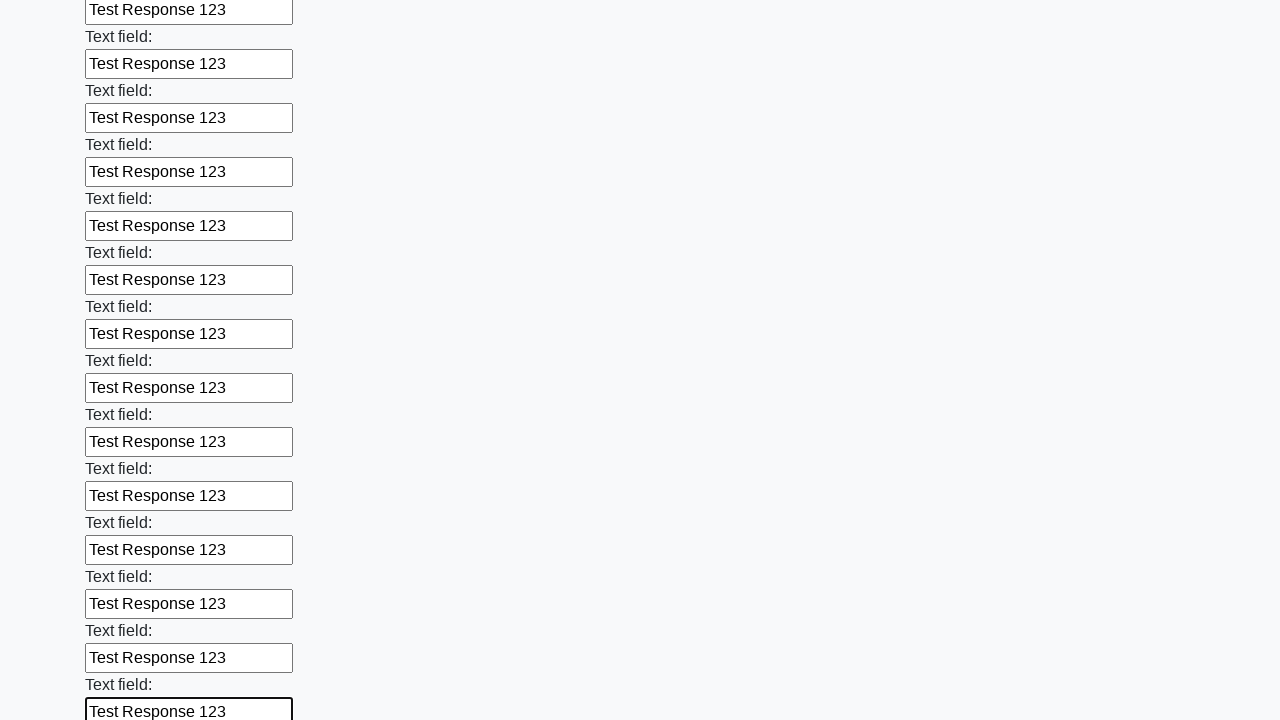

Filled input field with 'Test Response 123' on input >> nth=68
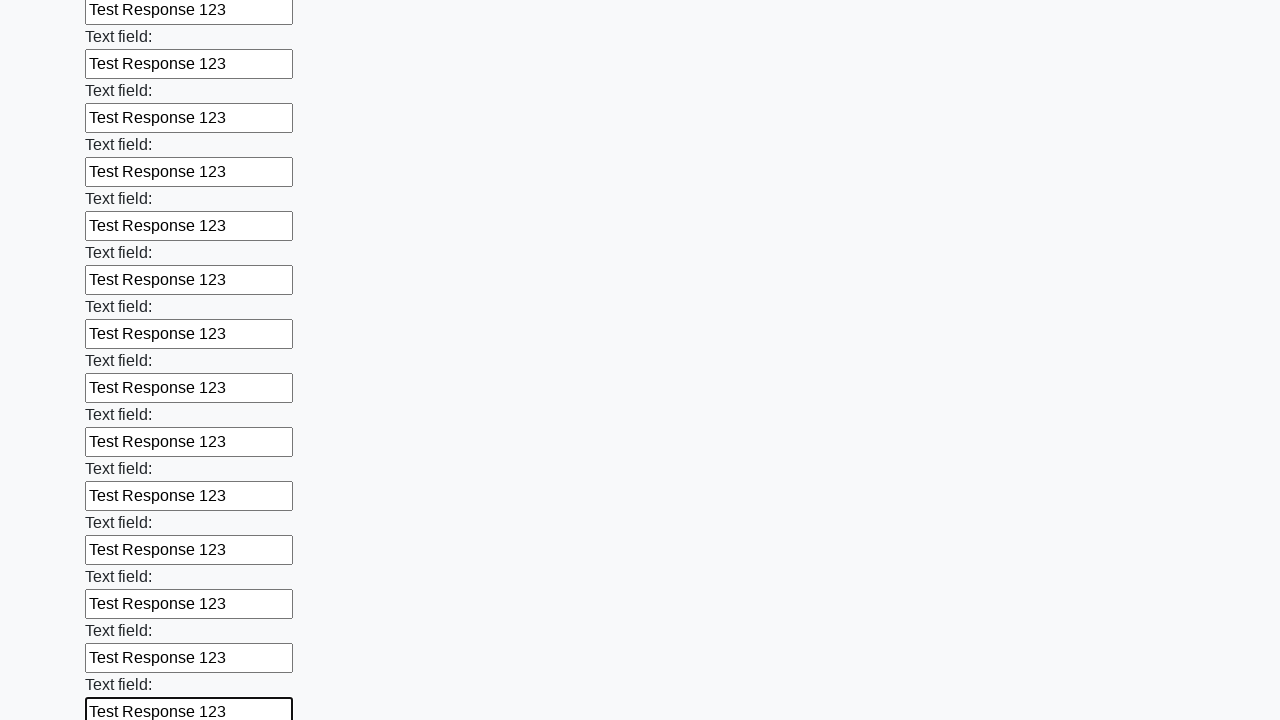

Filled input field with 'Test Response 123' on input >> nth=69
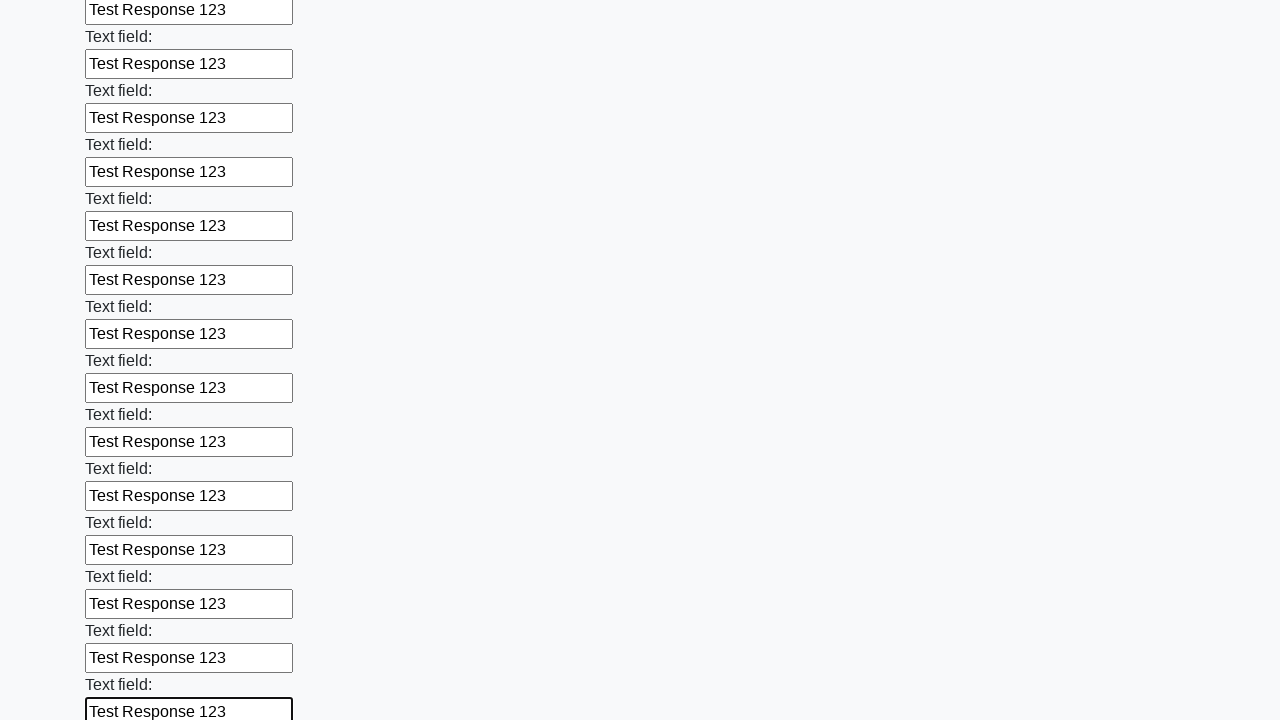

Filled input field with 'Test Response 123' on input >> nth=70
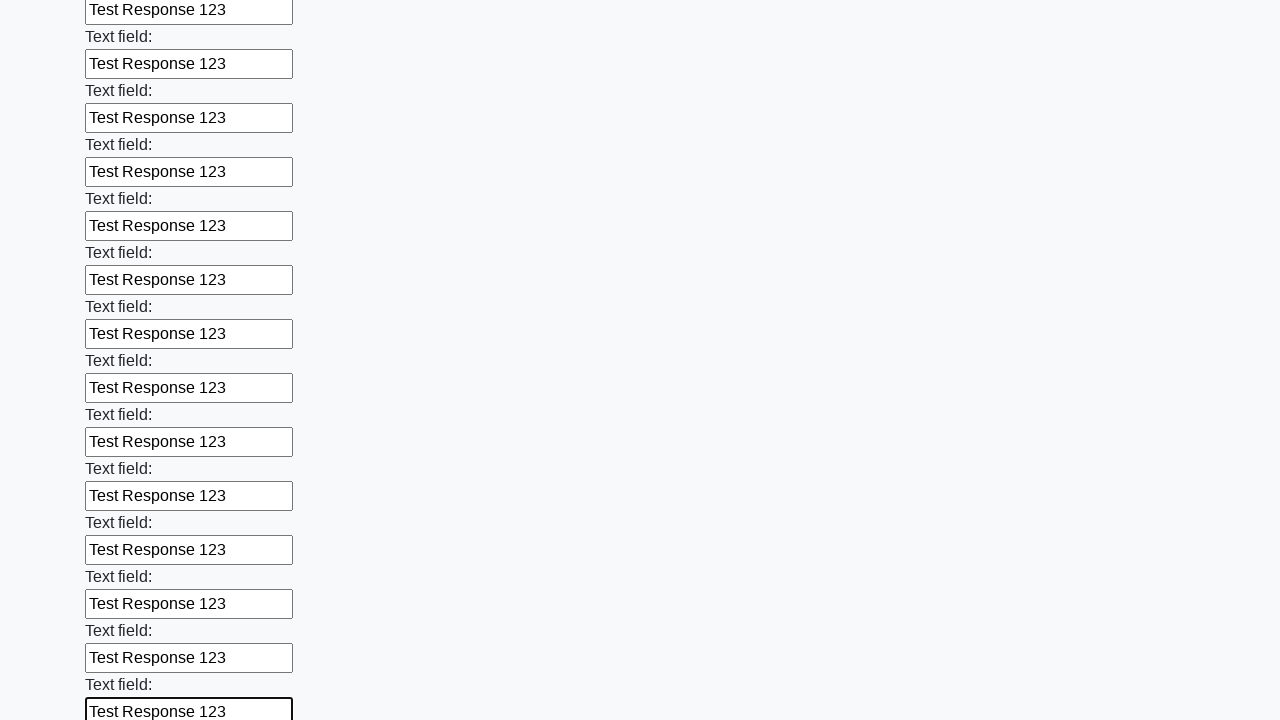

Filled input field with 'Test Response 123' on input >> nth=71
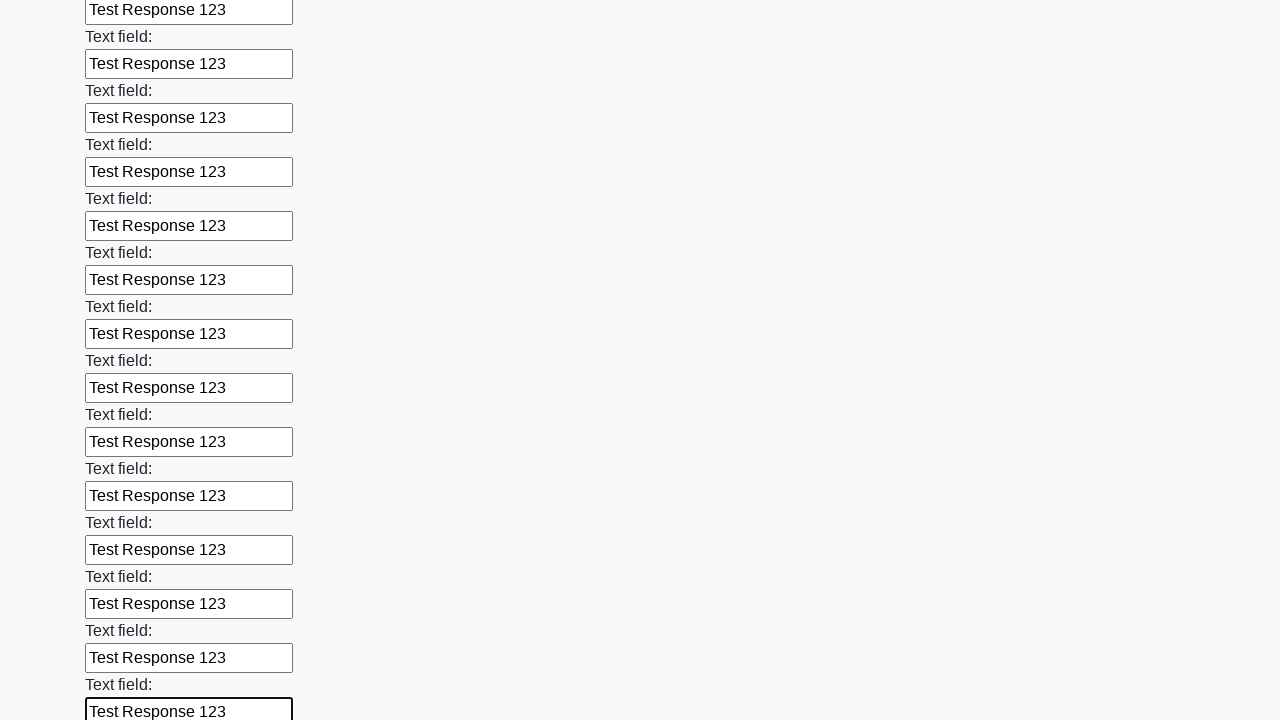

Filled input field with 'Test Response 123' on input >> nth=72
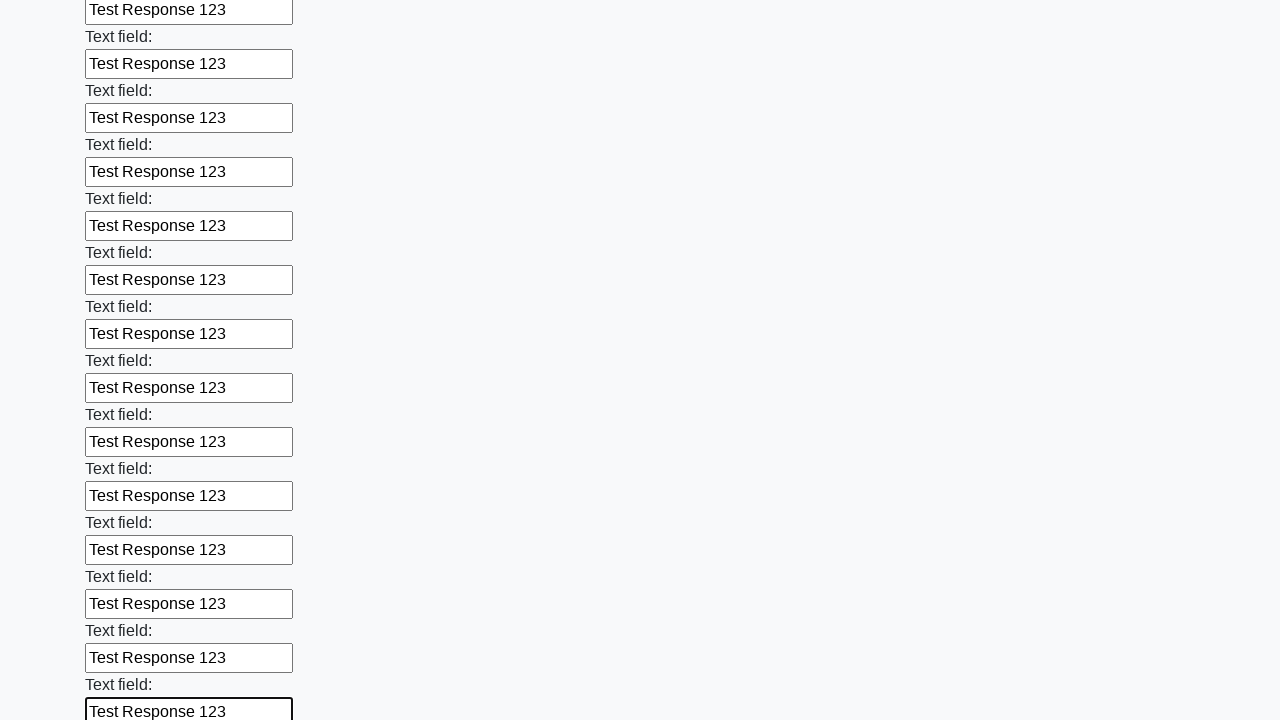

Filled input field with 'Test Response 123' on input >> nth=73
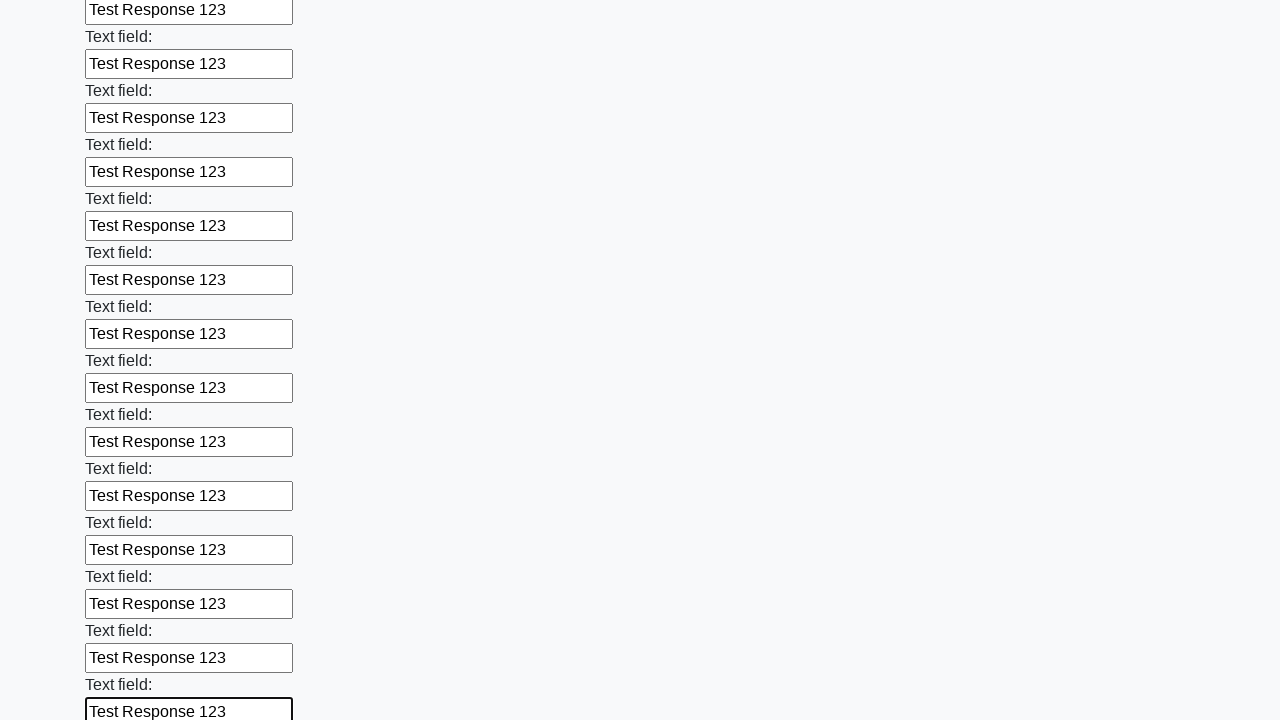

Filled input field with 'Test Response 123' on input >> nth=74
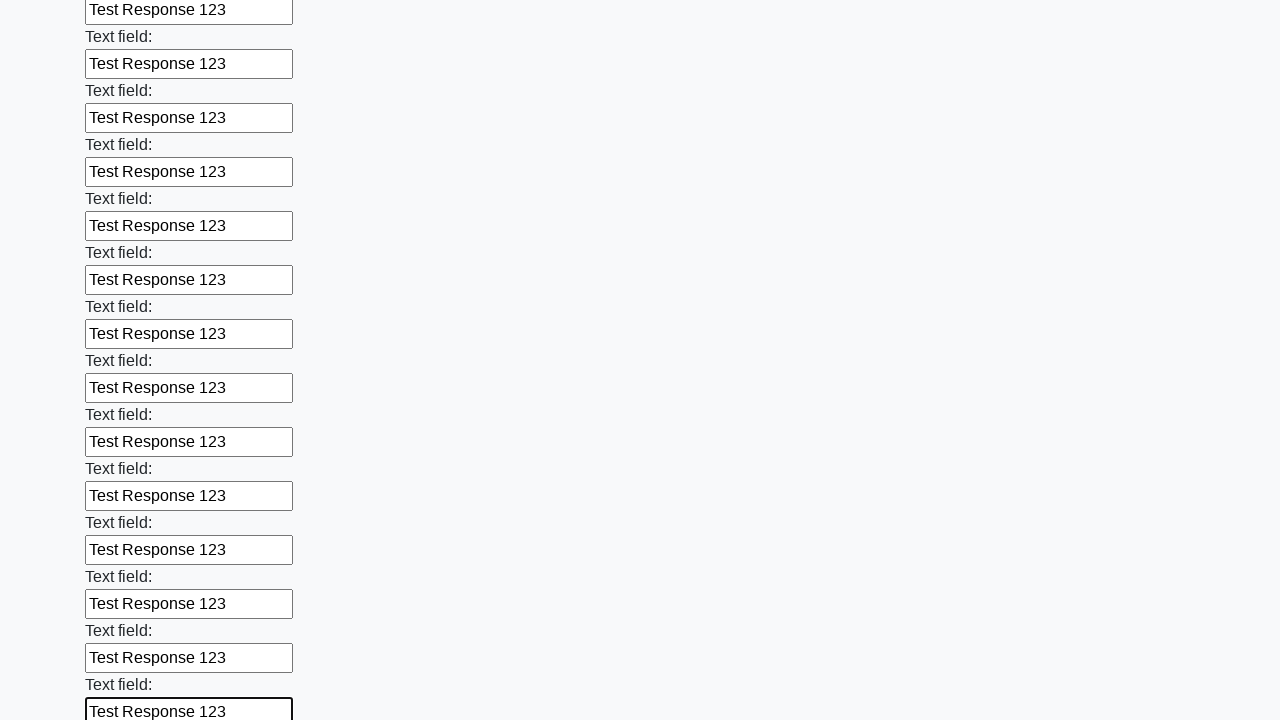

Filled input field with 'Test Response 123' on input >> nth=75
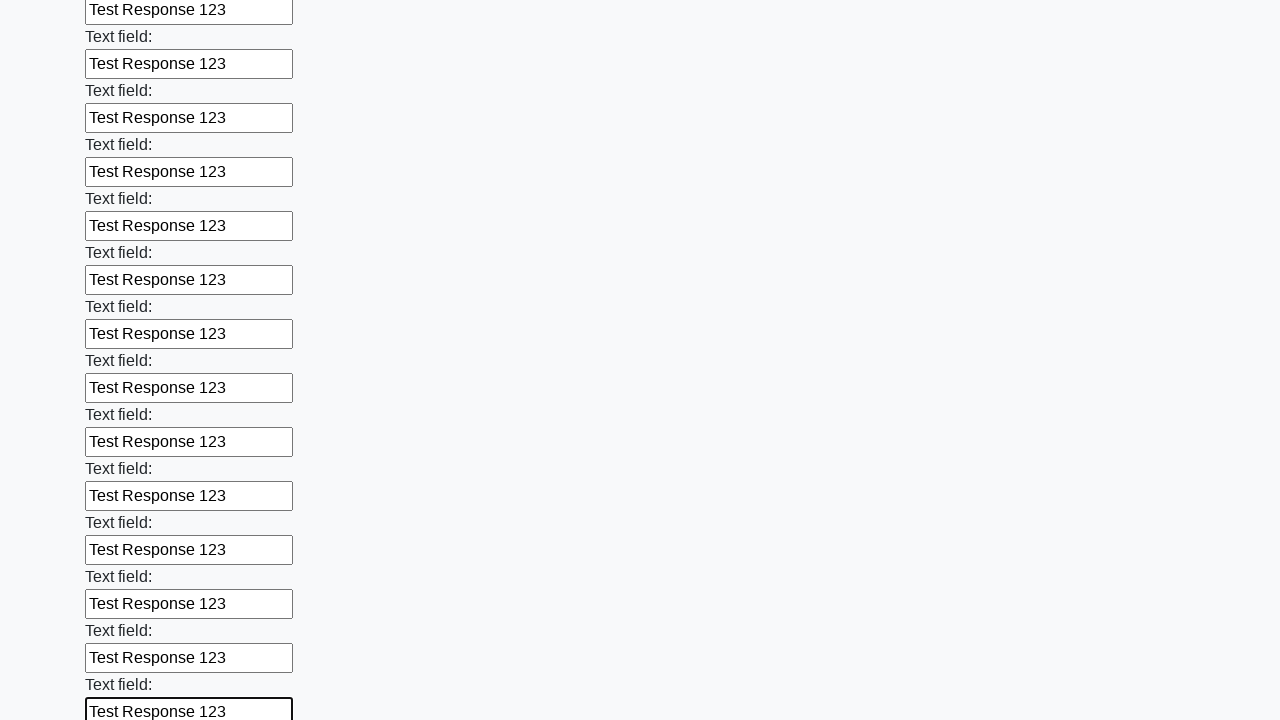

Filled input field with 'Test Response 123' on input >> nth=76
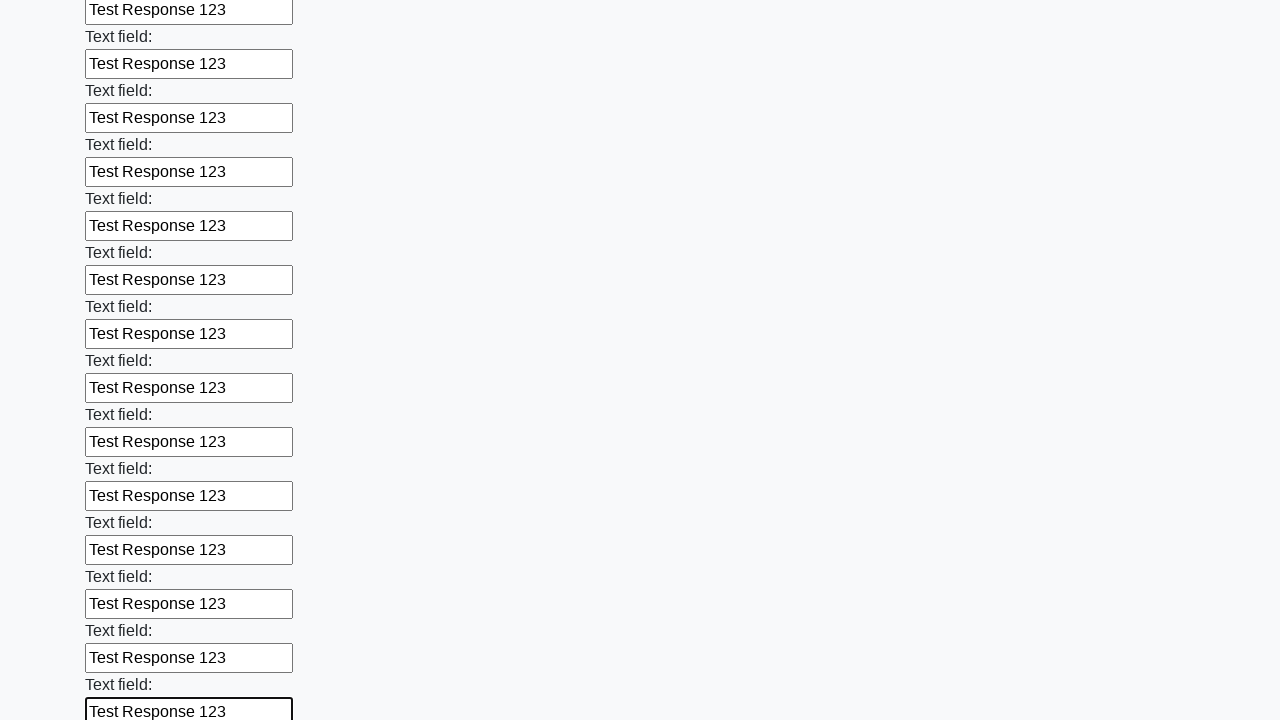

Filled input field with 'Test Response 123' on input >> nth=77
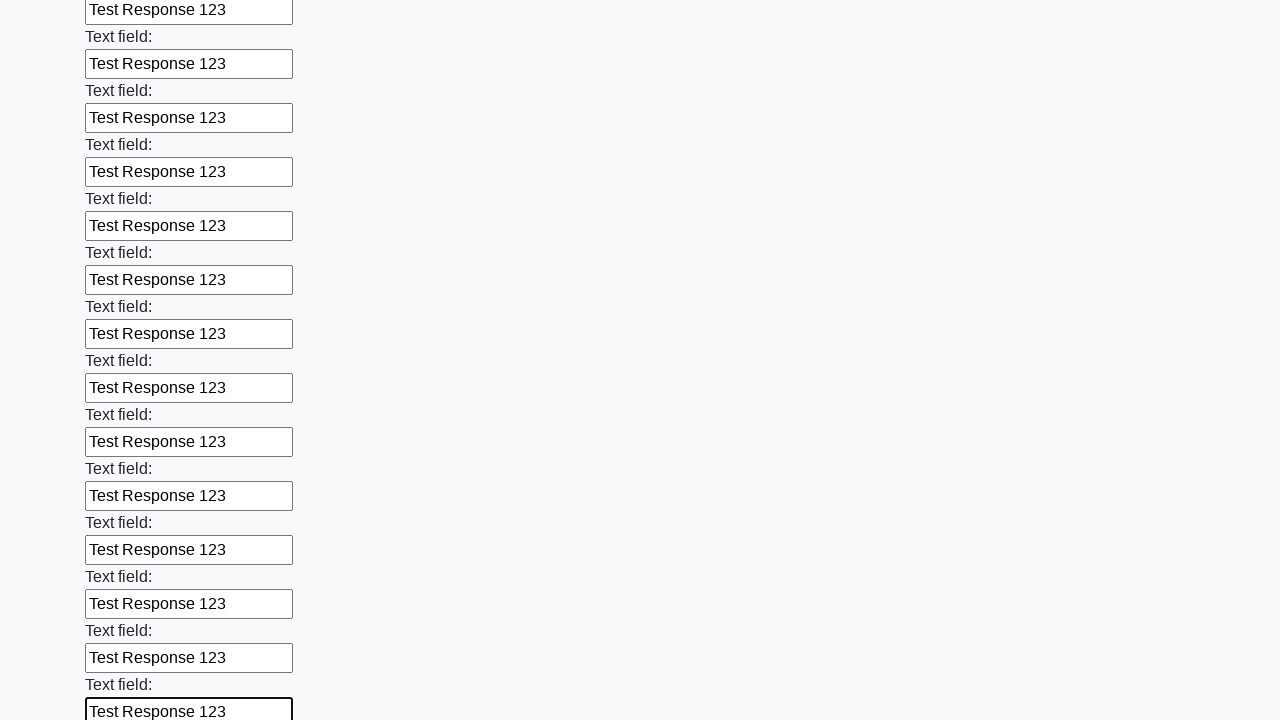

Filled input field with 'Test Response 123' on input >> nth=78
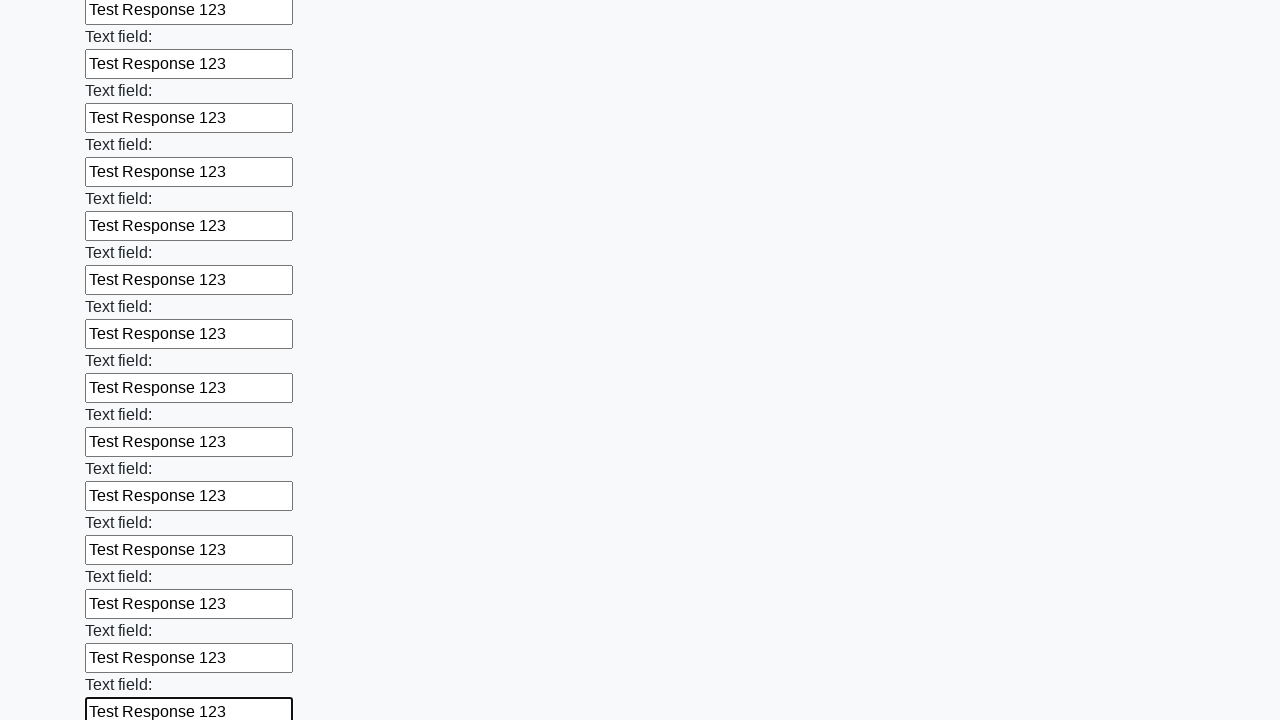

Filled input field with 'Test Response 123' on input >> nth=79
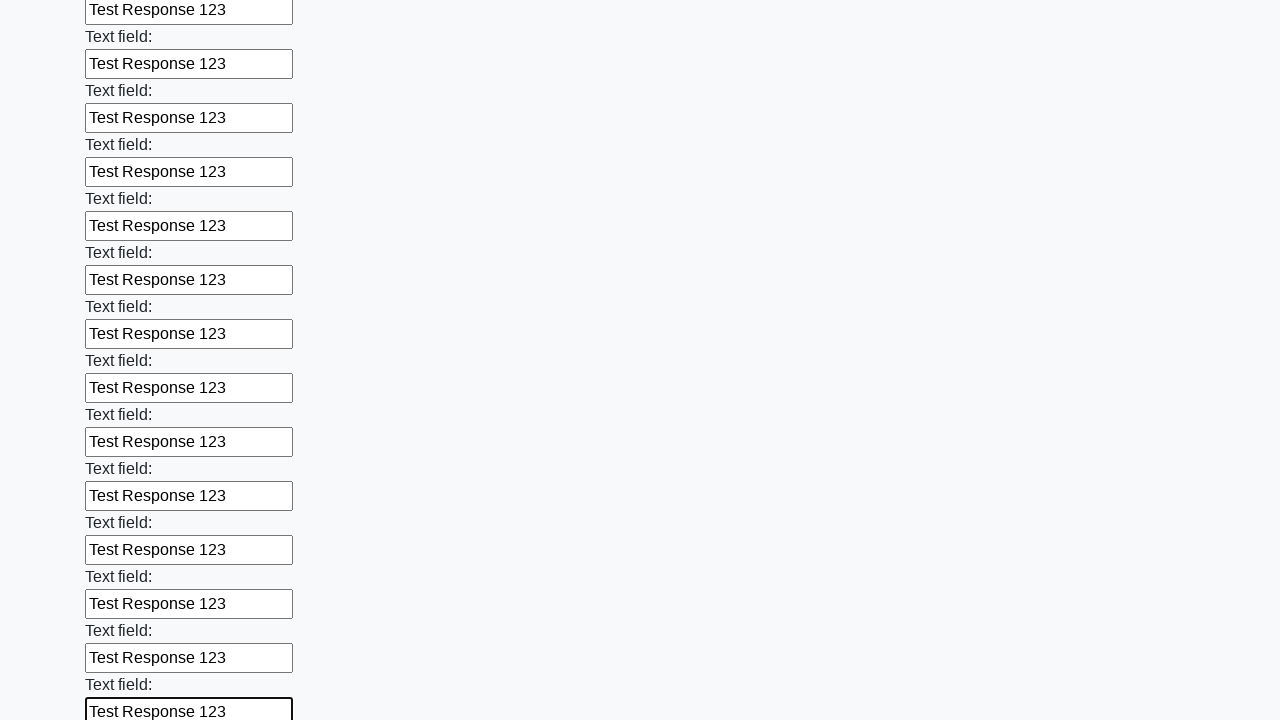

Filled input field with 'Test Response 123' on input >> nth=80
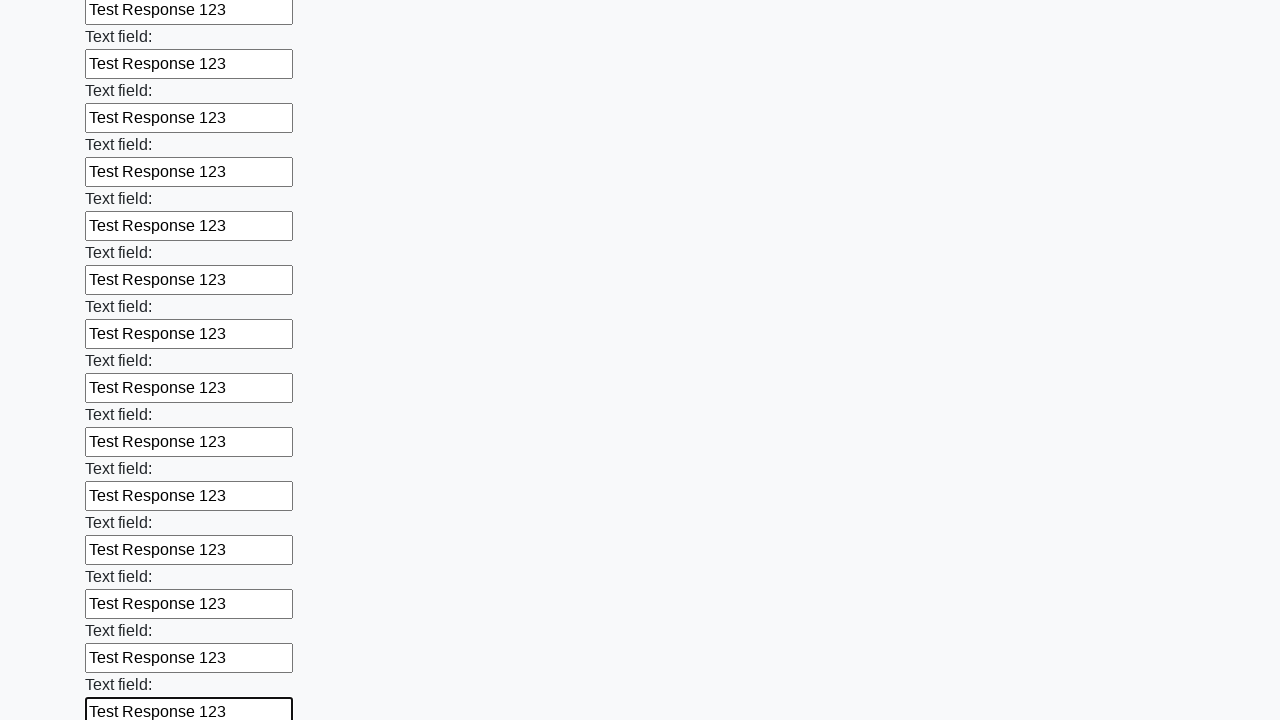

Filled input field with 'Test Response 123' on input >> nth=81
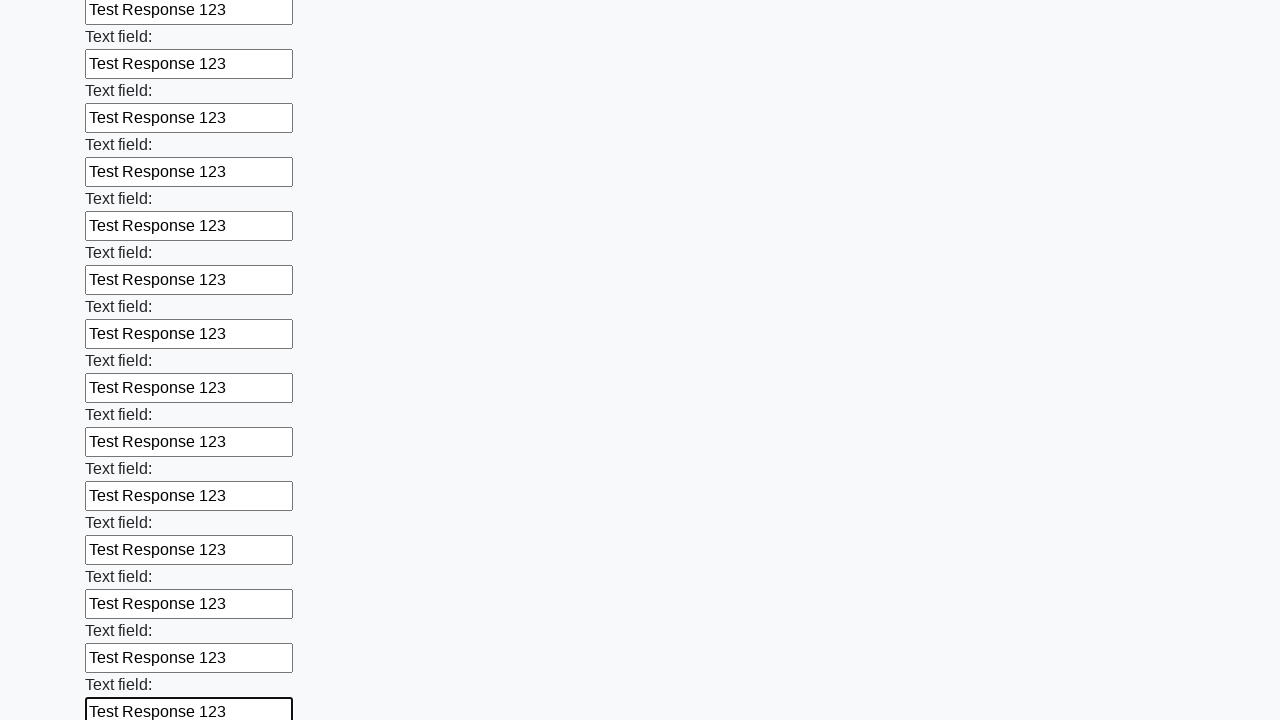

Filled input field with 'Test Response 123' on input >> nth=82
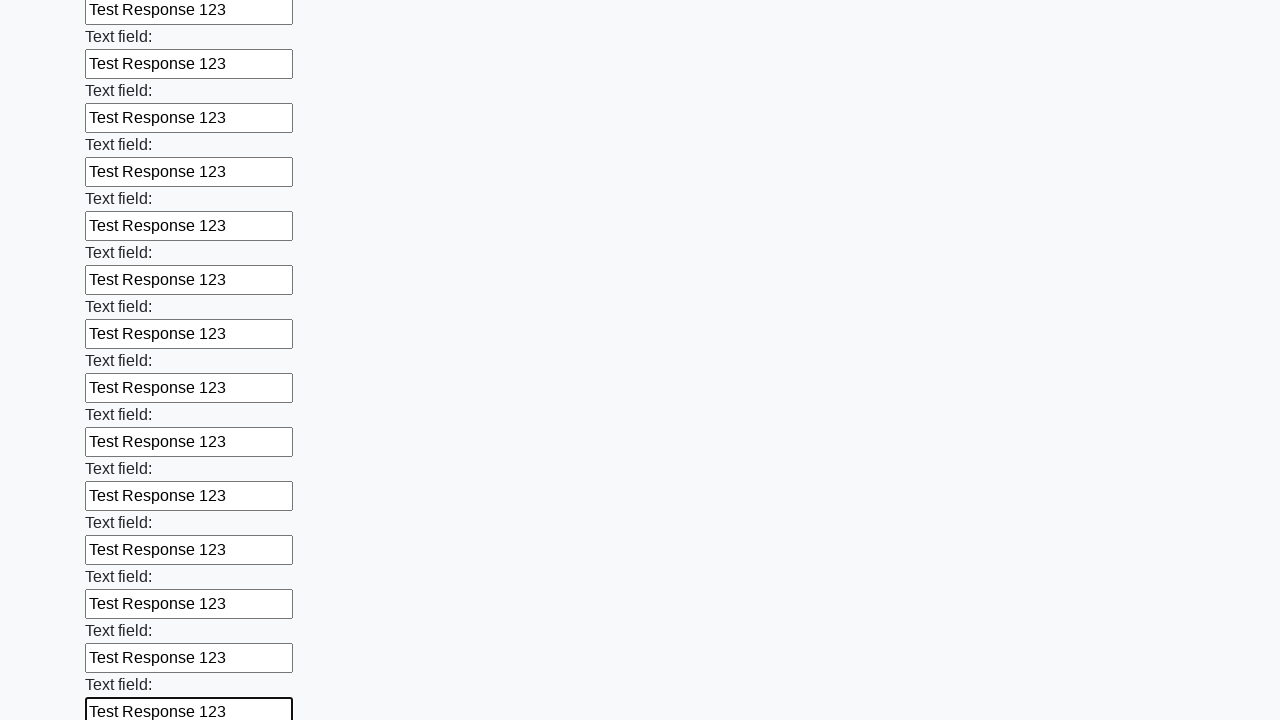

Filled input field with 'Test Response 123' on input >> nth=83
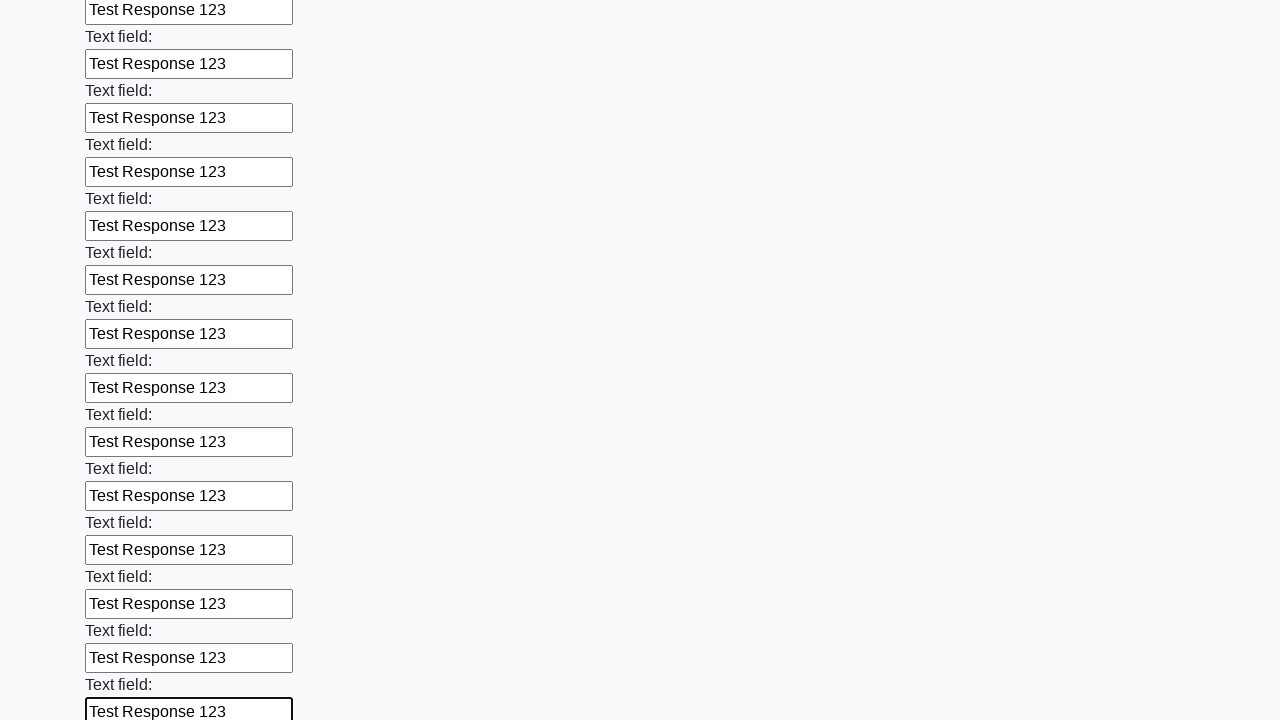

Filled input field with 'Test Response 123' on input >> nth=84
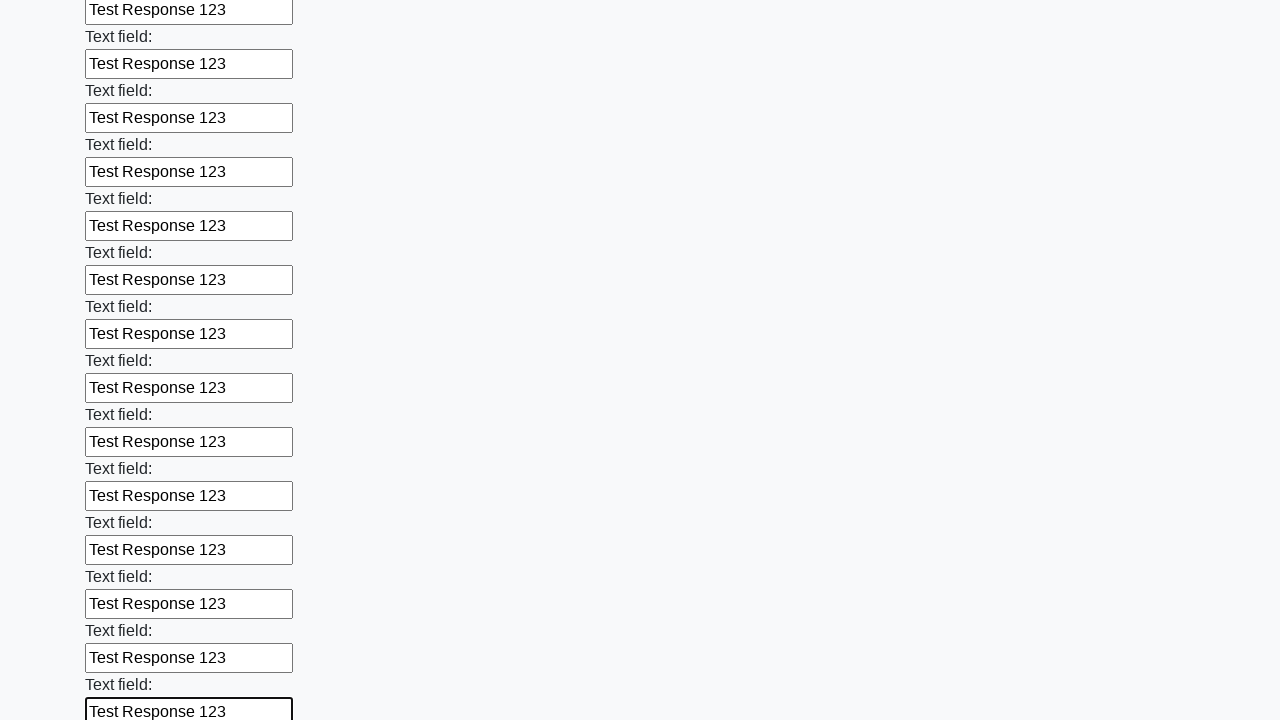

Filled input field with 'Test Response 123' on input >> nth=85
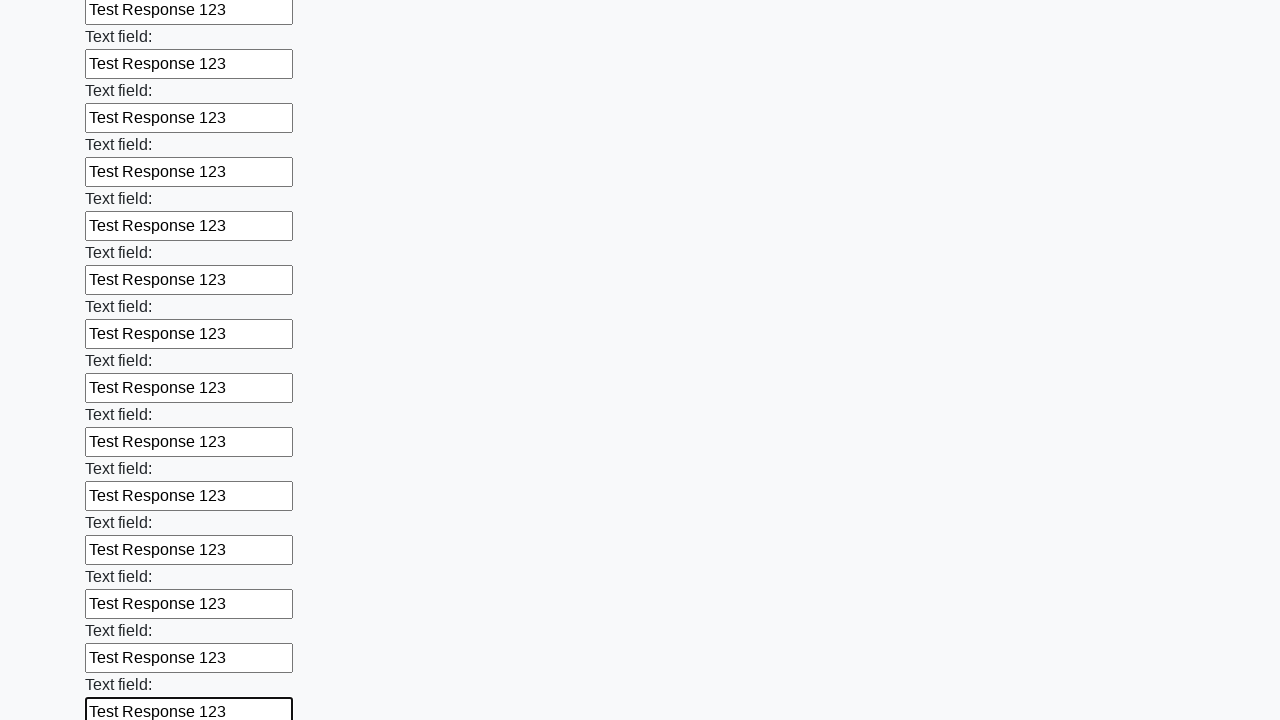

Filled input field with 'Test Response 123' on input >> nth=86
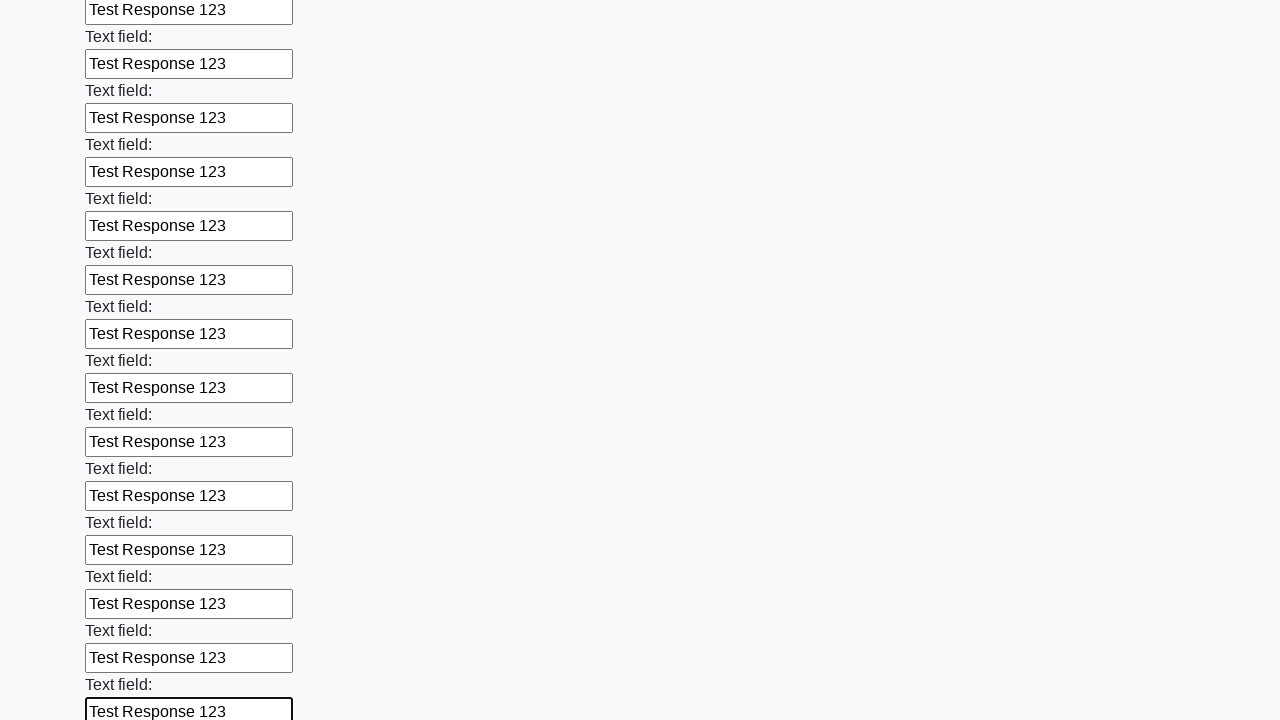

Filled input field with 'Test Response 123' on input >> nth=87
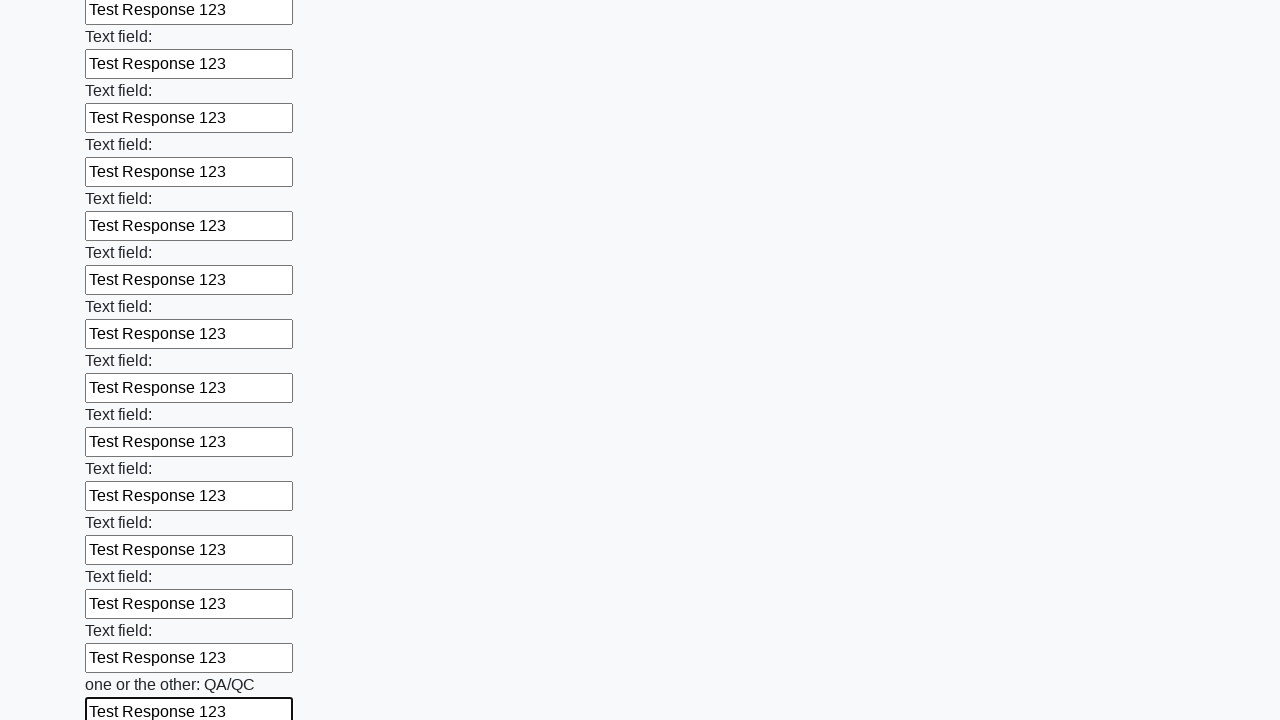

Filled input field with 'Test Response 123' on input >> nth=88
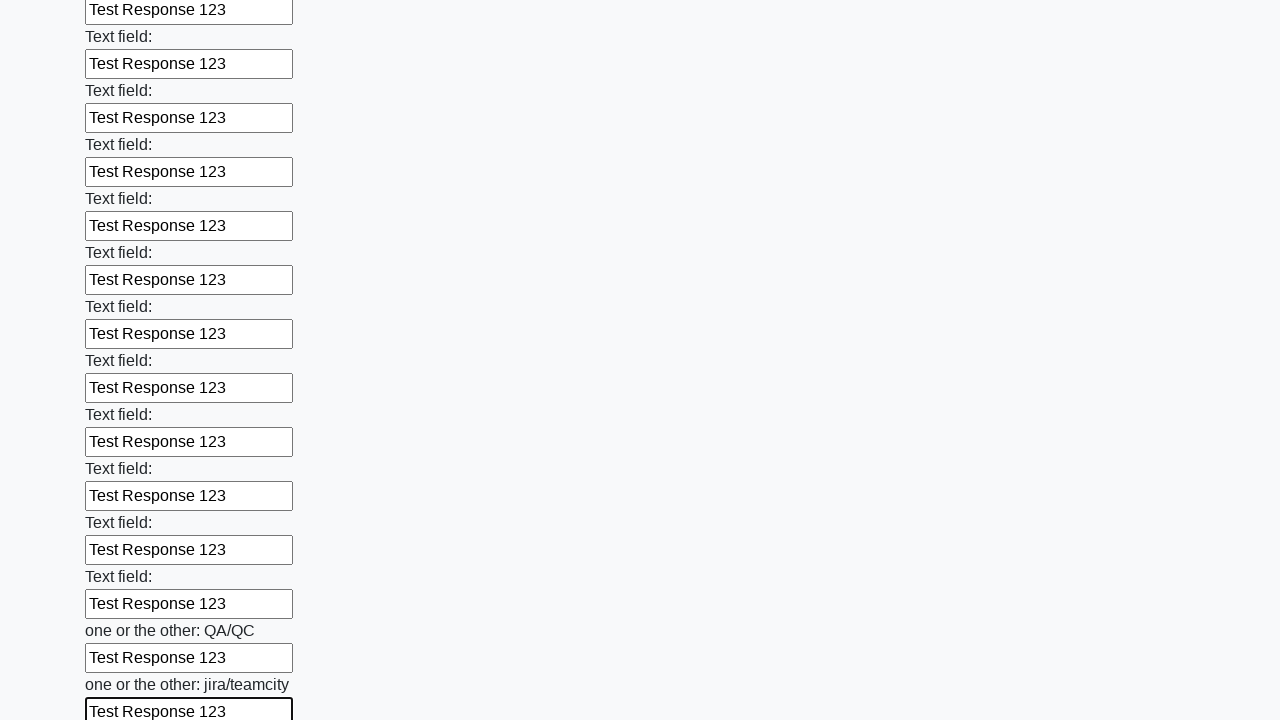

Filled input field with 'Test Response 123' on input >> nth=89
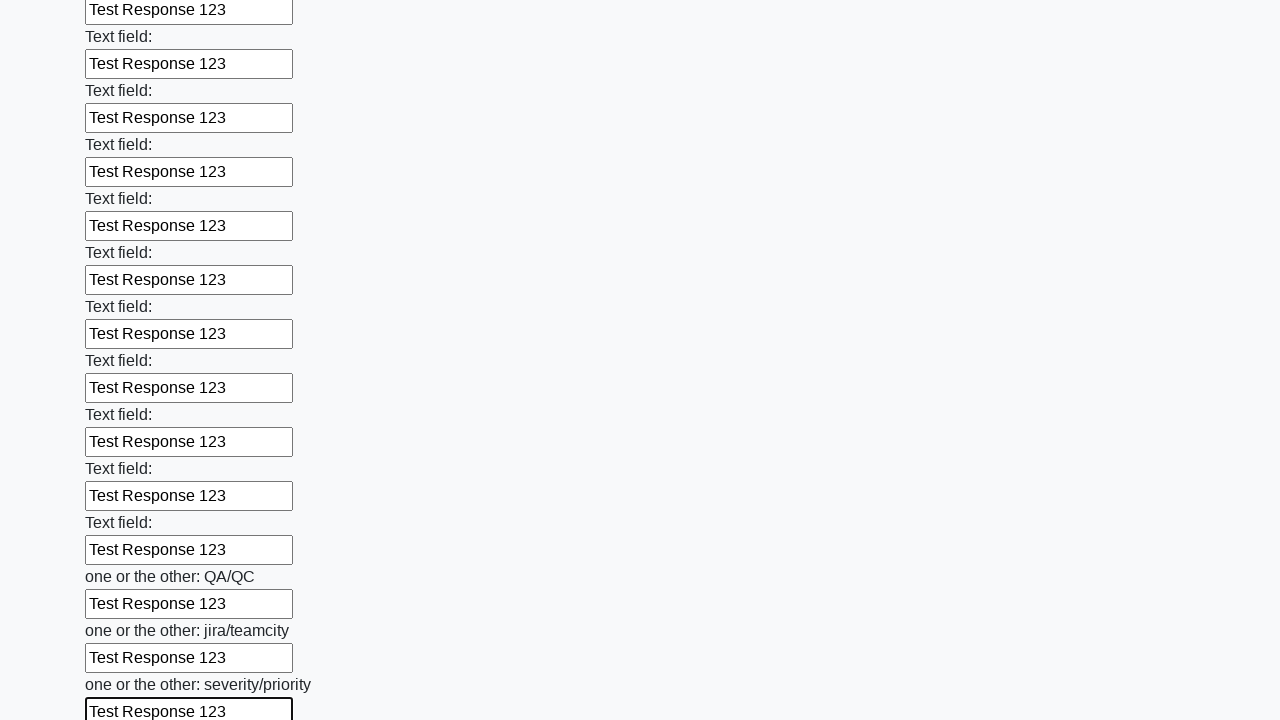

Filled input field with 'Test Response 123' on input >> nth=90
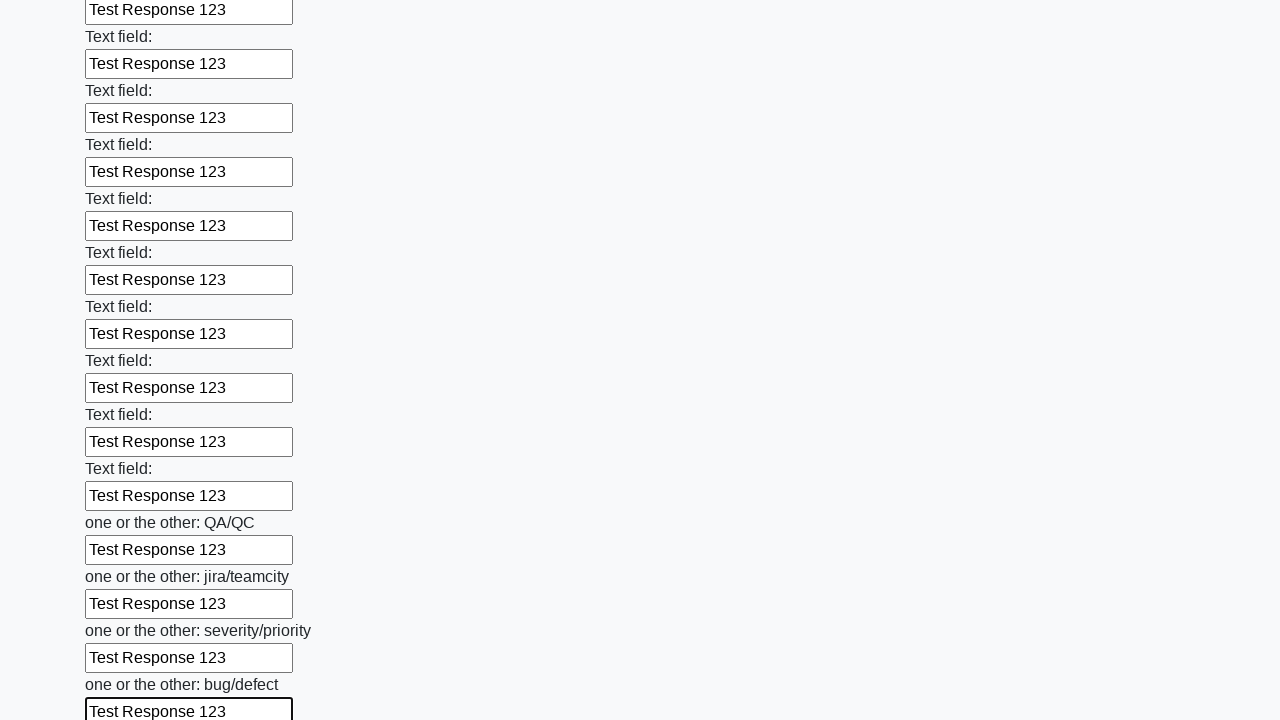

Filled input field with 'Test Response 123' on input >> nth=91
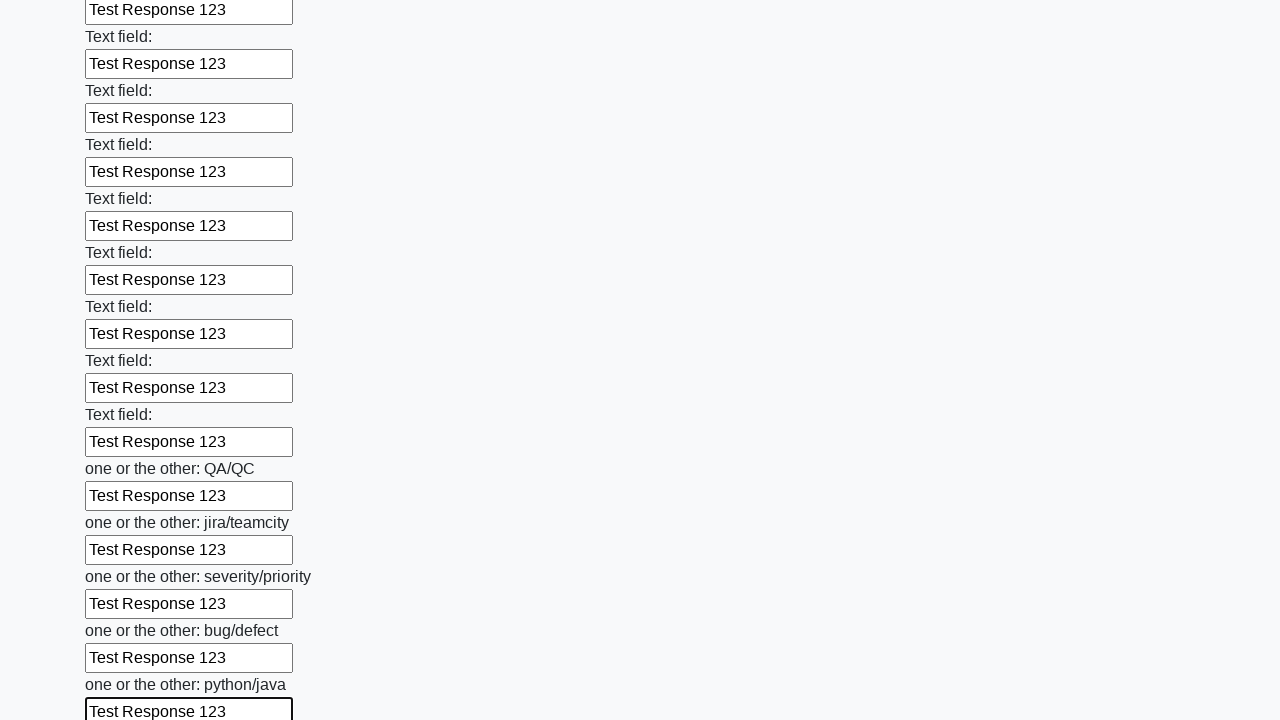

Filled input field with 'Test Response 123' on input >> nth=92
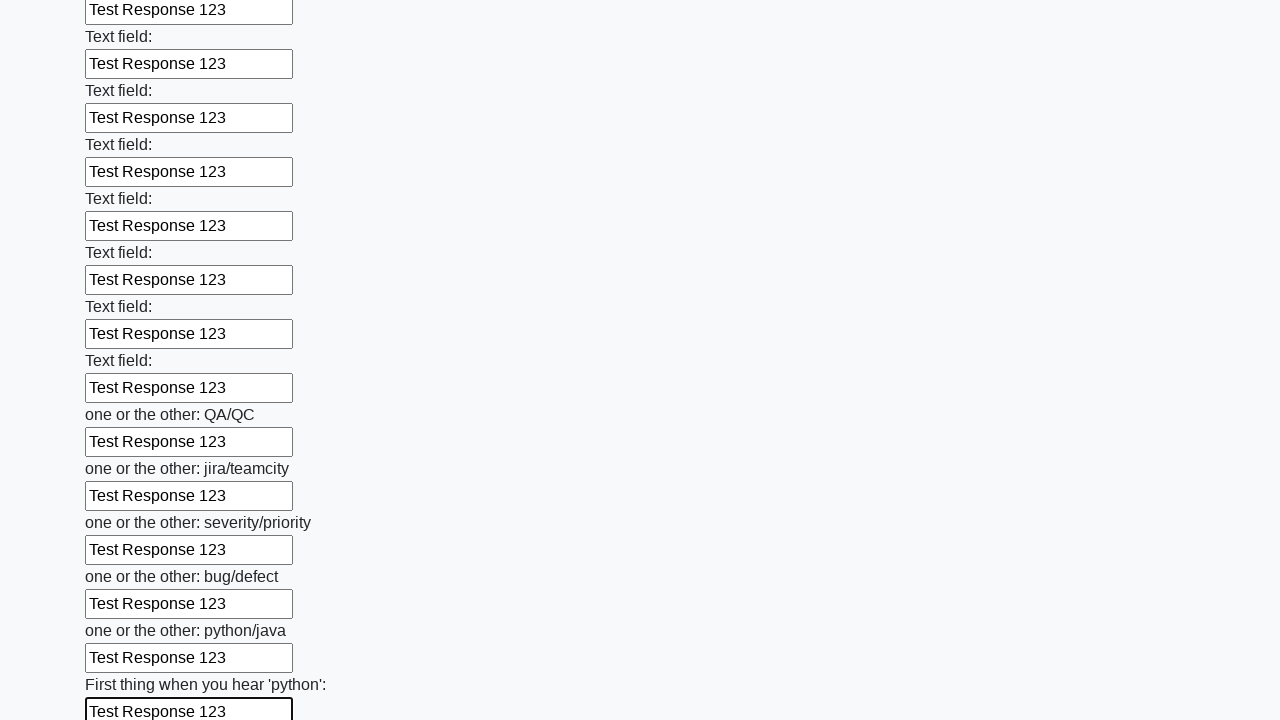

Filled input field with 'Test Response 123' on input >> nth=93
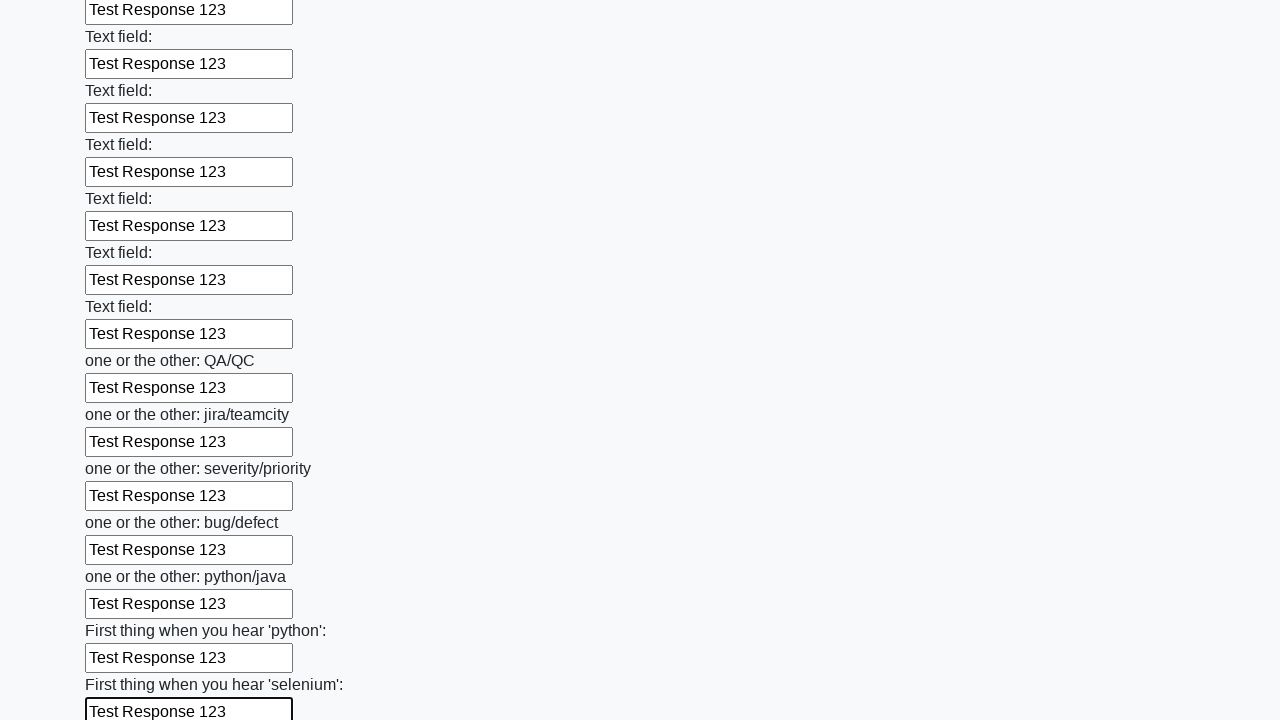

Filled input field with 'Test Response 123' on input >> nth=94
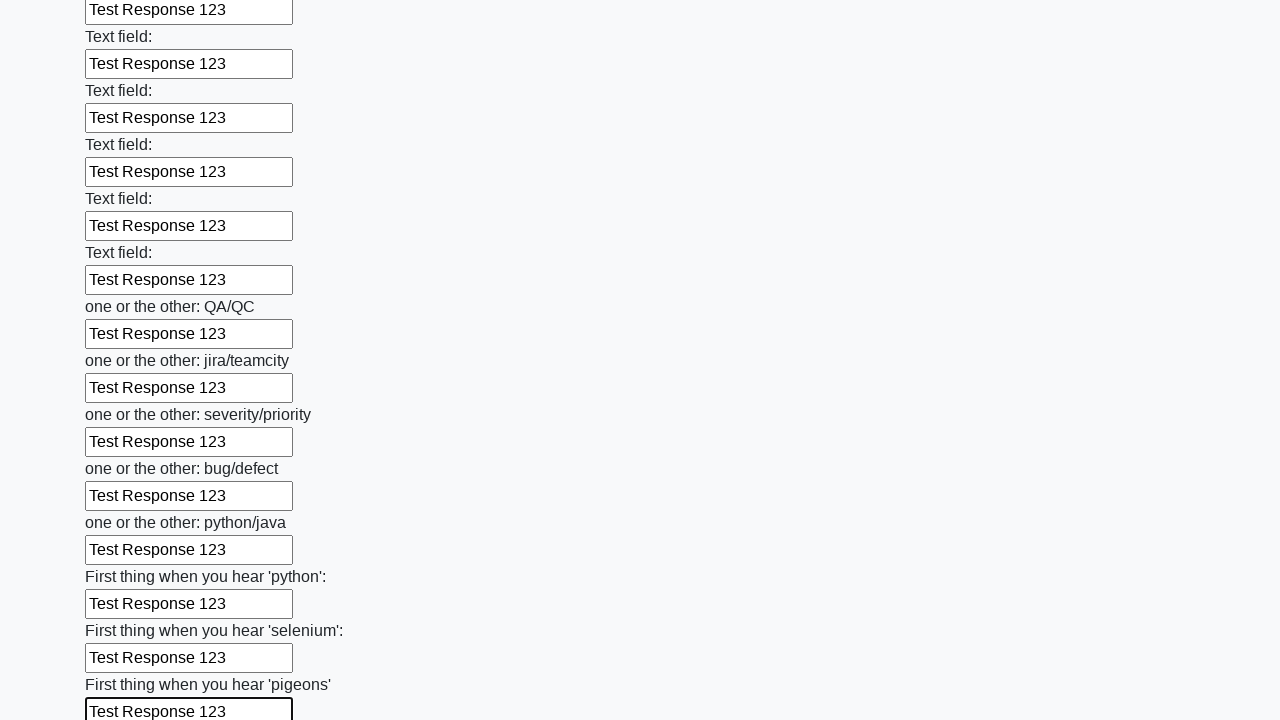

Filled input field with 'Test Response 123' on input >> nth=95
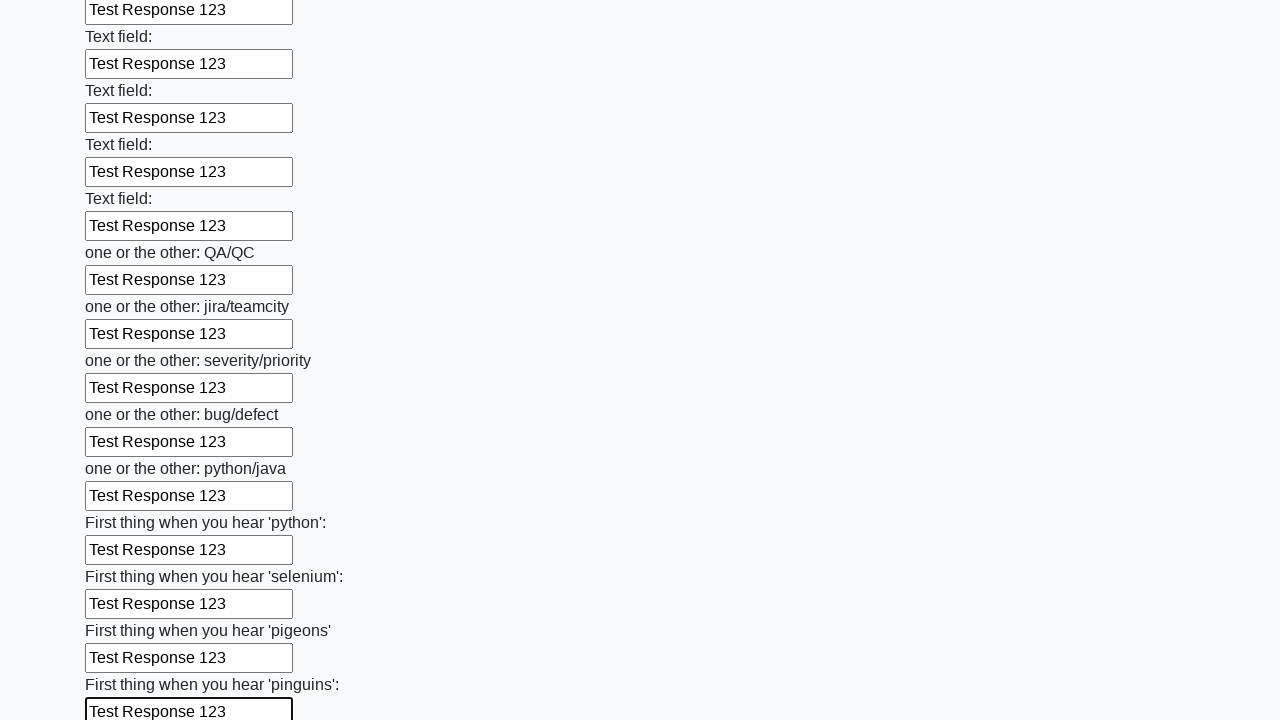

Filled input field with 'Test Response 123' on input >> nth=96
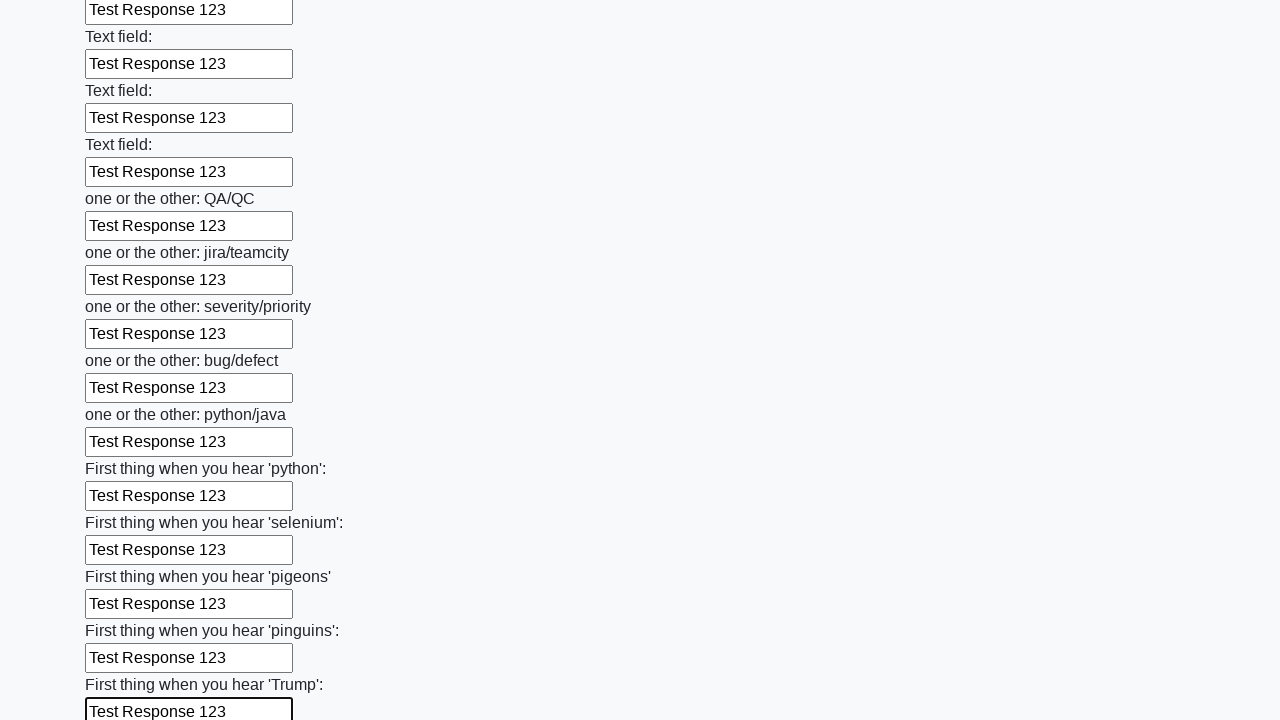

Filled input field with 'Test Response 123' on input >> nth=97
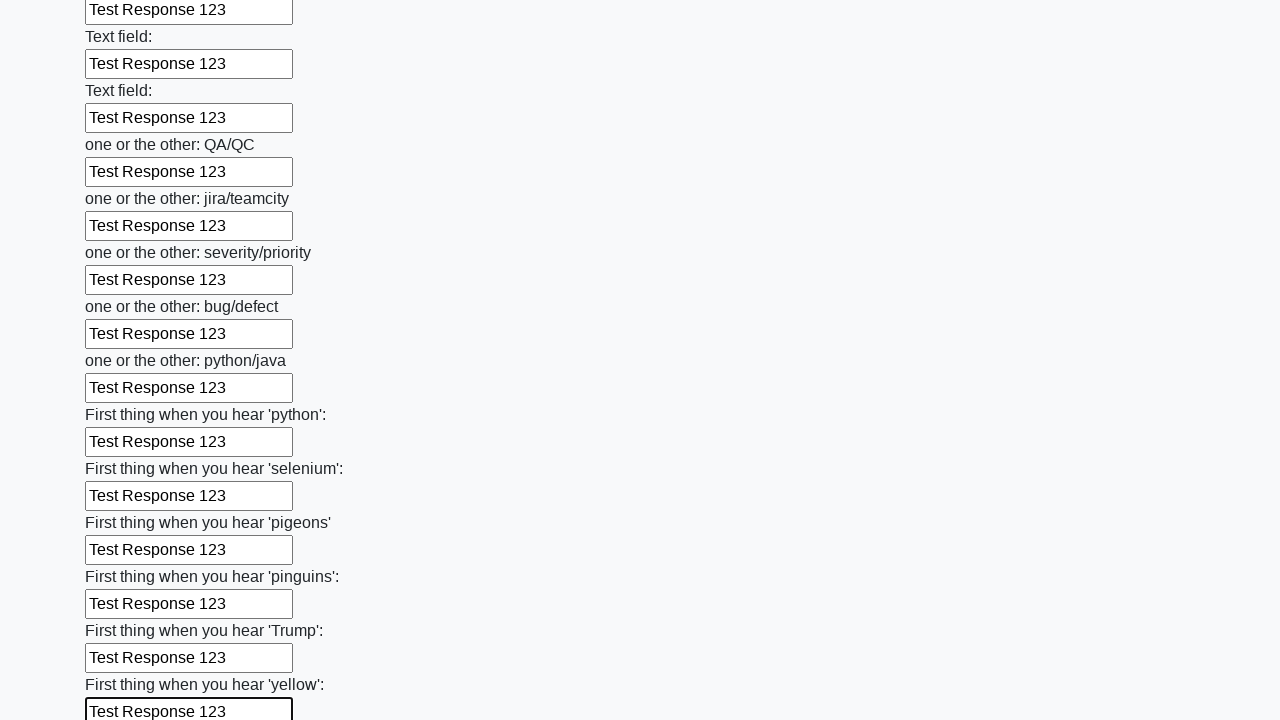

Filled input field with 'Test Response 123' on input >> nth=98
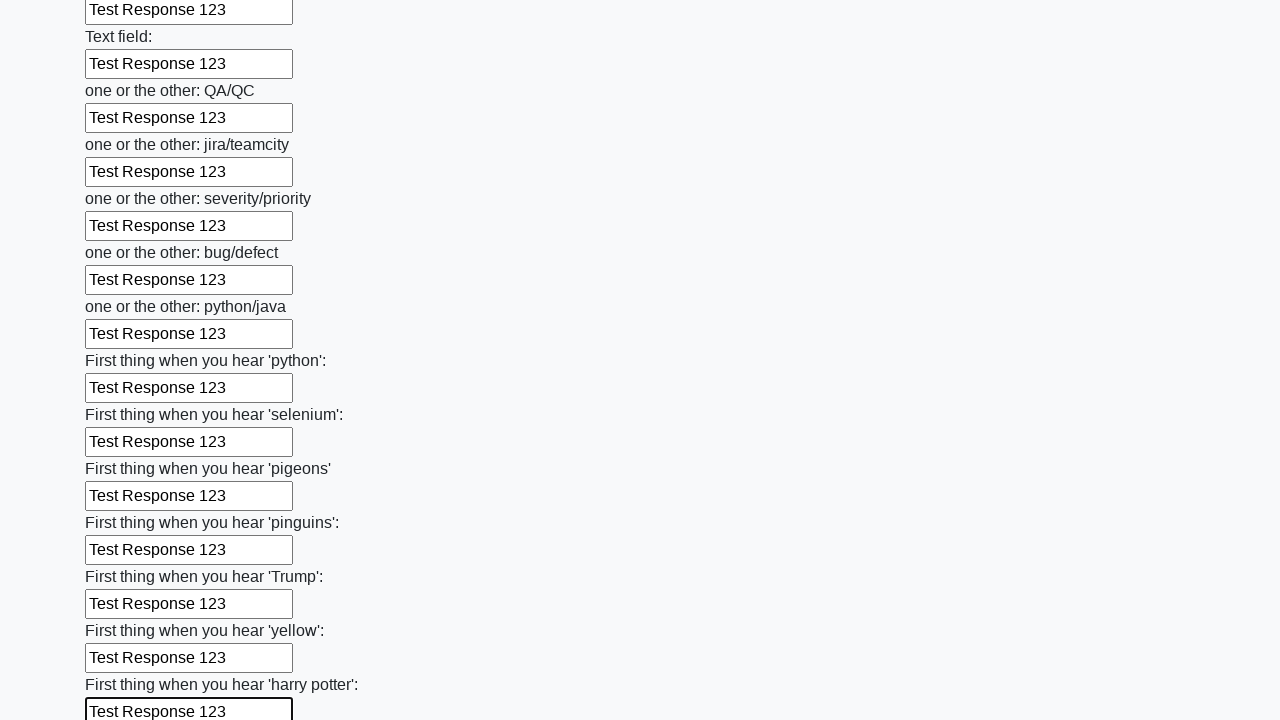

Filled input field with 'Test Response 123' on input >> nth=99
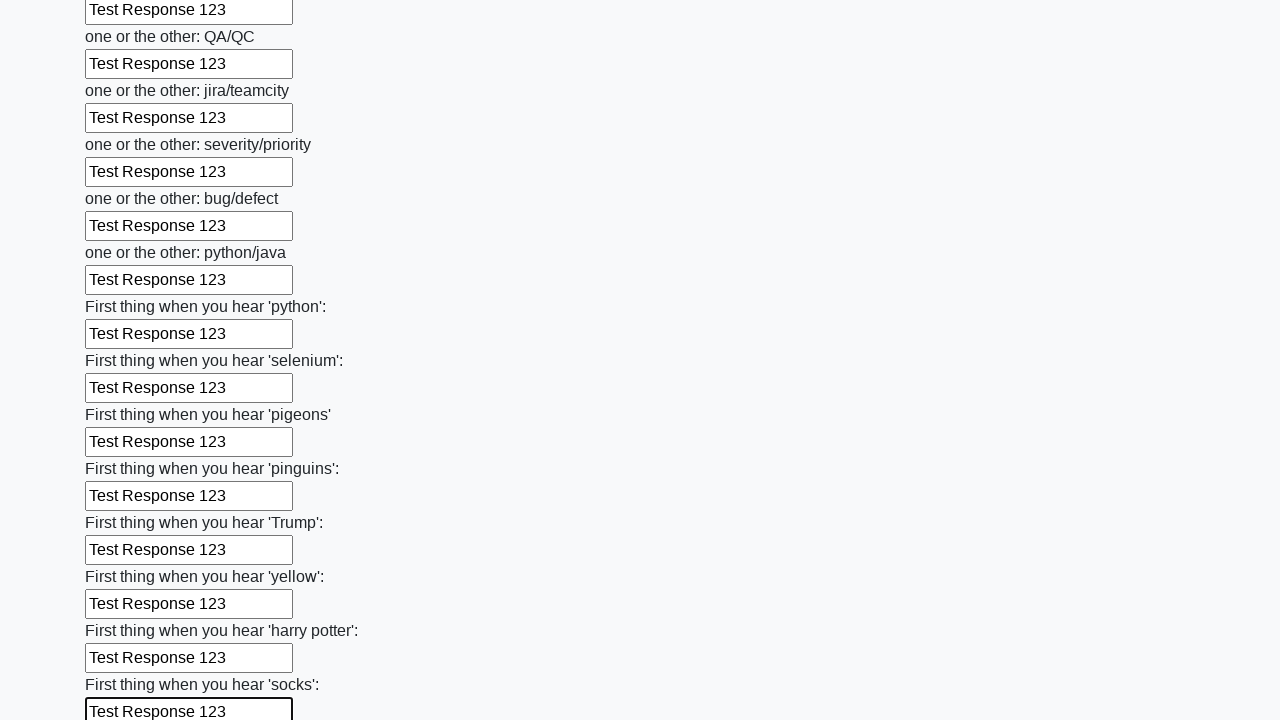

Clicked the submit button to submit the form at (123, 611) on button.btn
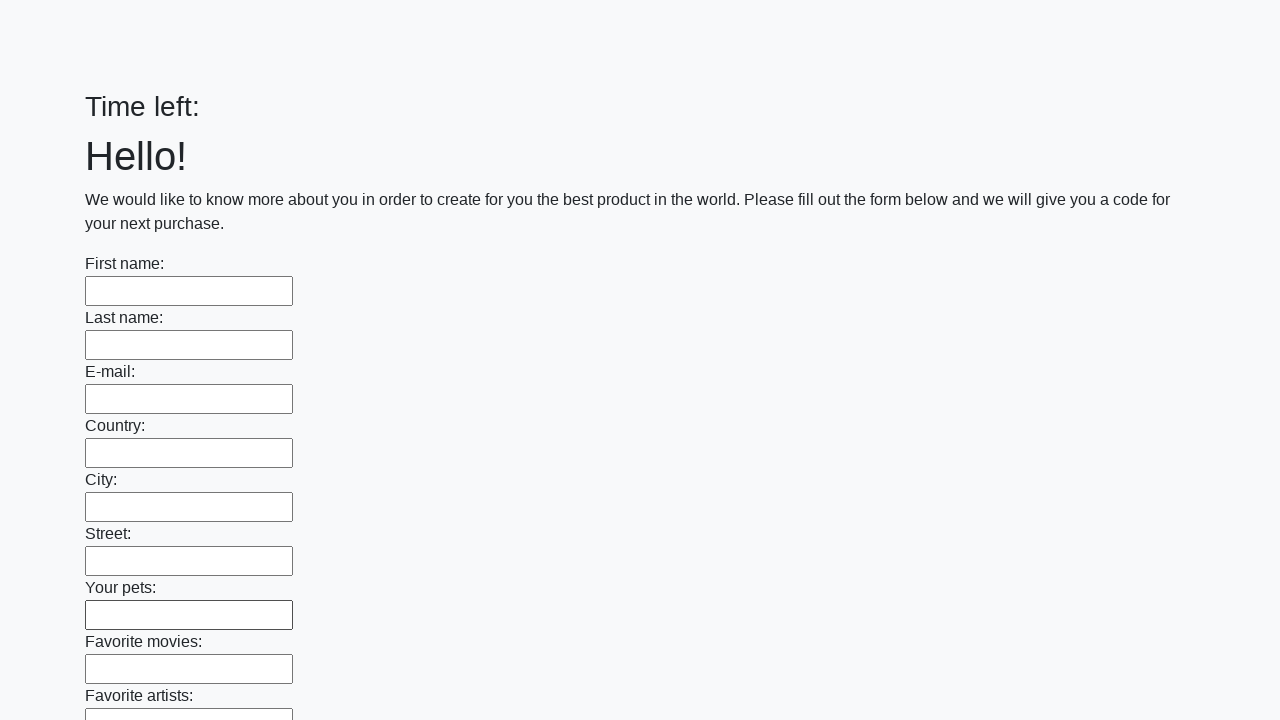

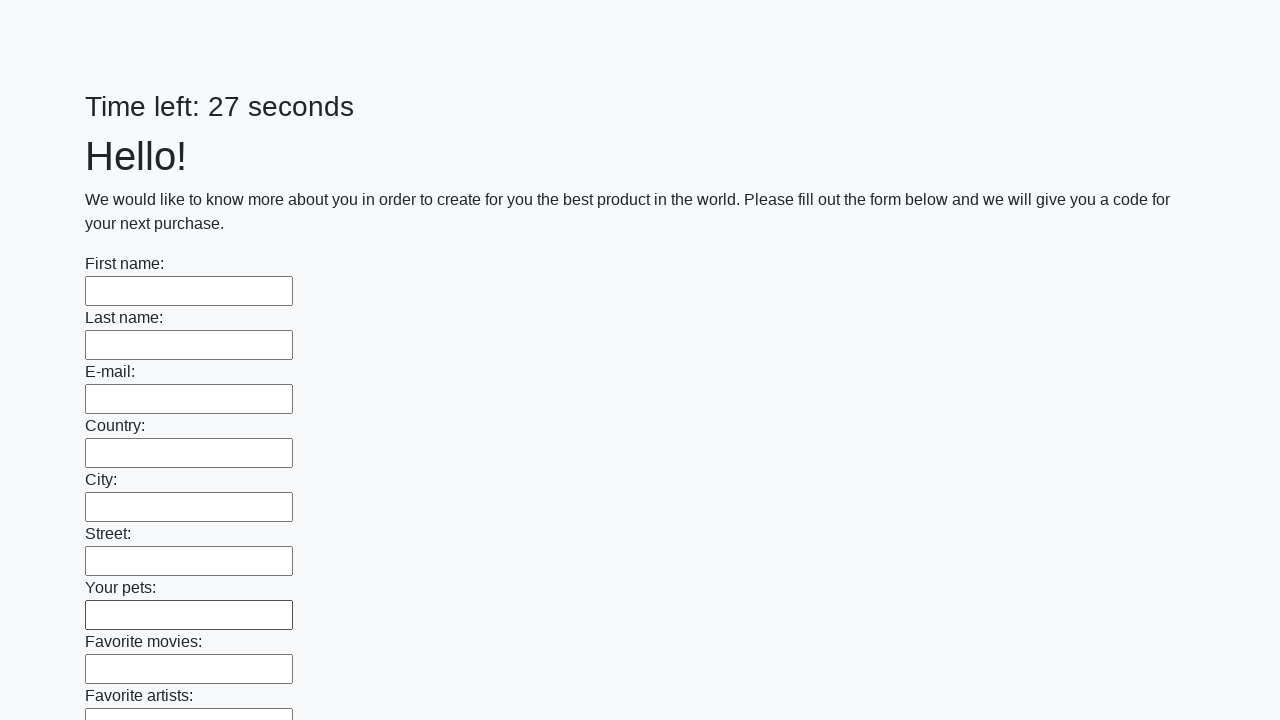